Tests a progress bar by clicking the Start button, waiting until the progress reaches 75% or more, then clicking the Stop button to halt the progress.

Starting URL: http://www.uitestingplayground.com/progressbar

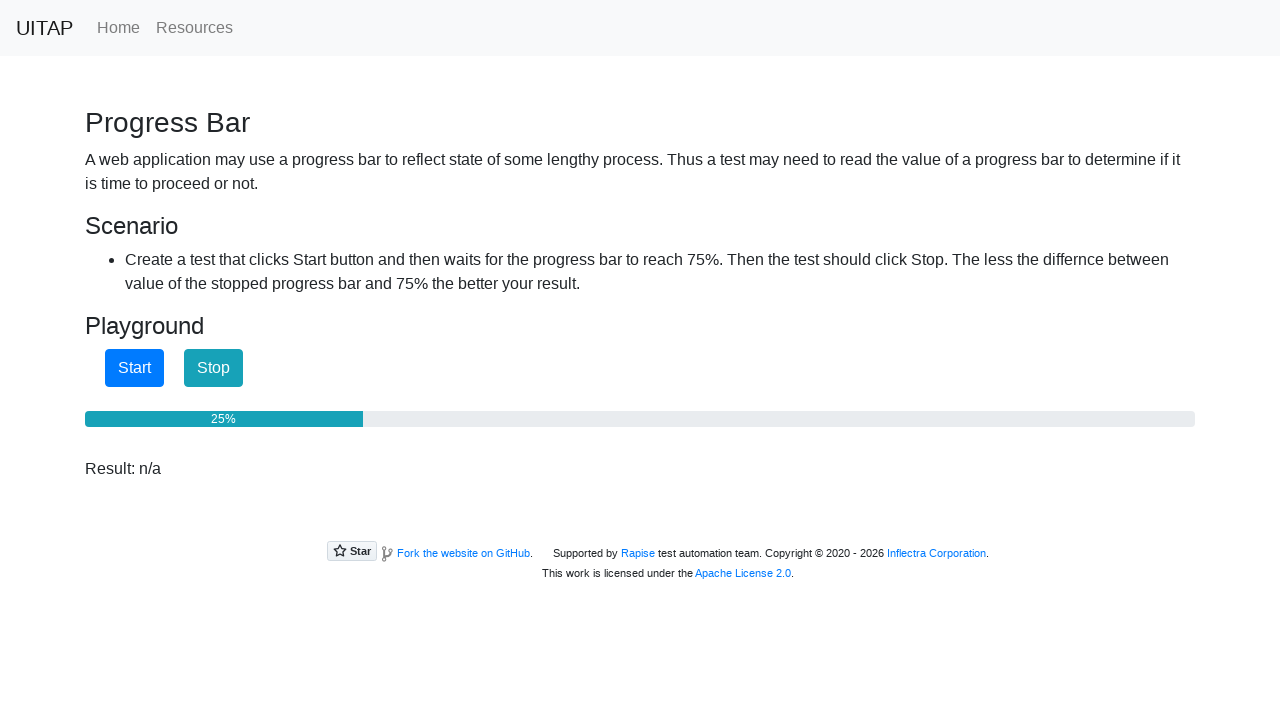

Located Start button element
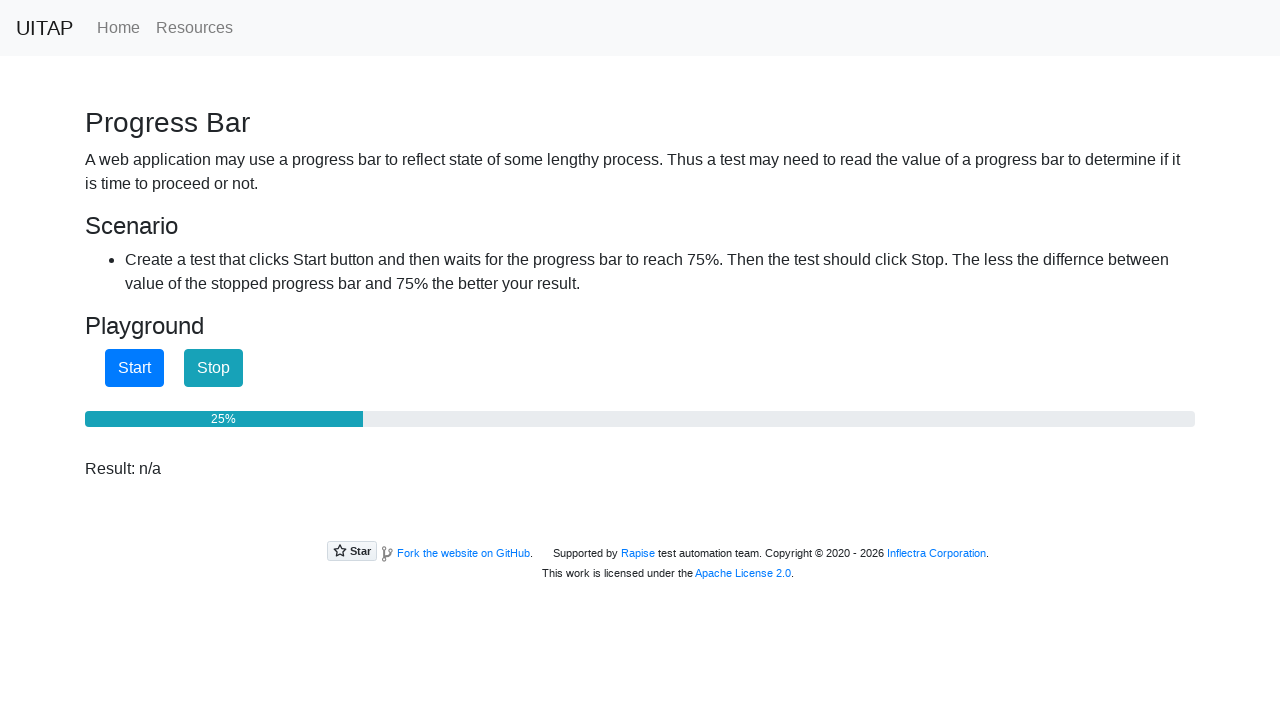

Located Stop button element
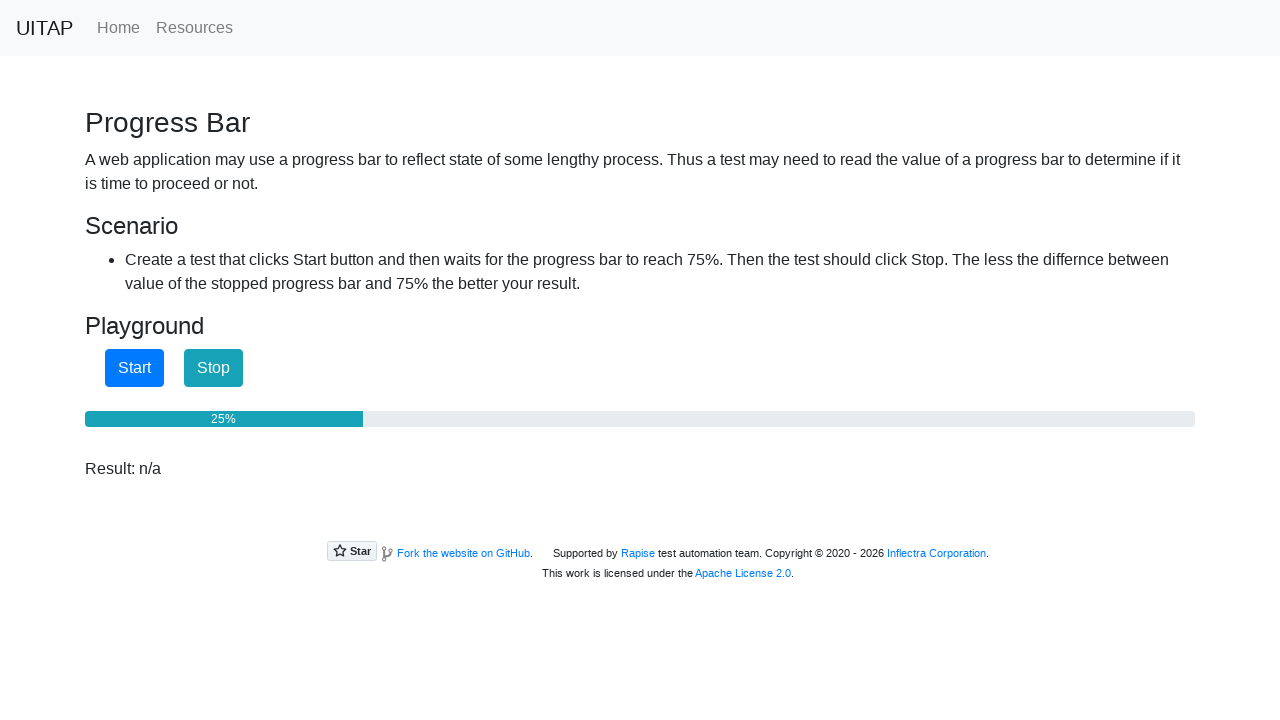

Located progress bar element
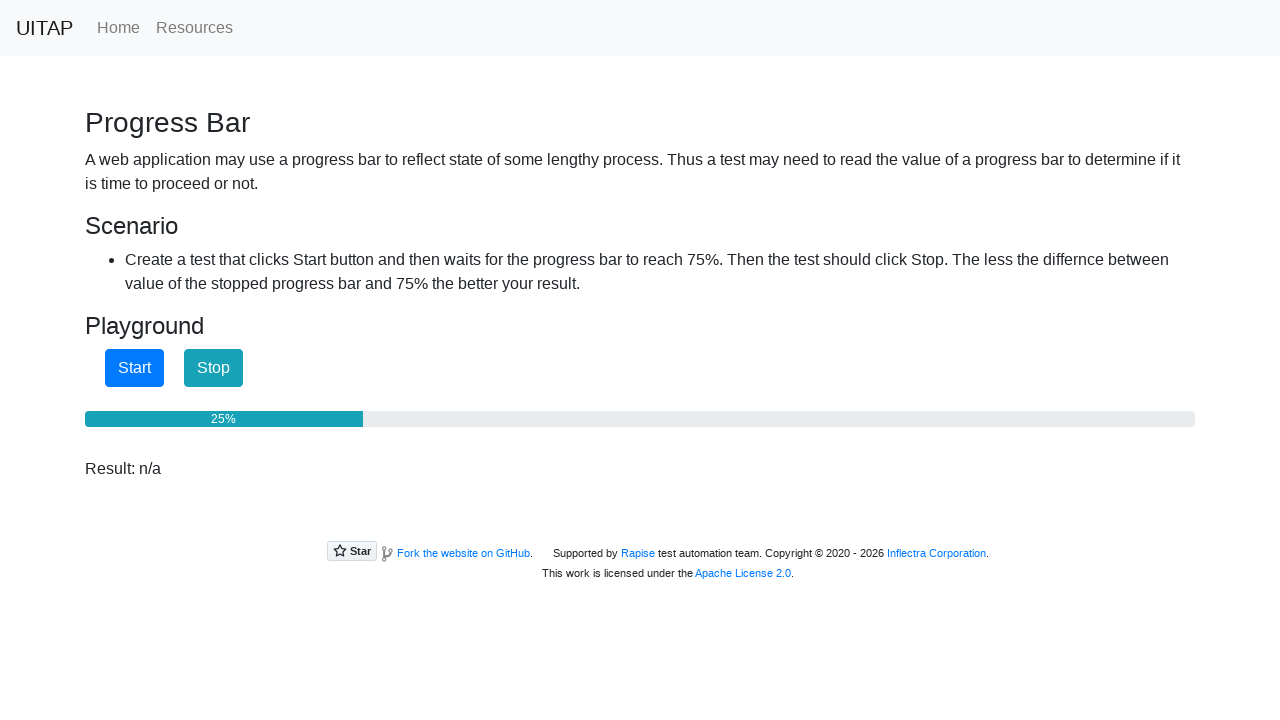

Clicked Start button to begin progress at (134, 368) on internal:role=button[name="Start"i]
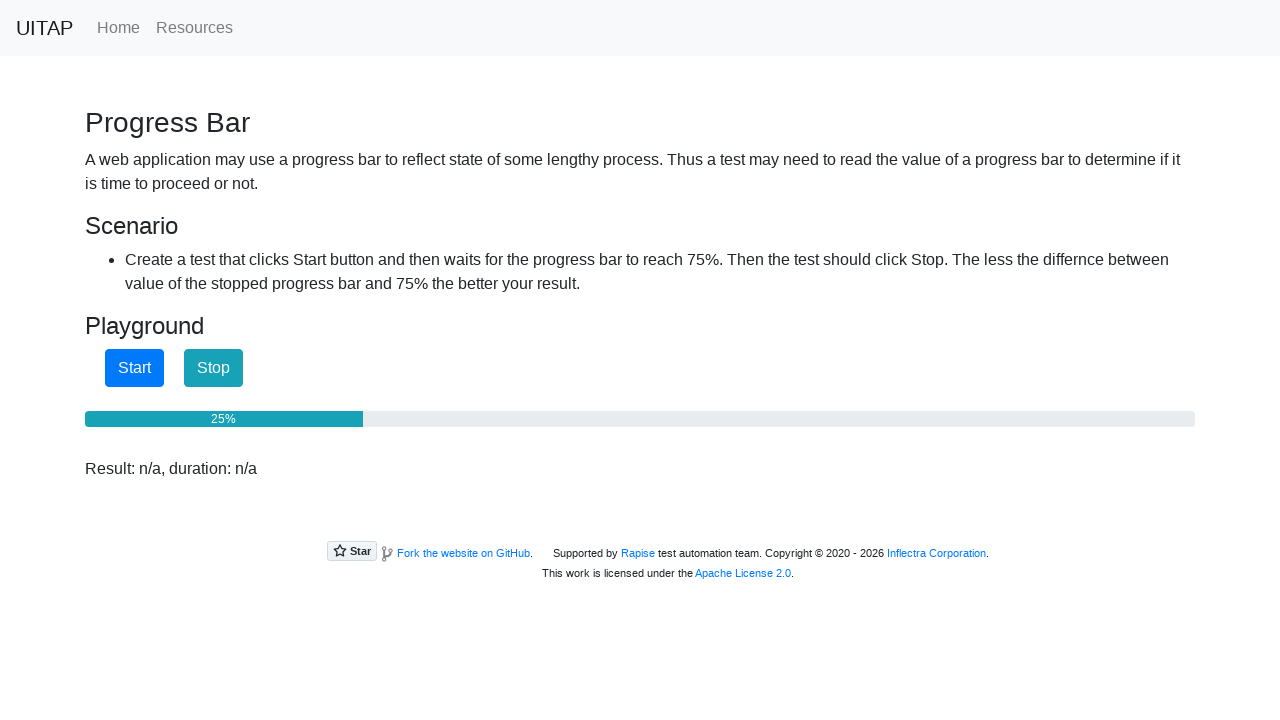

Checked progress bar value: 25%
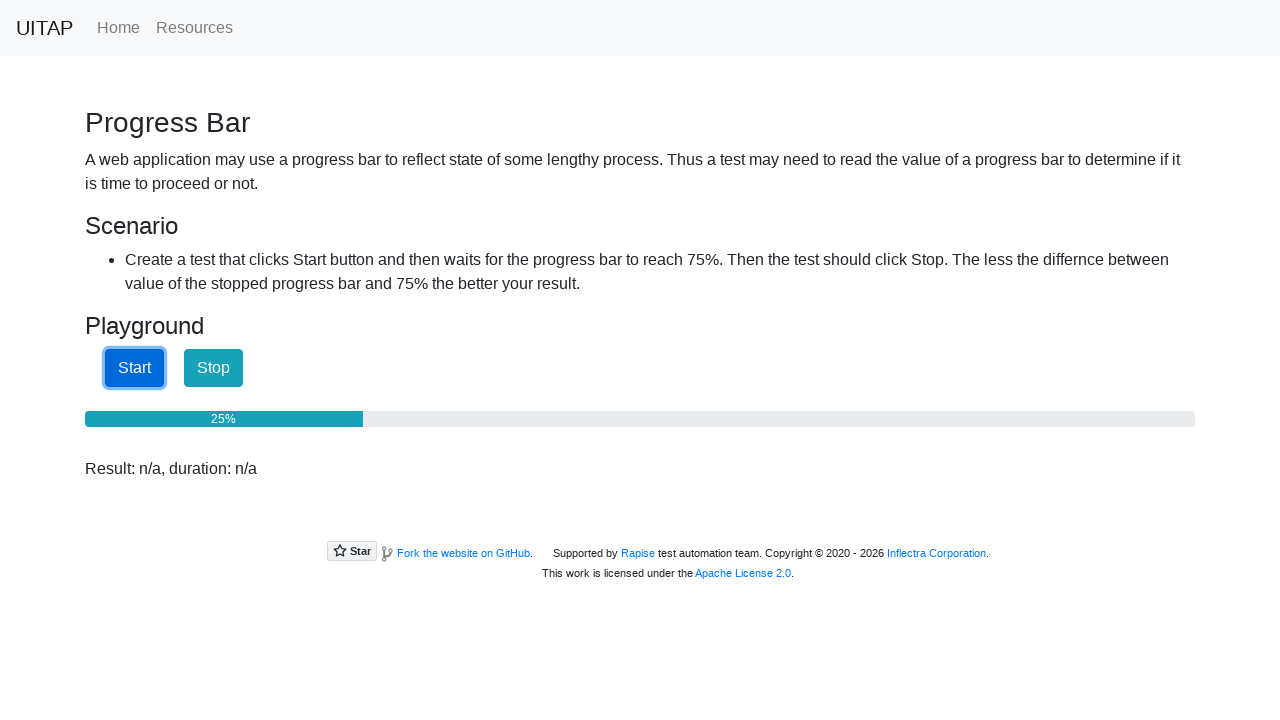

Checked progress bar value: 25%
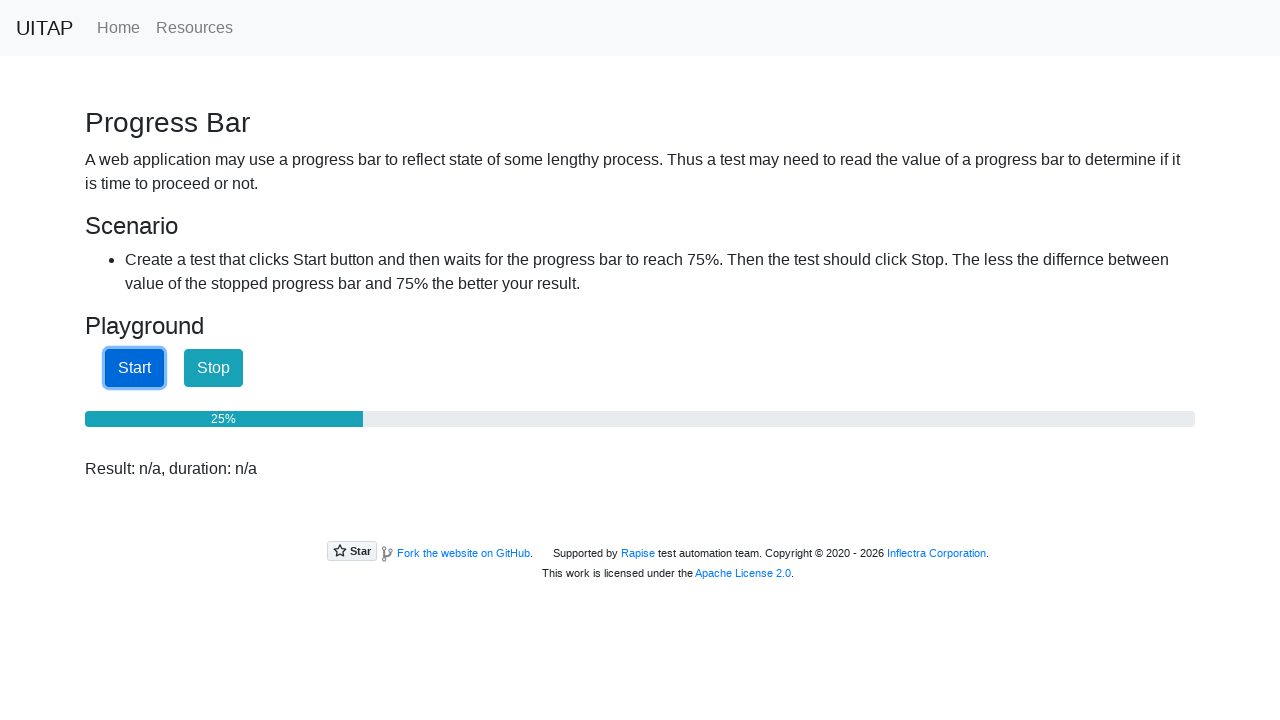

Checked progress bar value: 25%
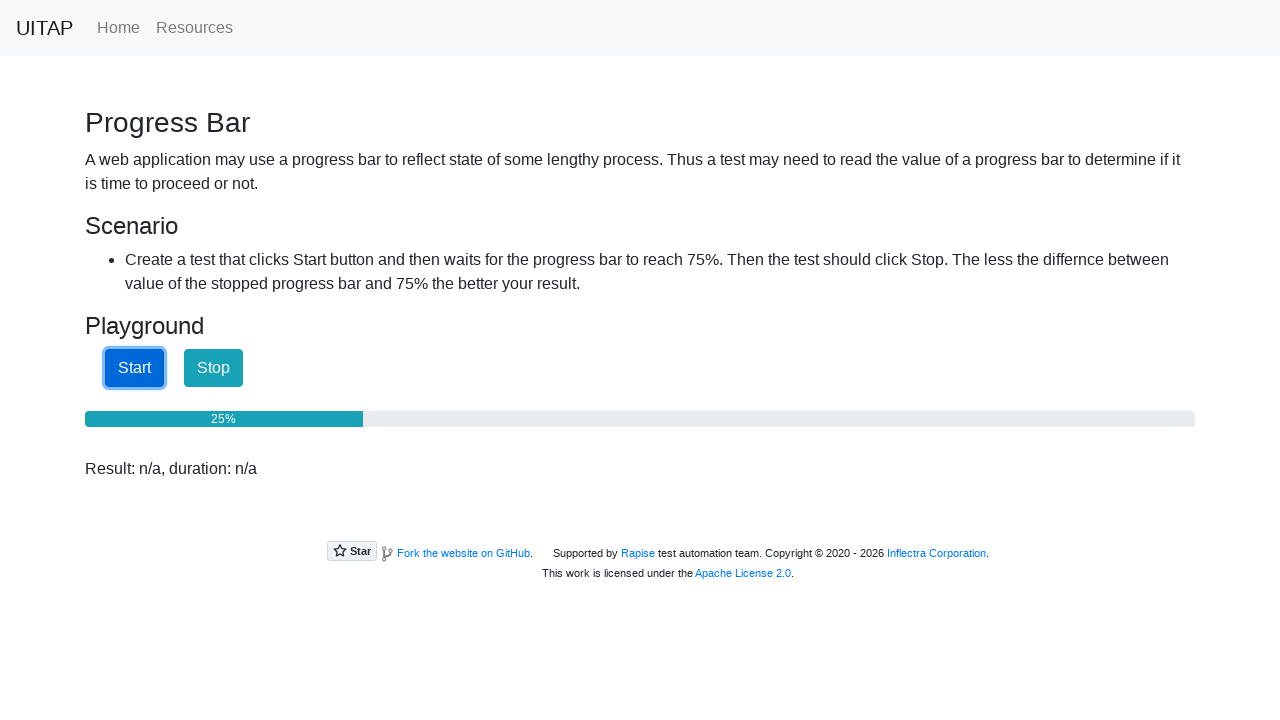

Checked progress bar value: 25%
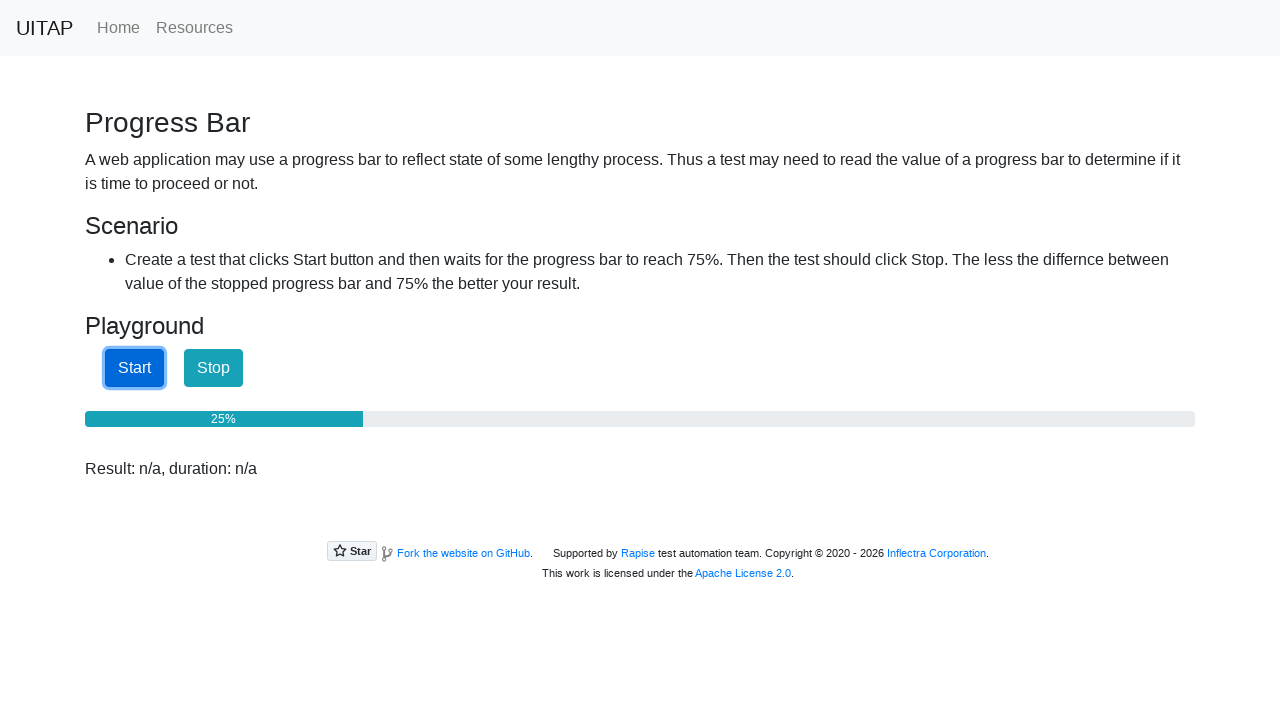

Checked progress bar value: 25%
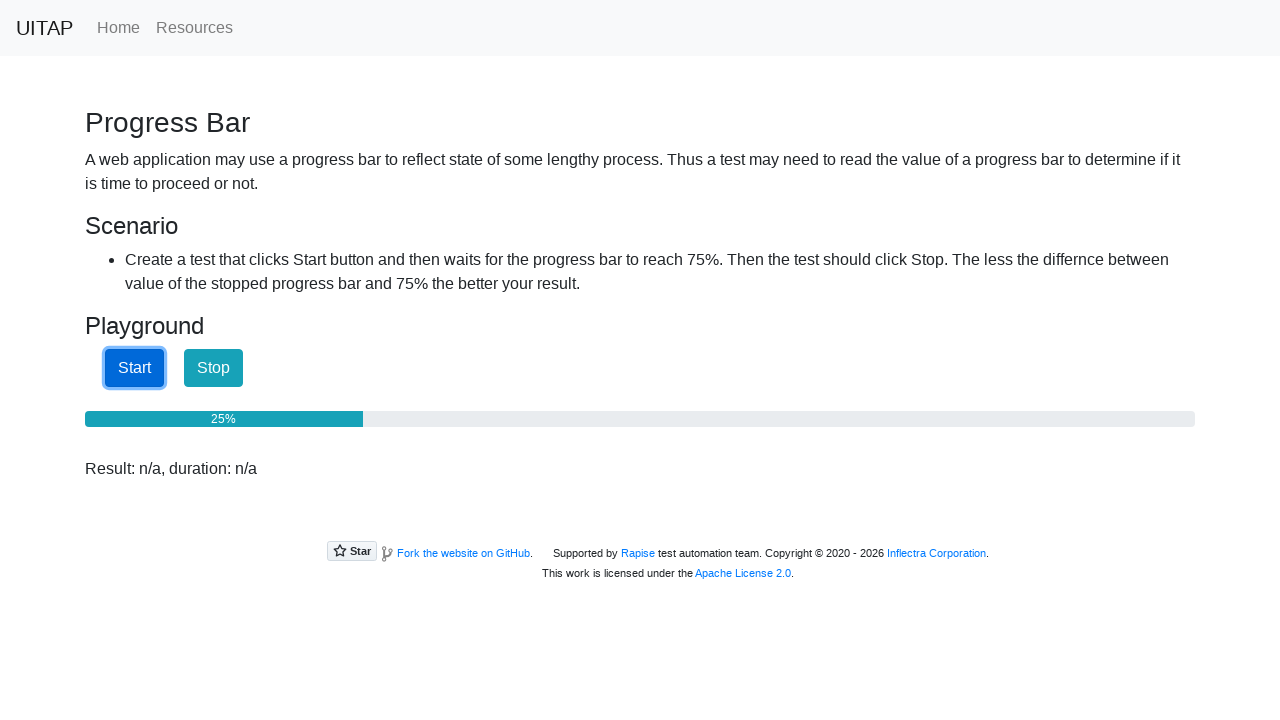

Checked progress bar value: 25%
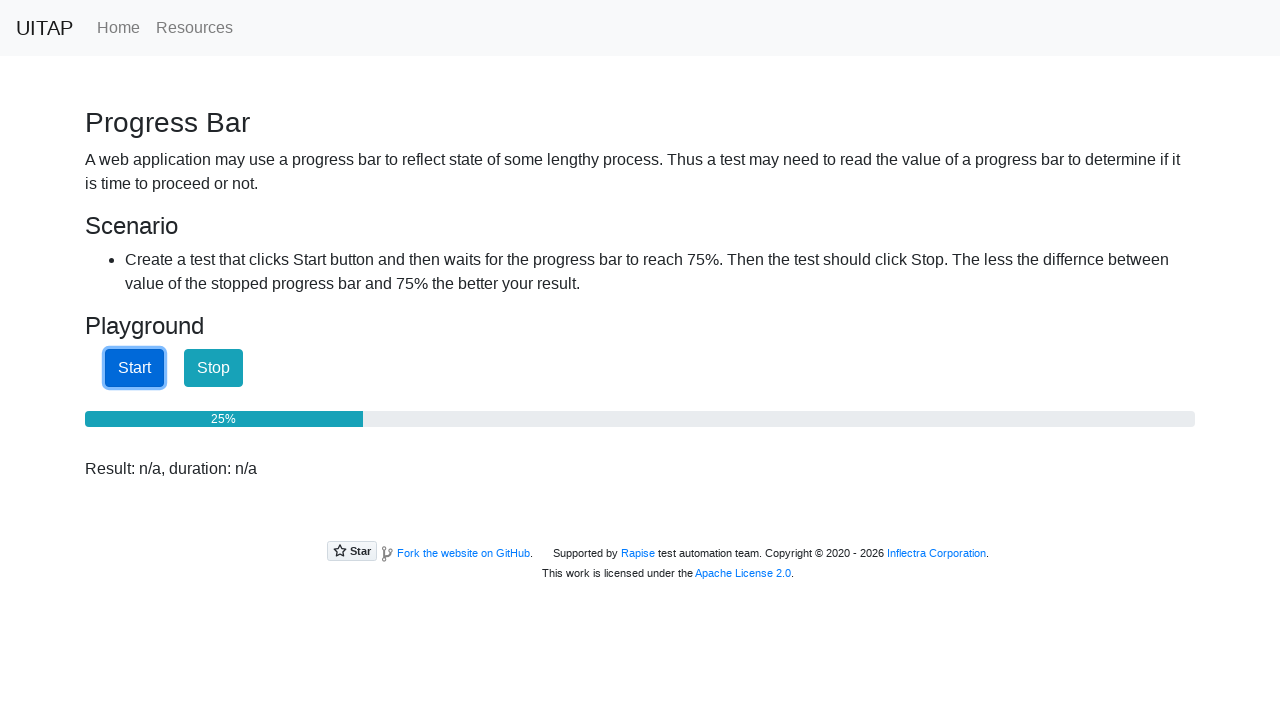

Checked progress bar value: 25%
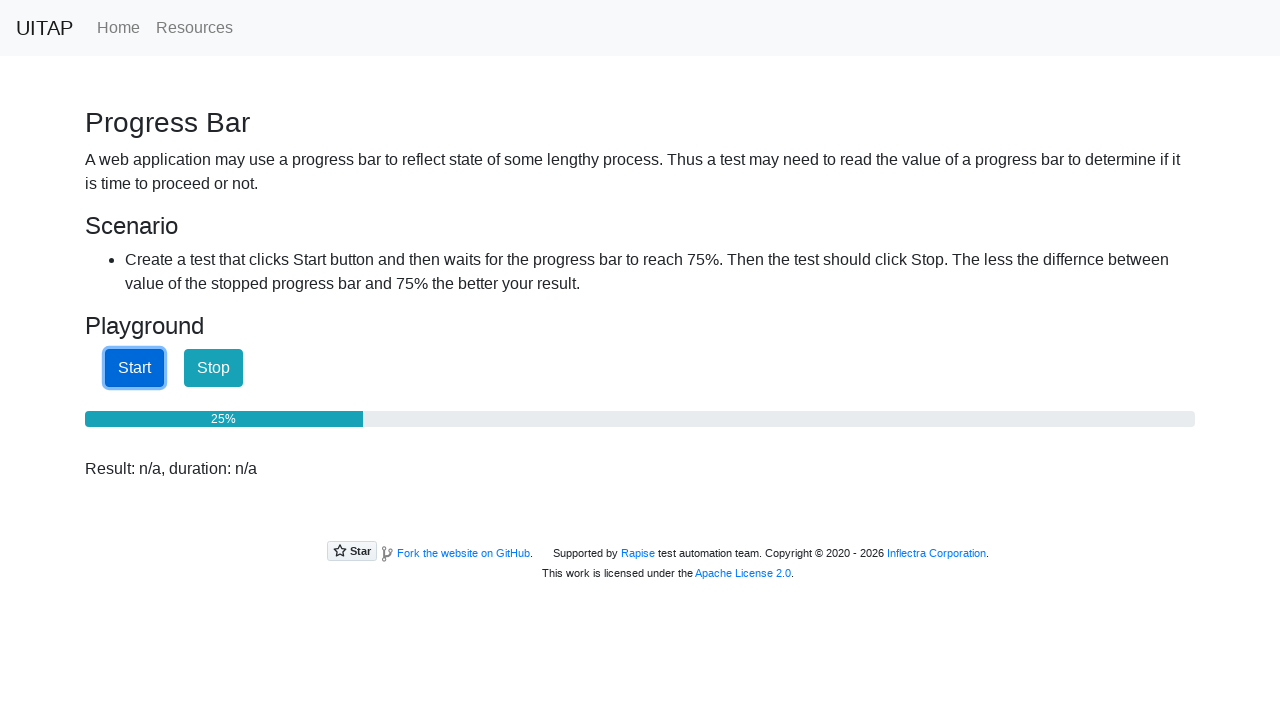

Checked progress bar value: 25%
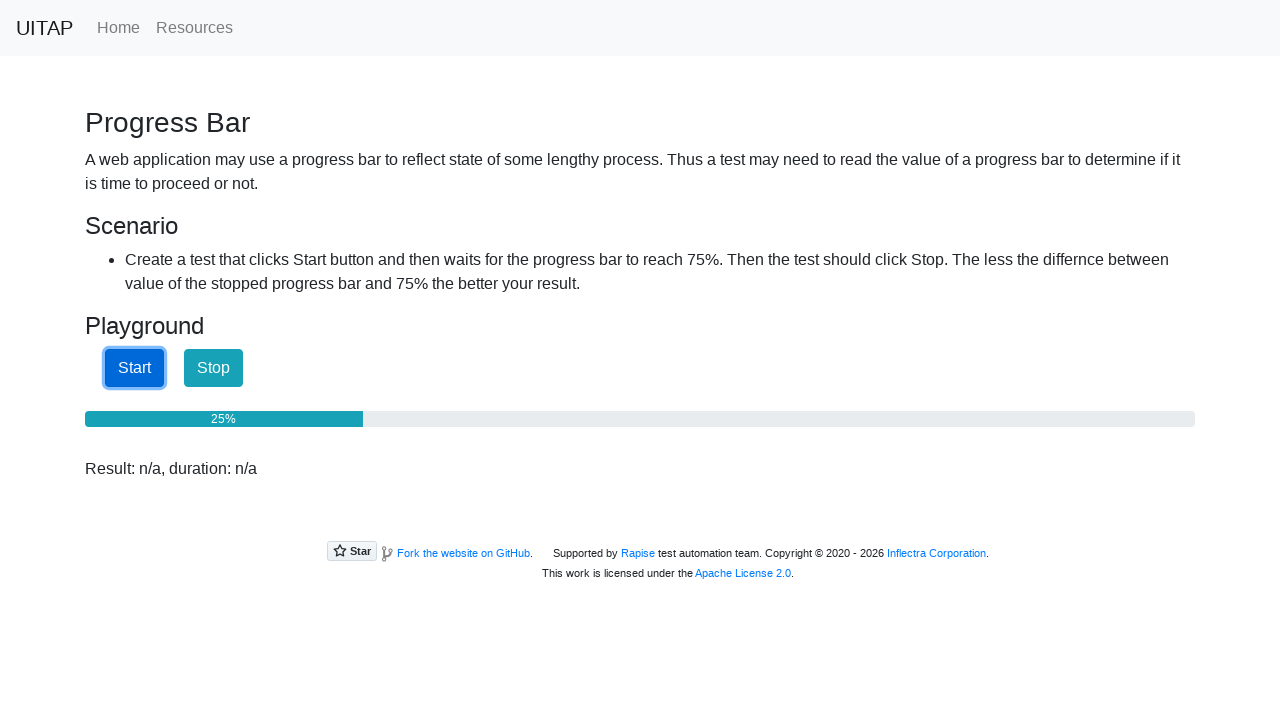

Checked progress bar value: 26%
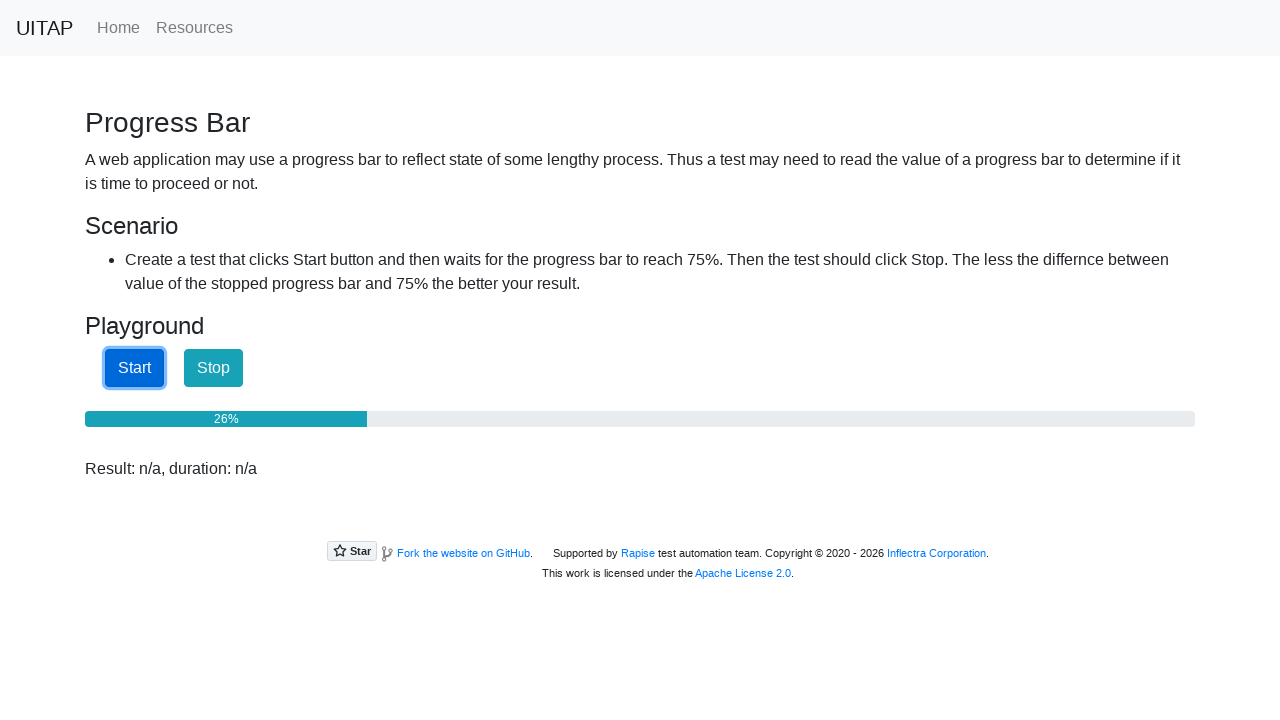

Checked progress bar value: 26%
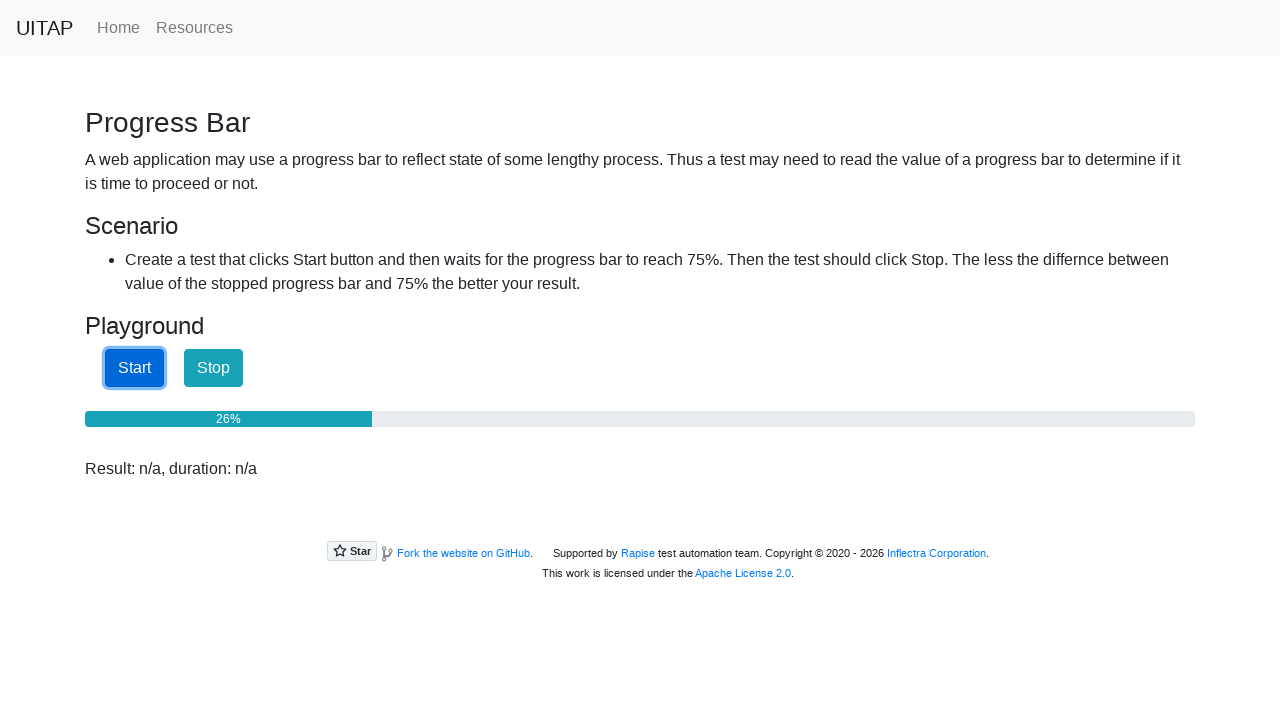

Checked progress bar value: 27%
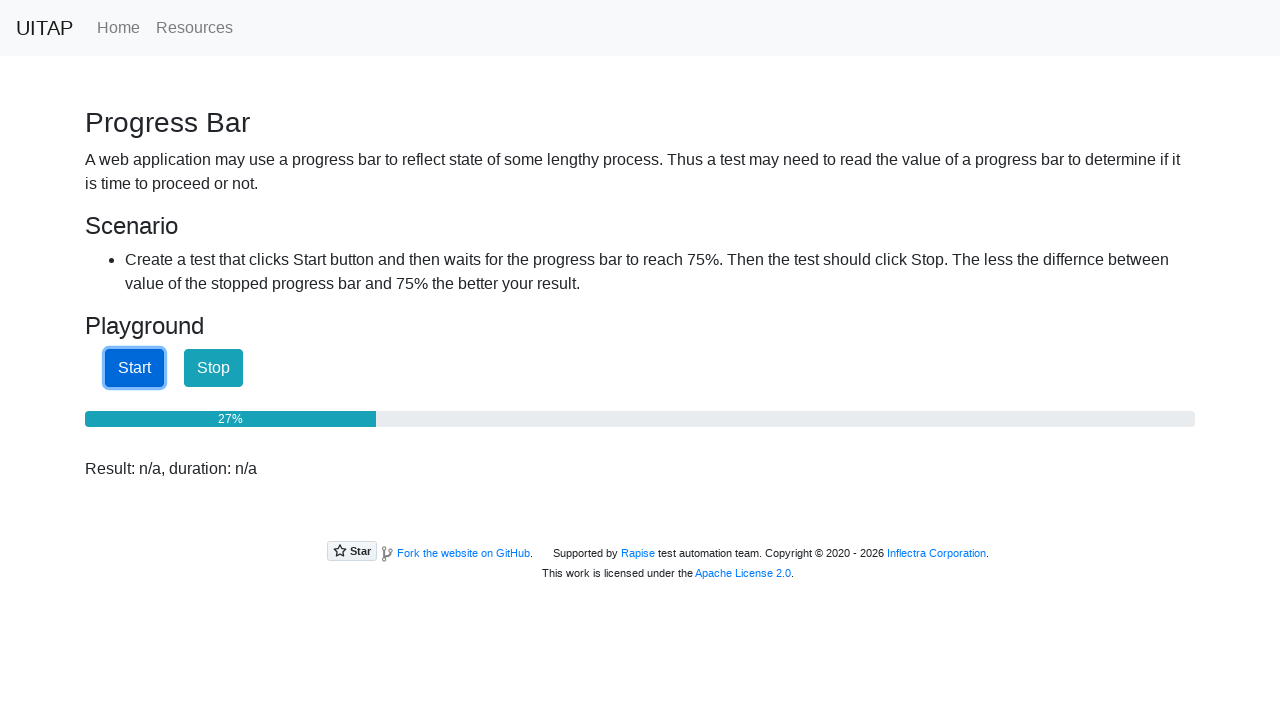

Checked progress bar value: 27%
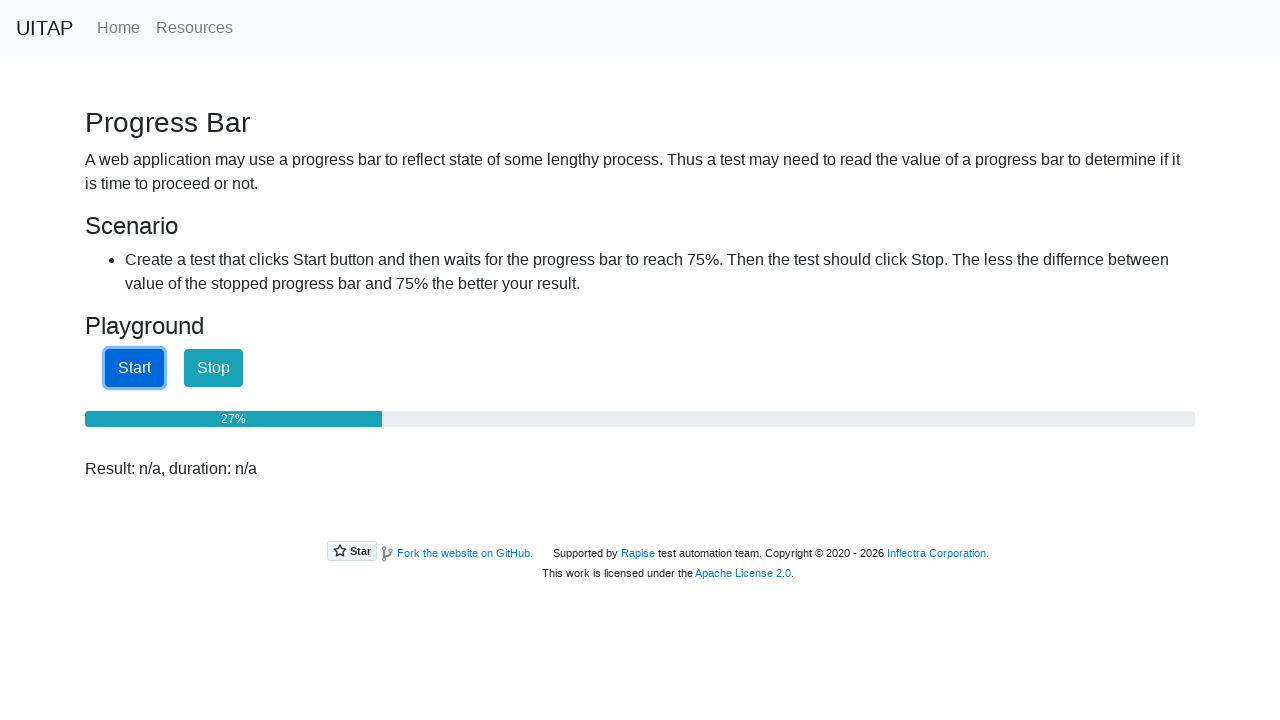

Checked progress bar value: 28%
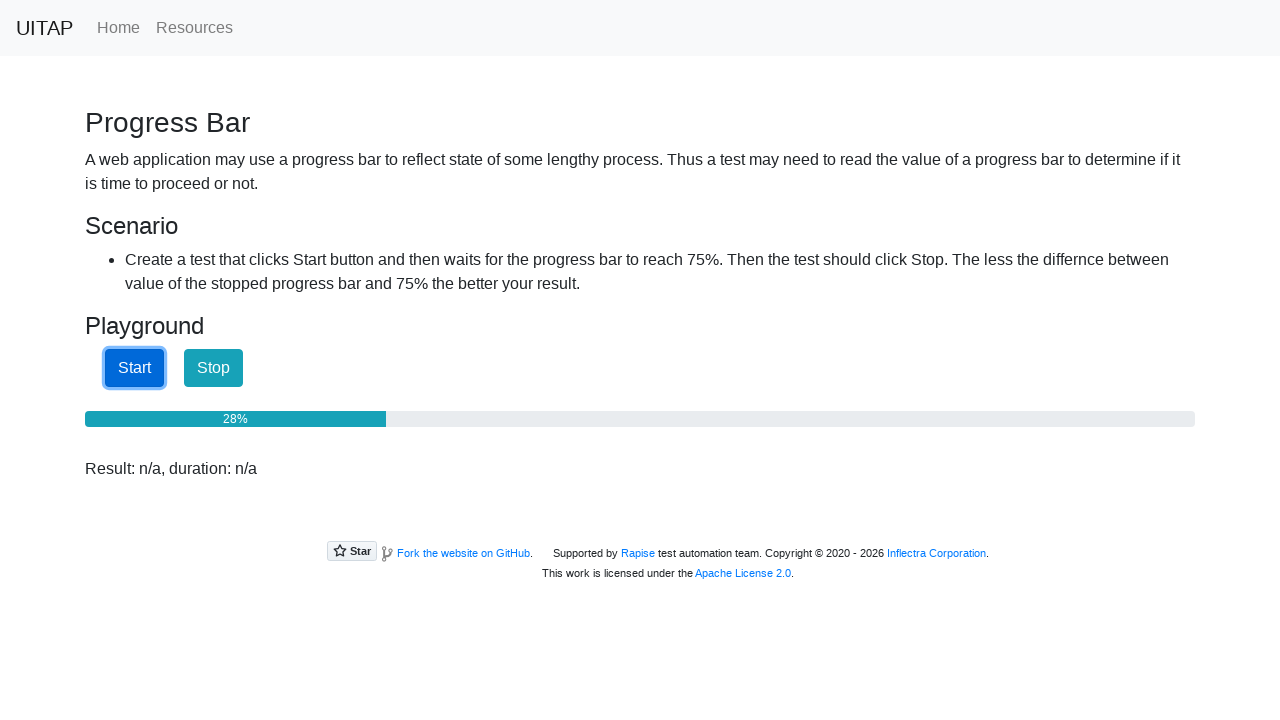

Checked progress bar value: 28%
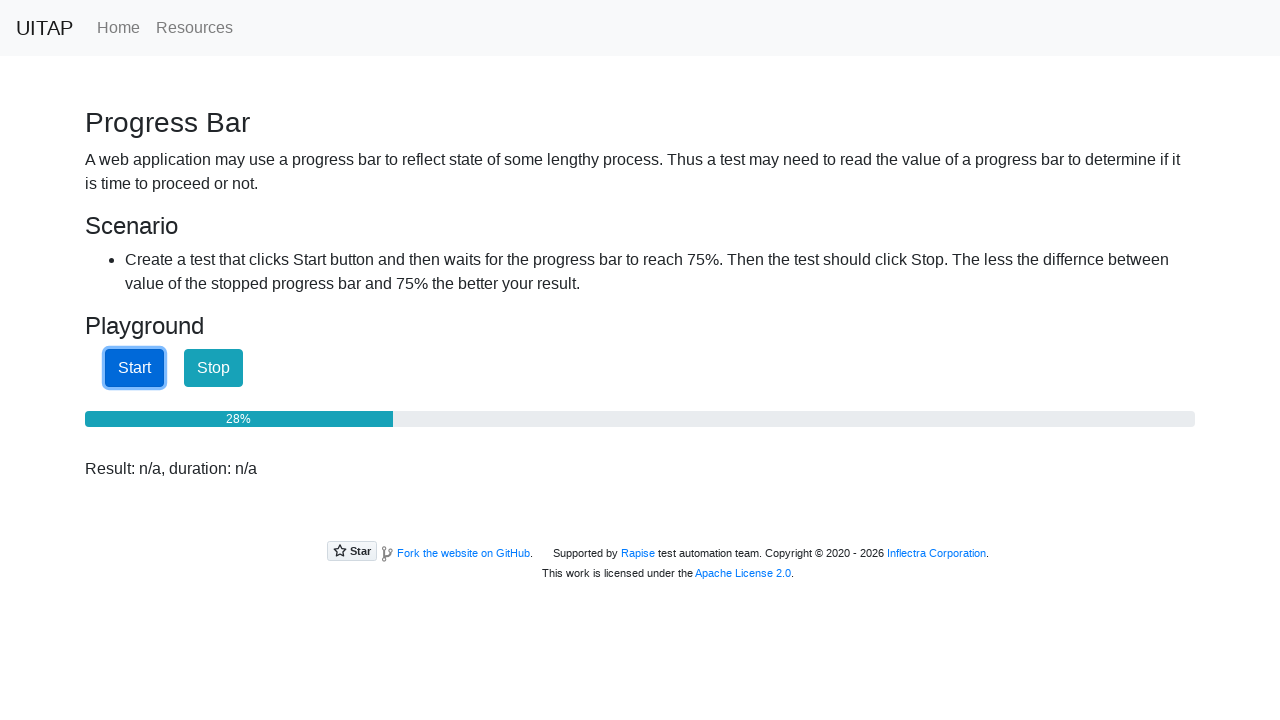

Checked progress bar value: 28%
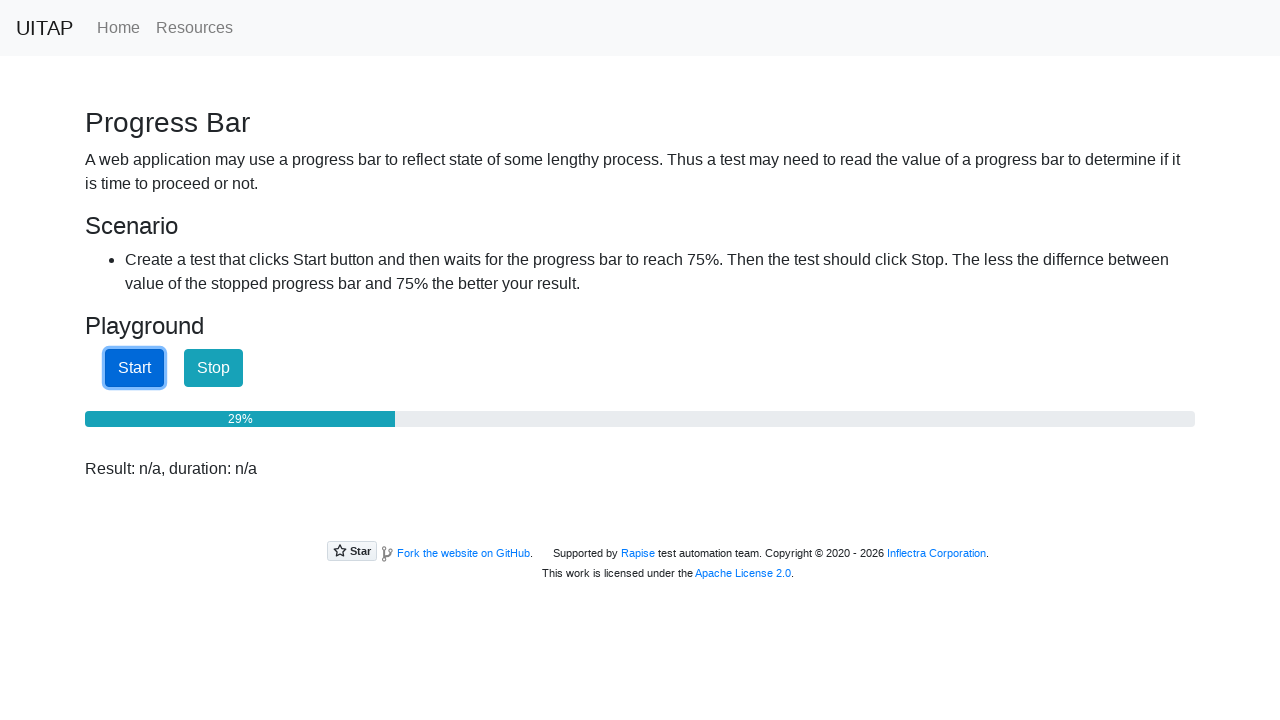

Checked progress bar value: 29%
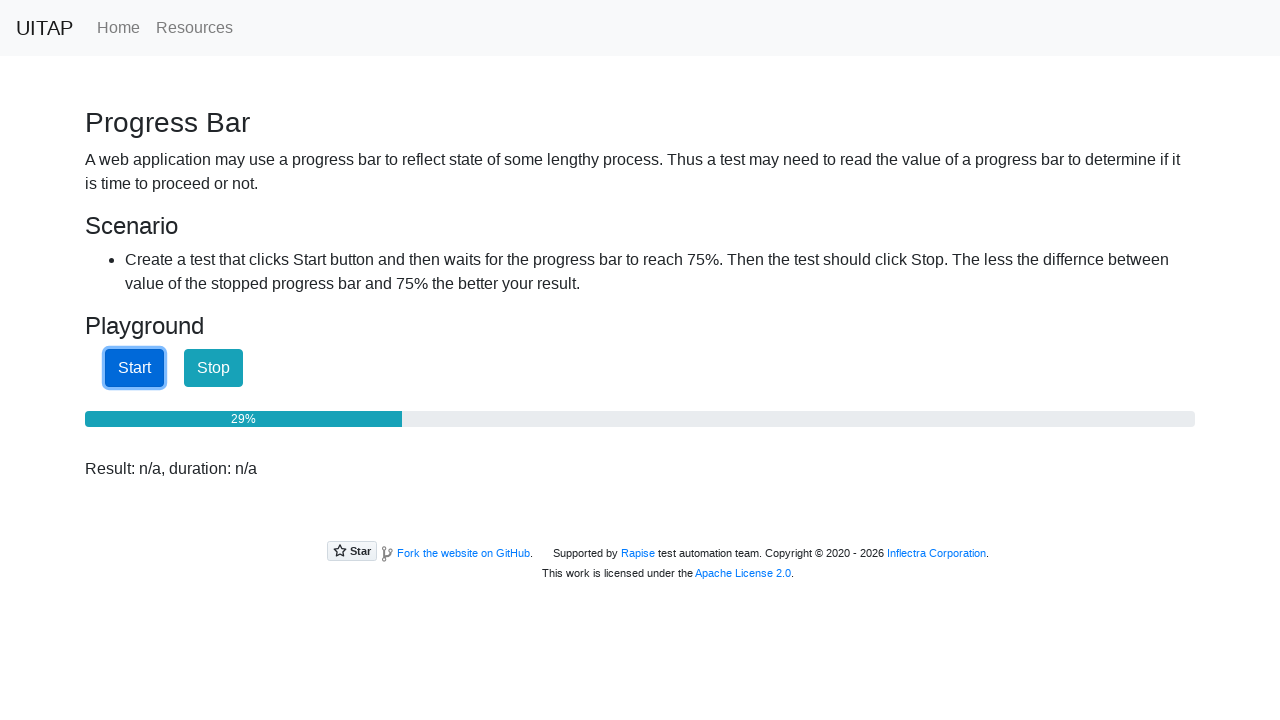

Checked progress bar value: 29%
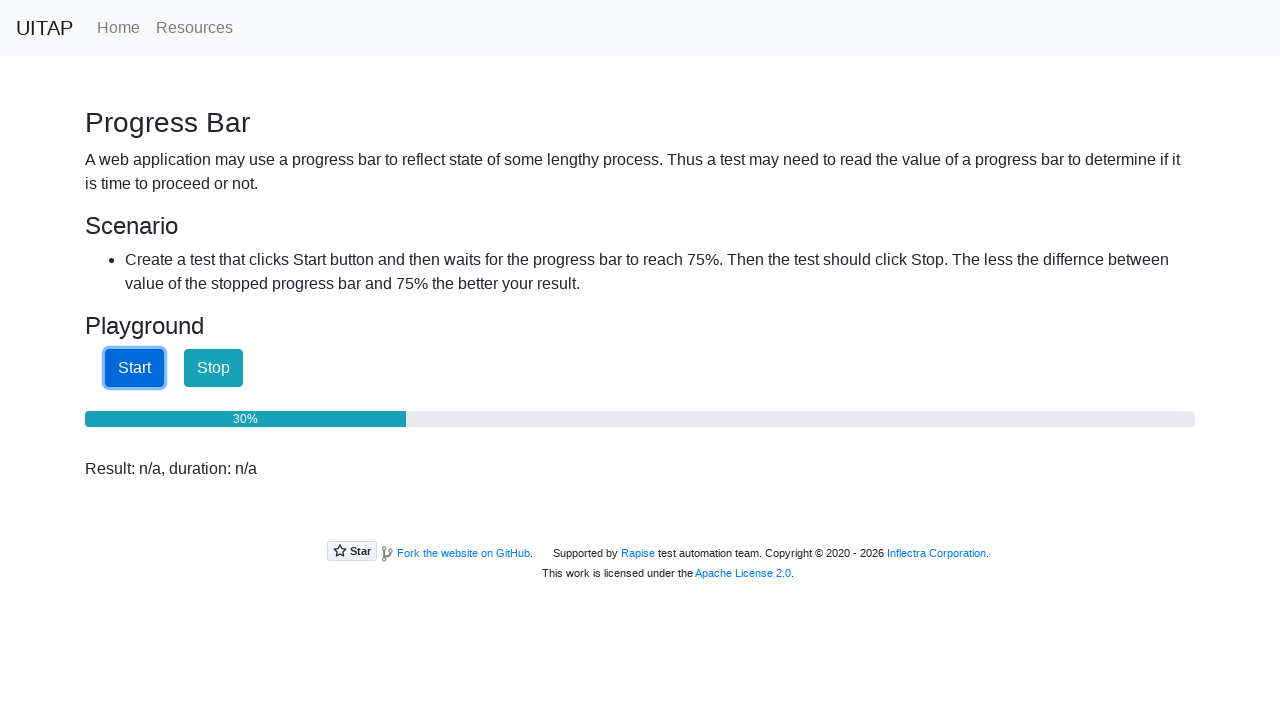

Checked progress bar value: 30%
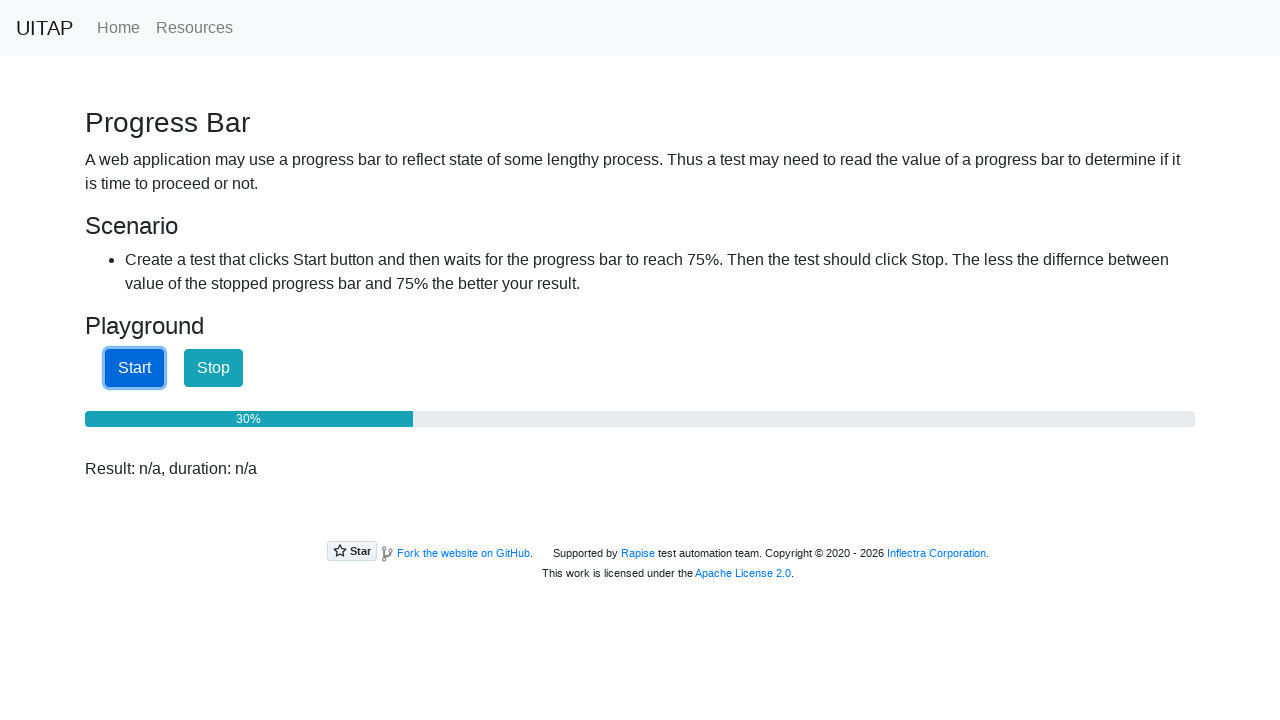

Checked progress bar value: 30%
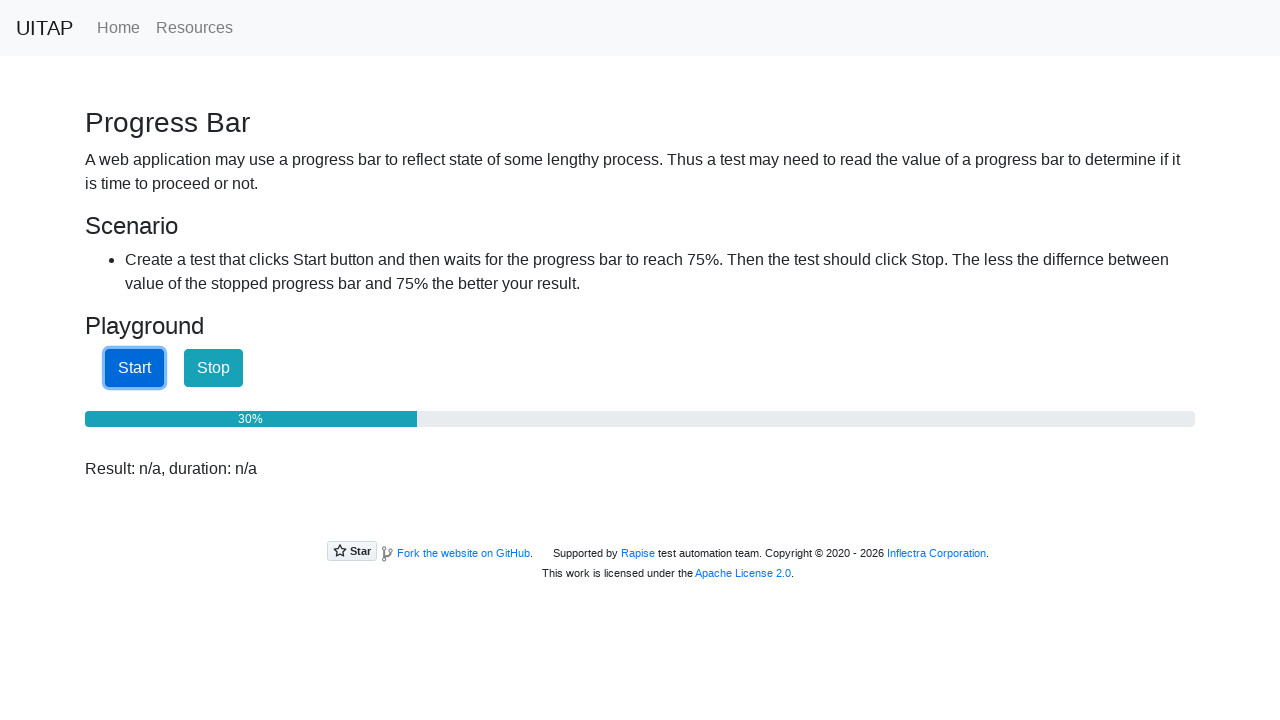

Checked progress bar value: 31%
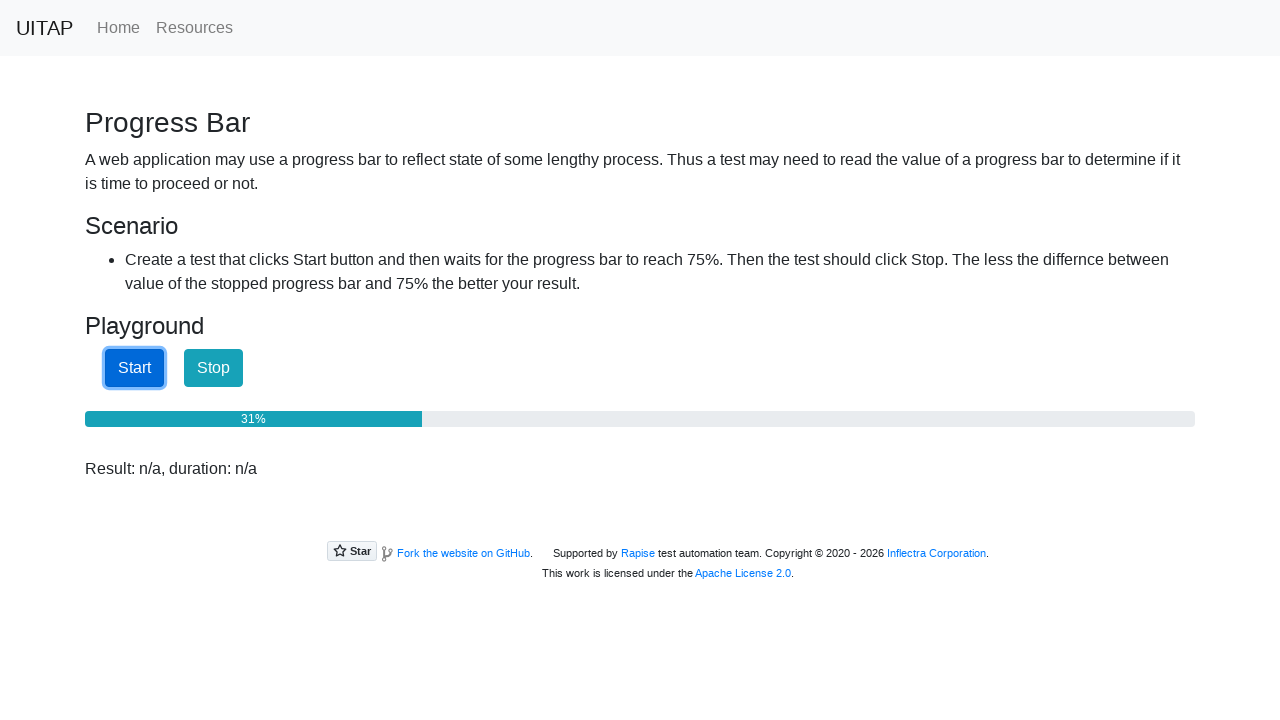

Checked progress bar value: 31%
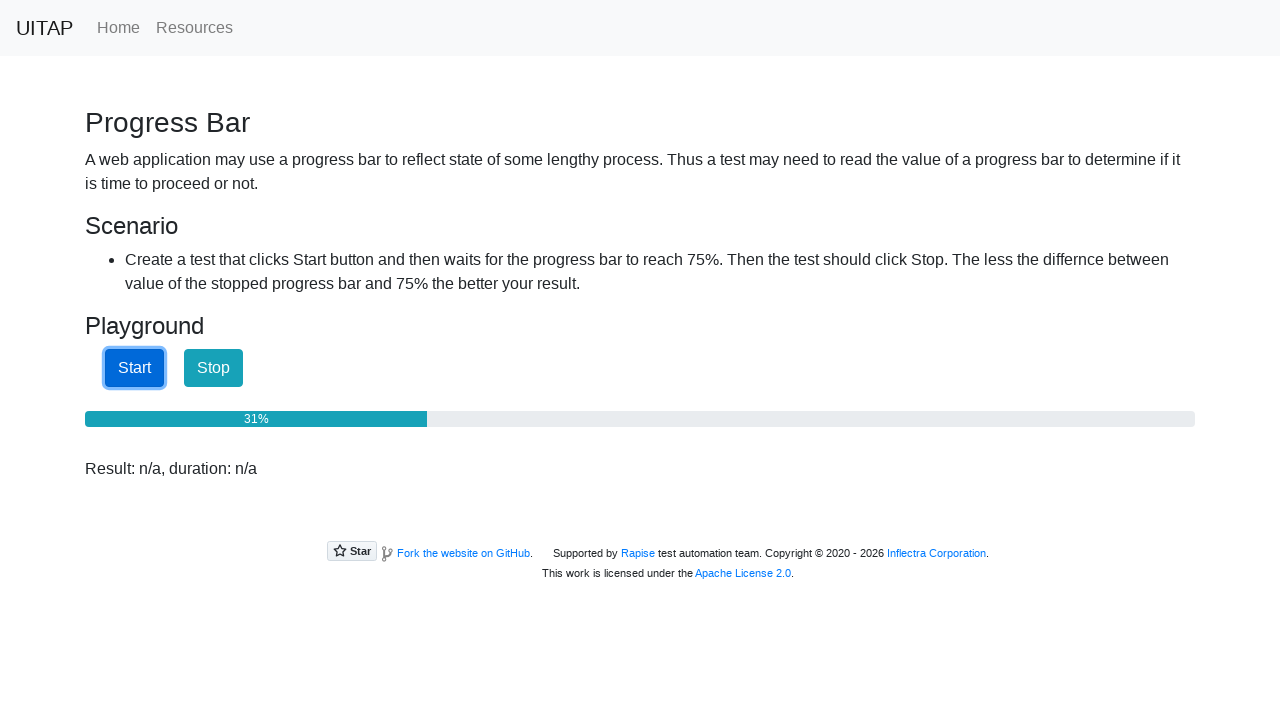

Checked progress bar value: 32%
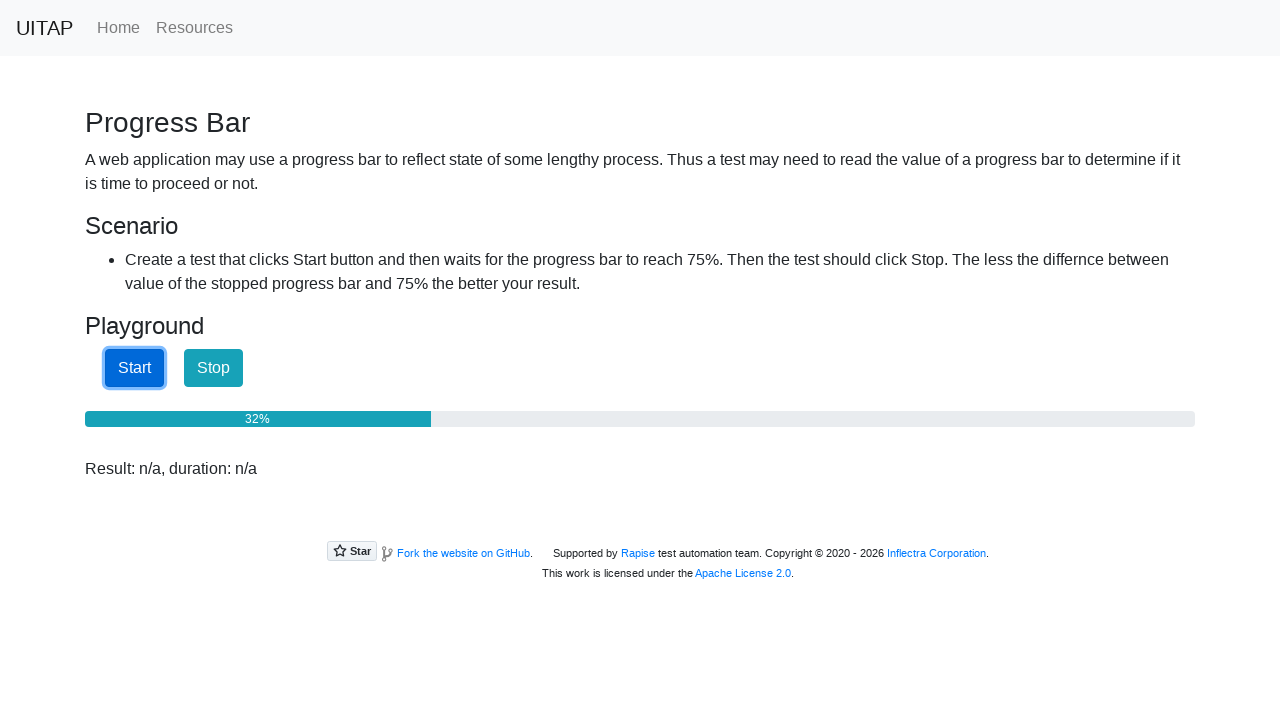

Checked progress bar value: 32%
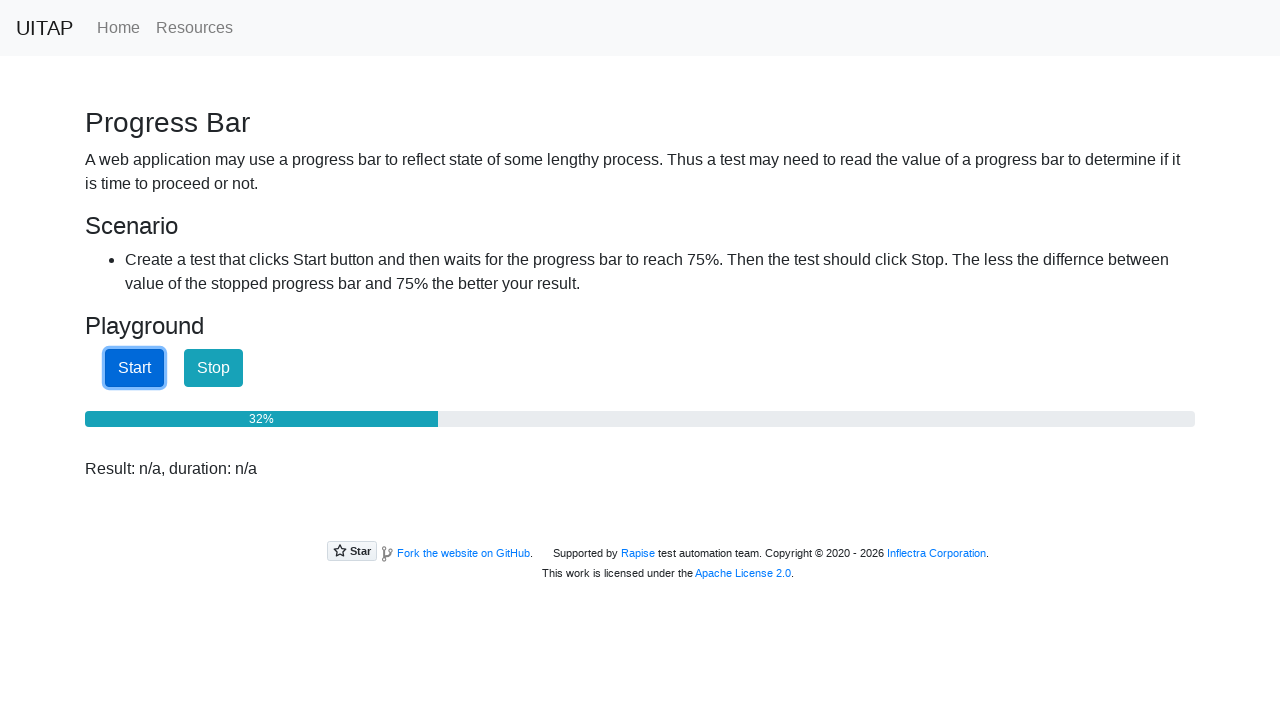

Checked progress bar value: 33%
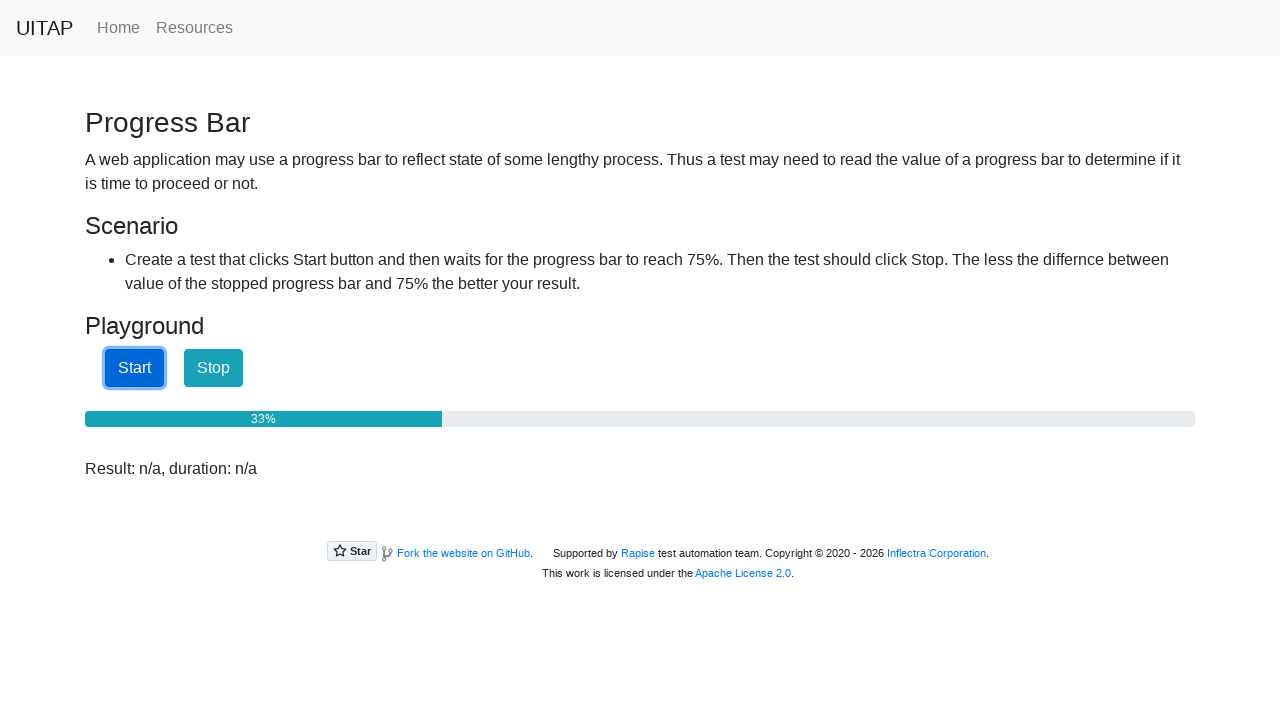

Checked progress bar value: 33%
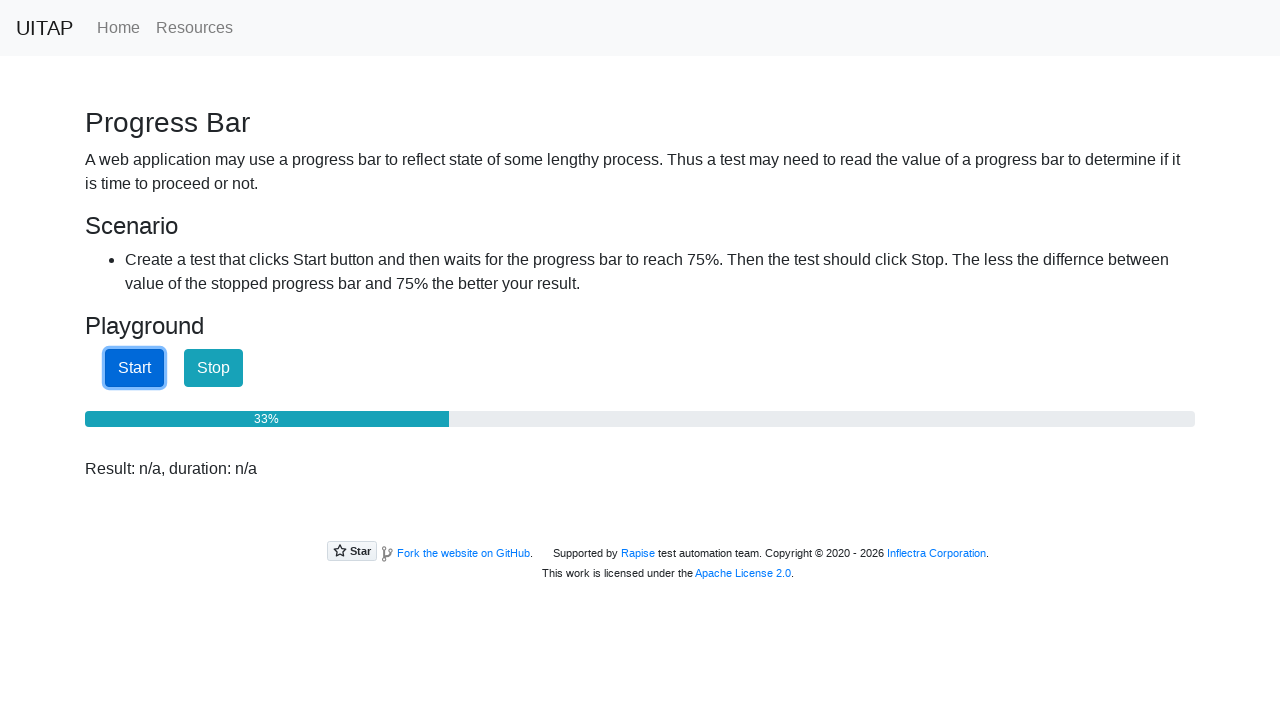

Checked progress bar value: 34%
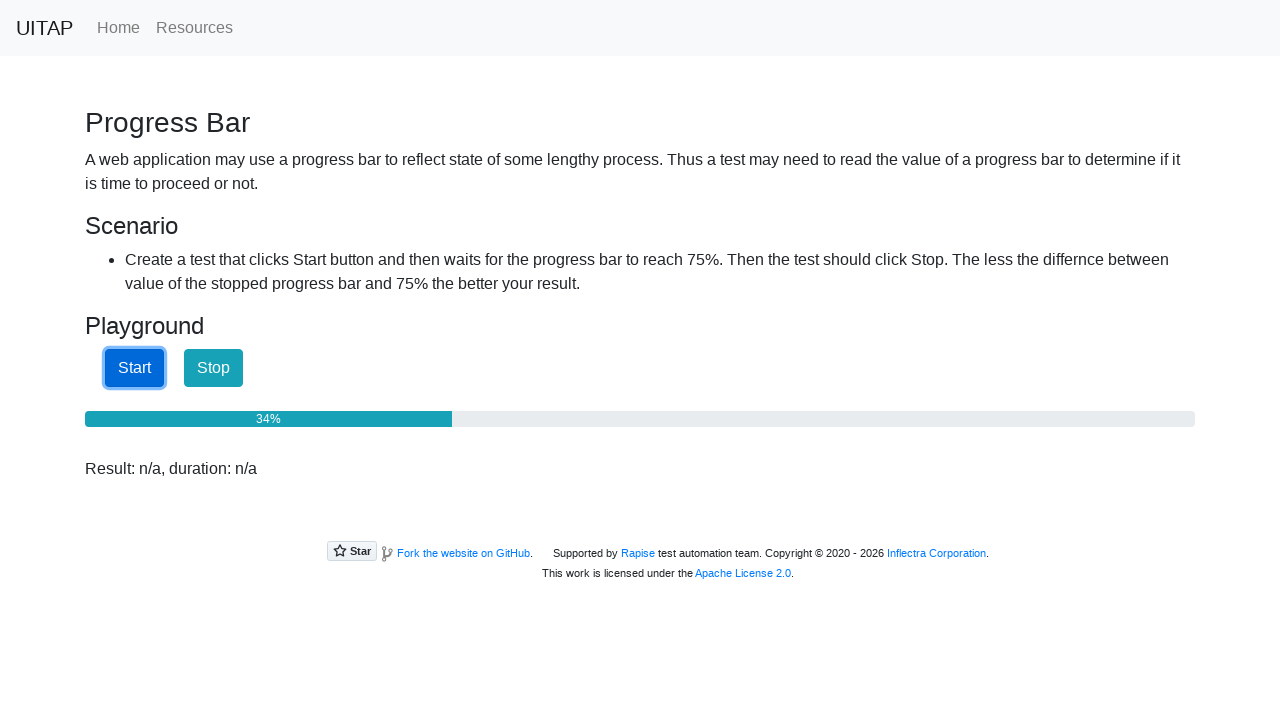

Checked progress bar value: 34%
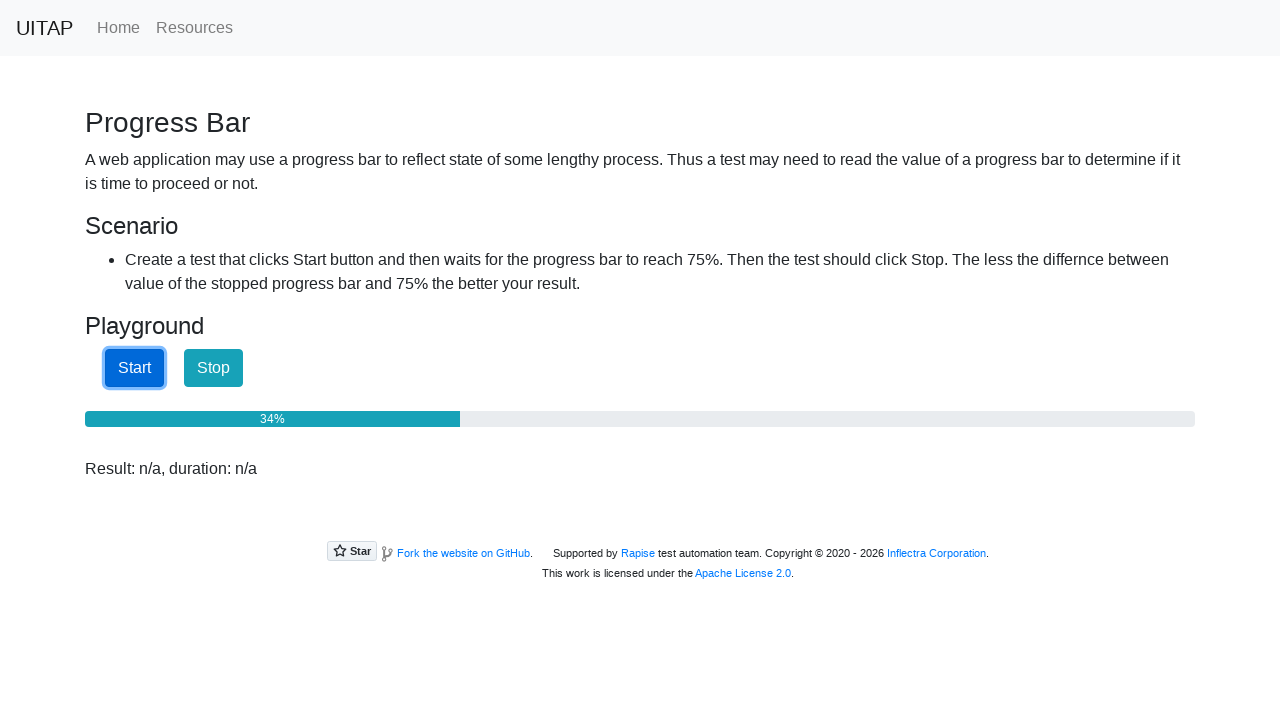

Checked progress bar value: 35%
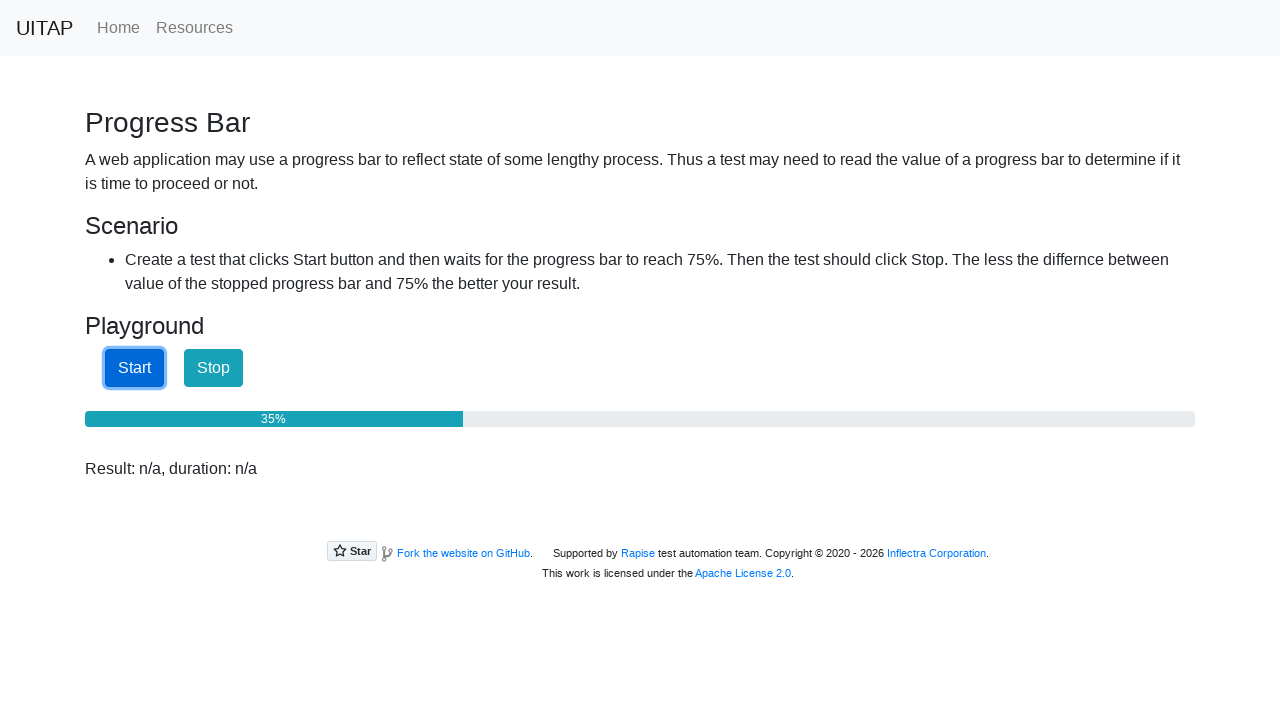

Checked progress bar value: 35%
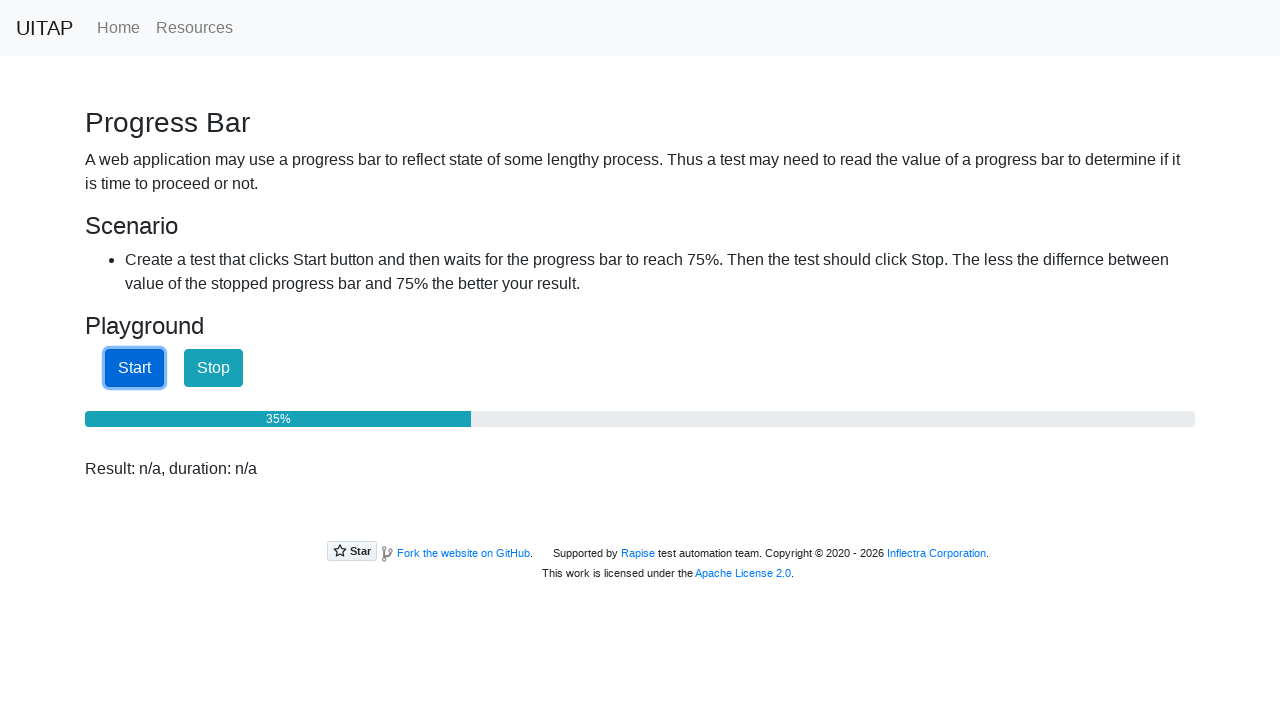

Checked progress bar value: 36%
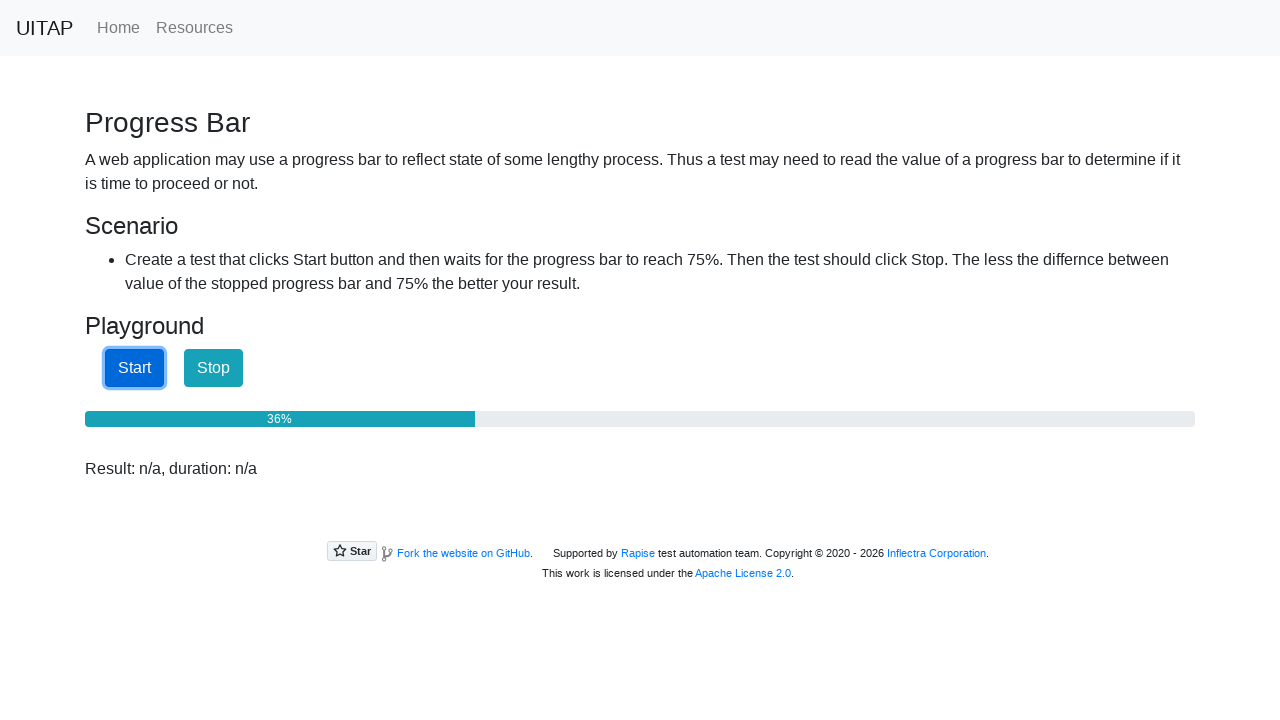

Checked progress bar value: 36%
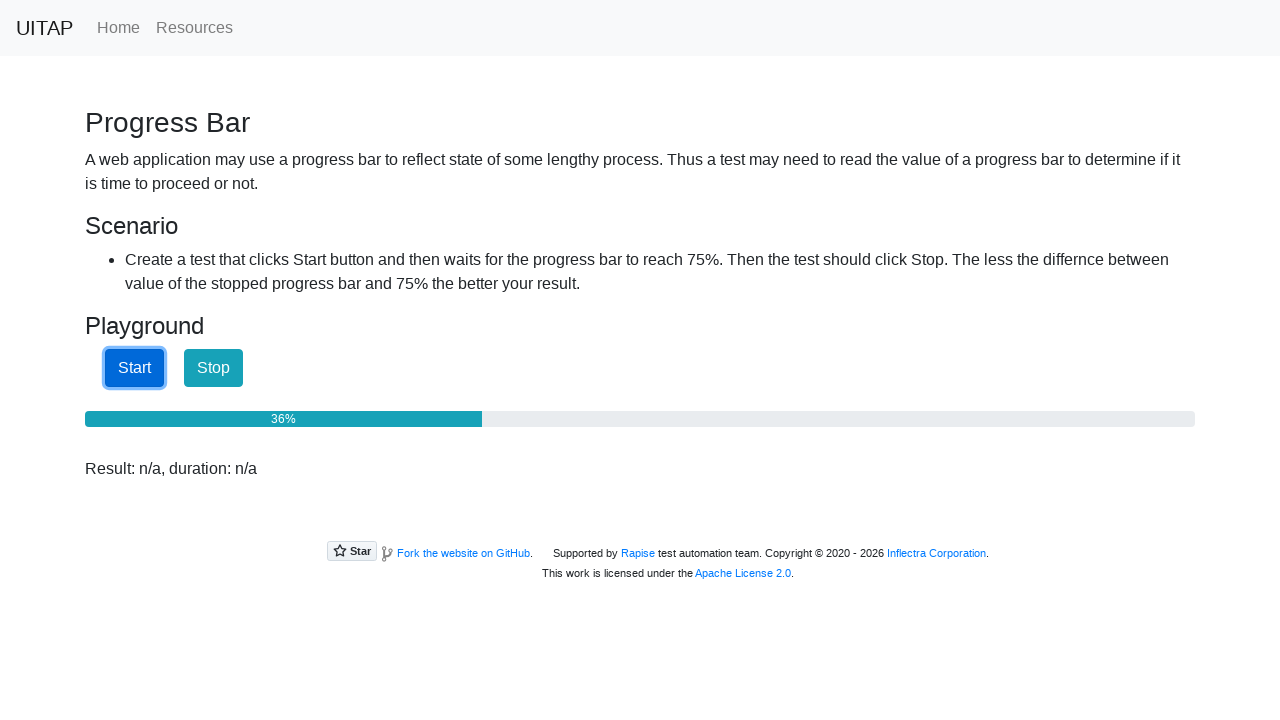

Checked progress bar value: 37%
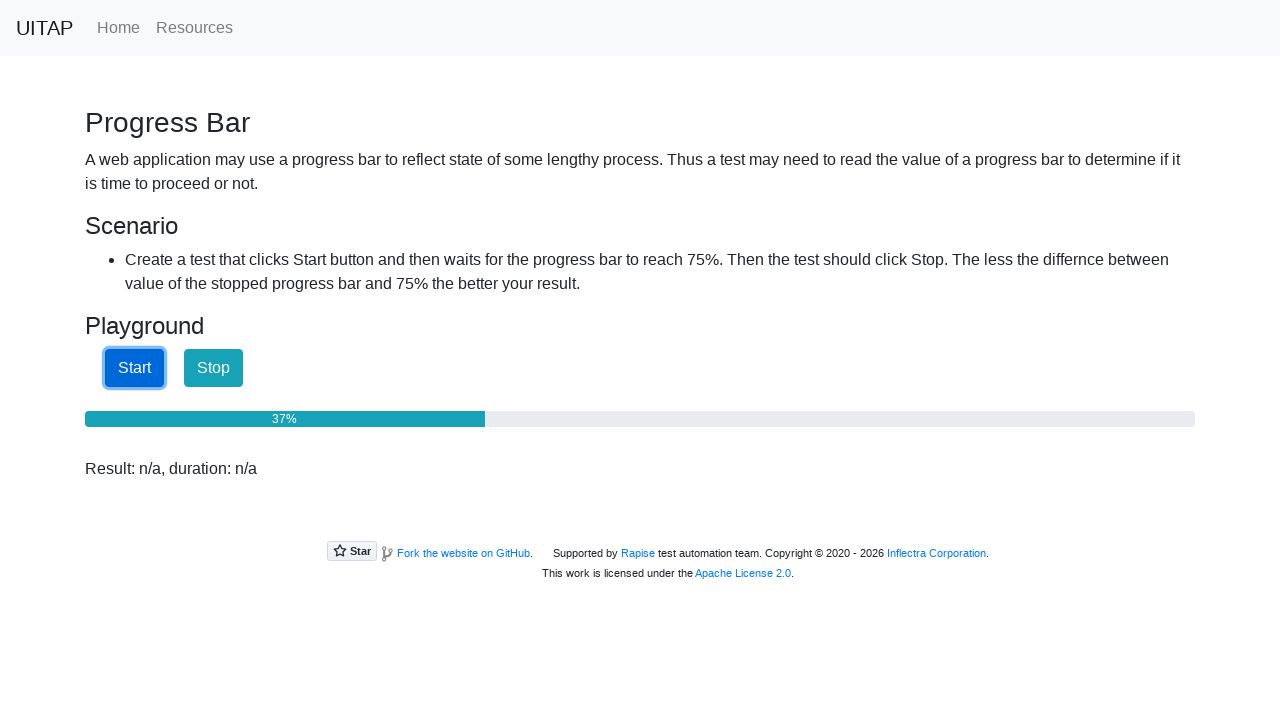

Checked progress bar value: 37%
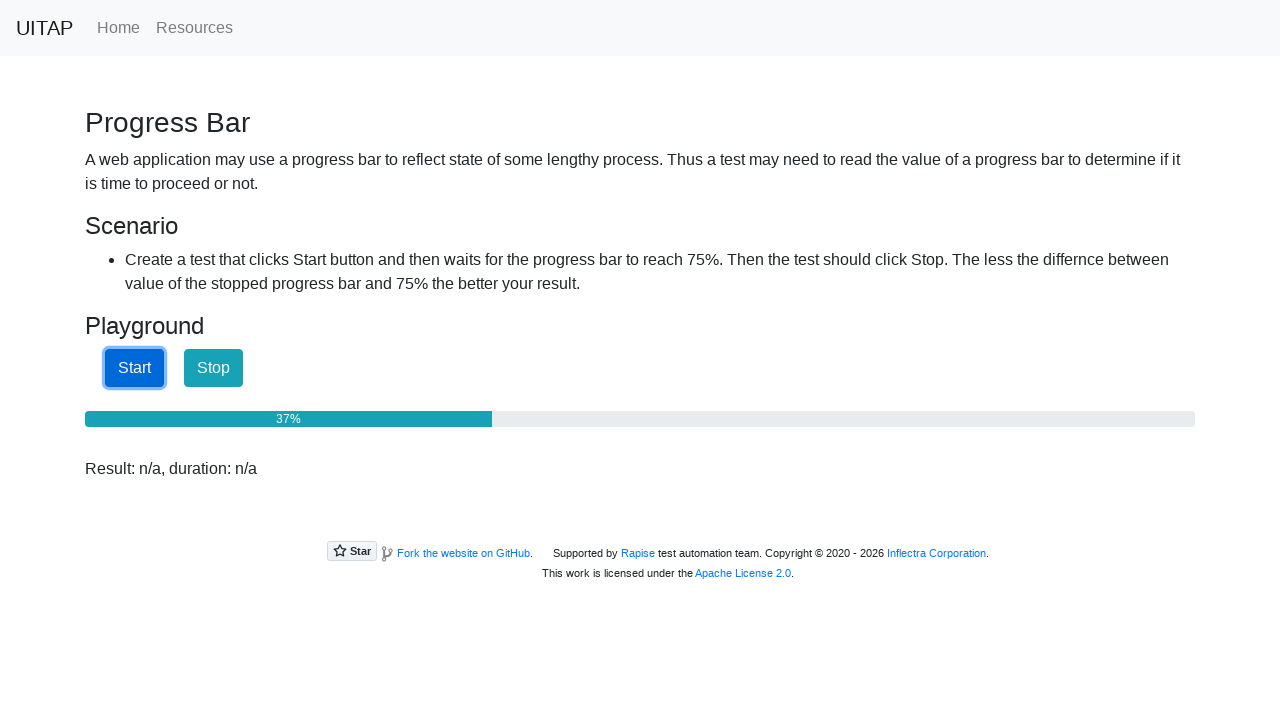

Checked progress bar value: 38%
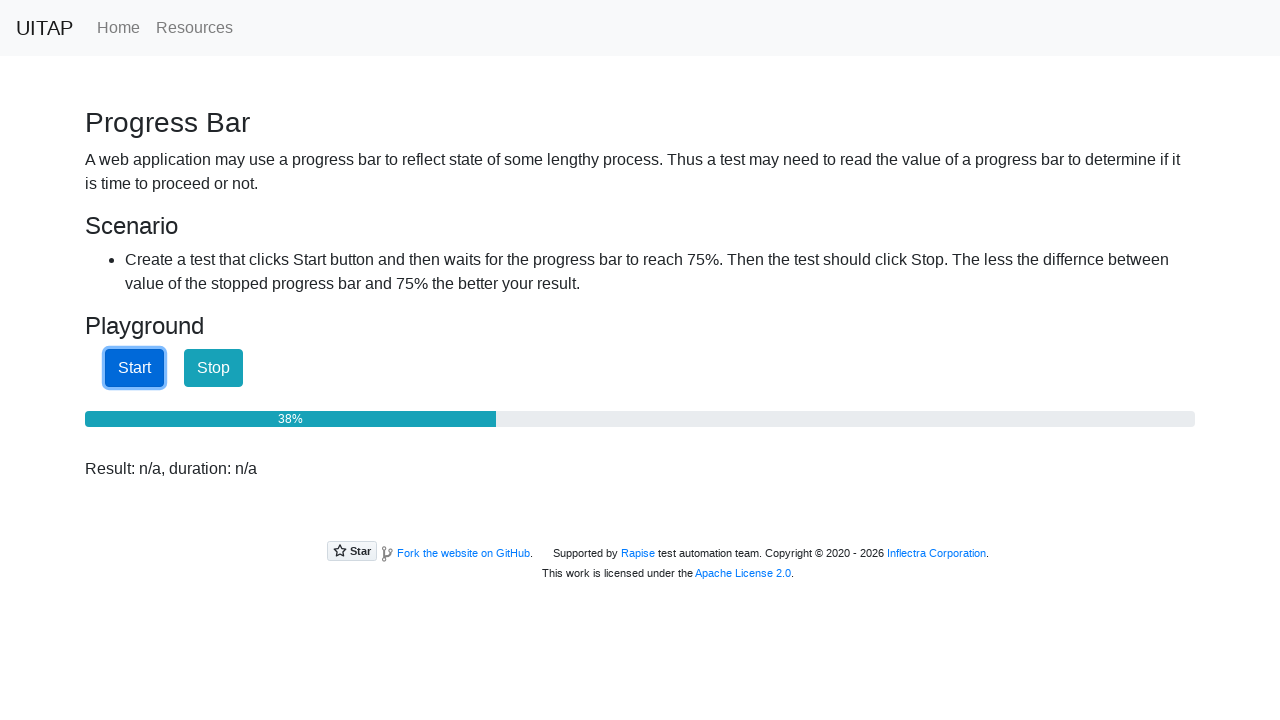

Checked progress bar value: 38%
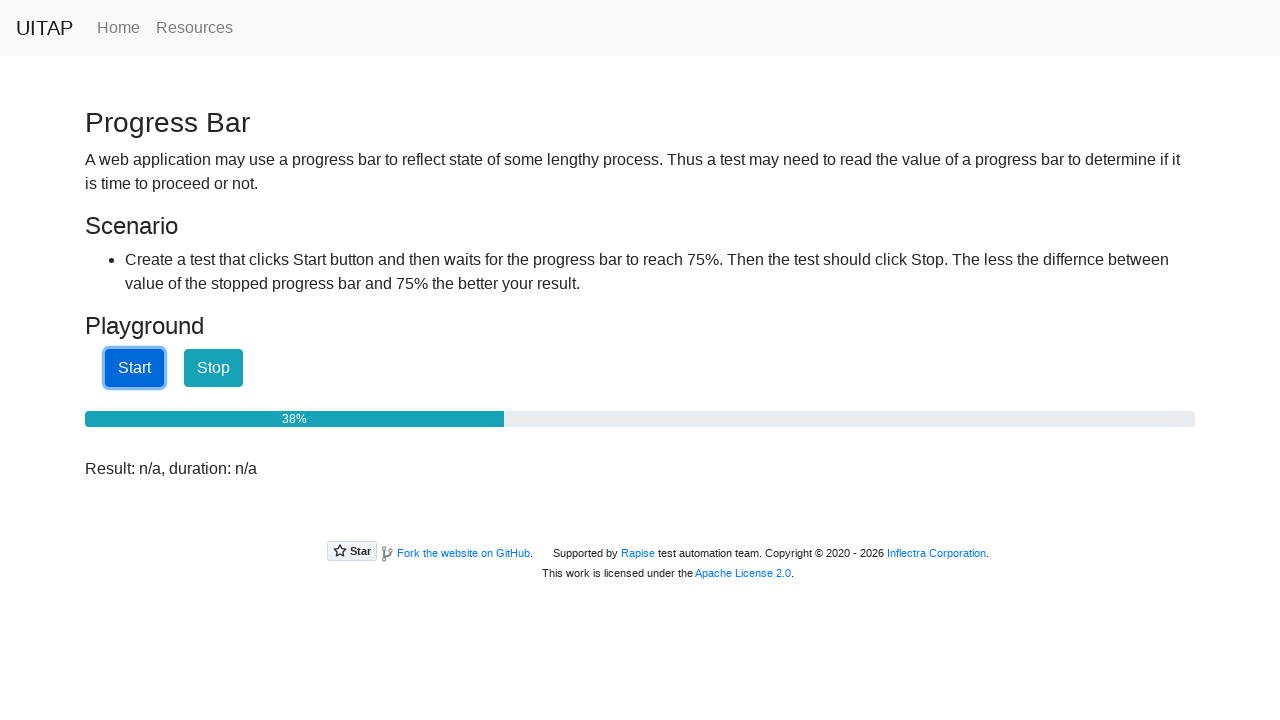

Checked progress bar value: 39%
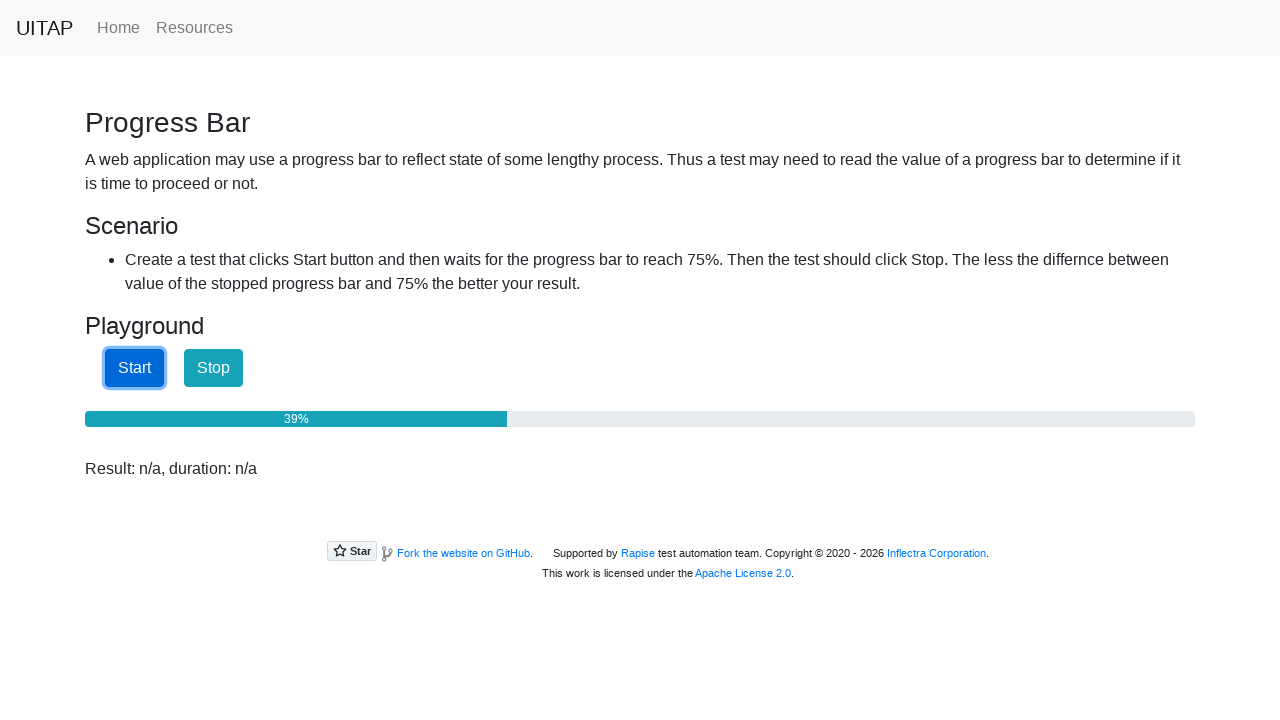

Checked progress bar value: 39%
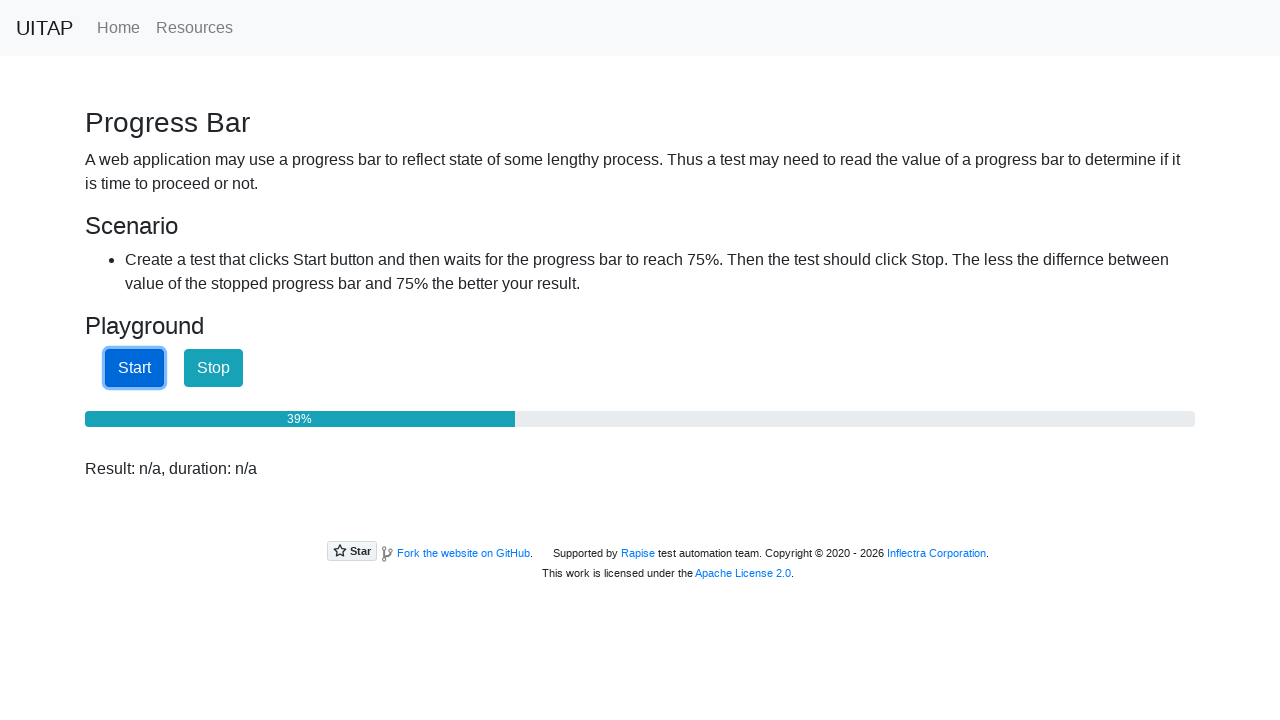

Checked progress bar value: 40%
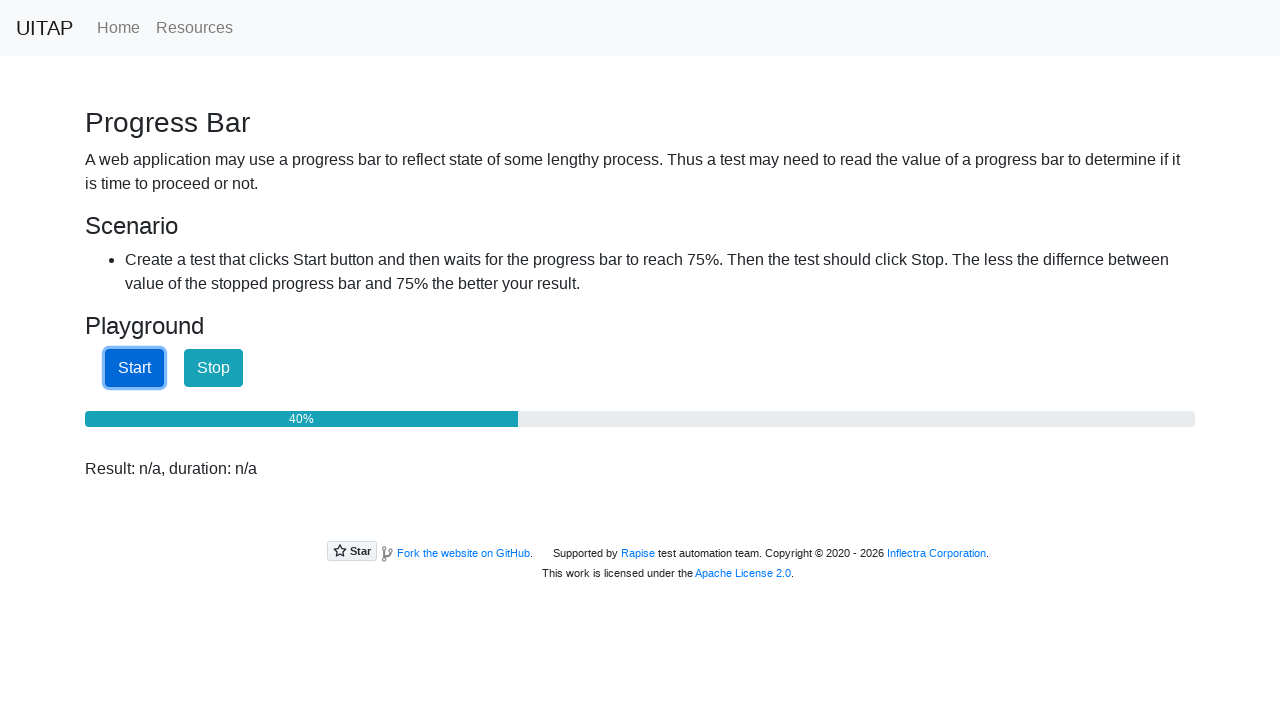

Checked progress bar value: 40%
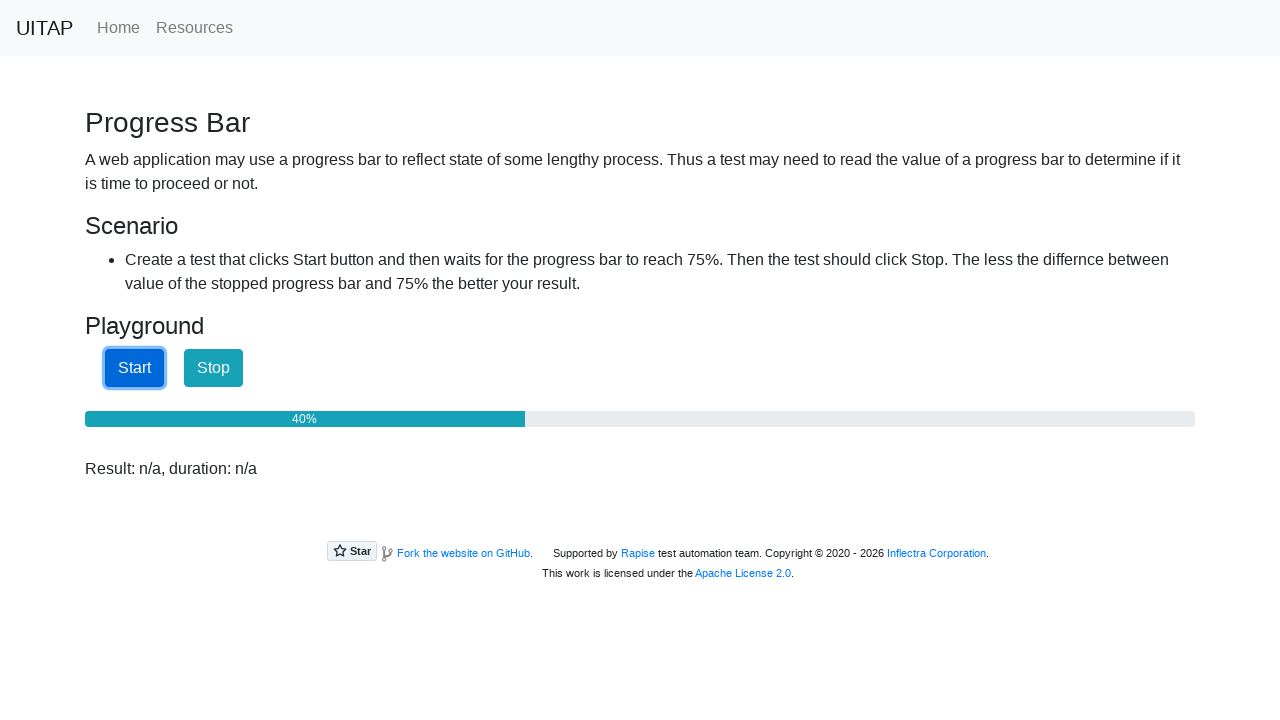

Checked progress bar value: 40%
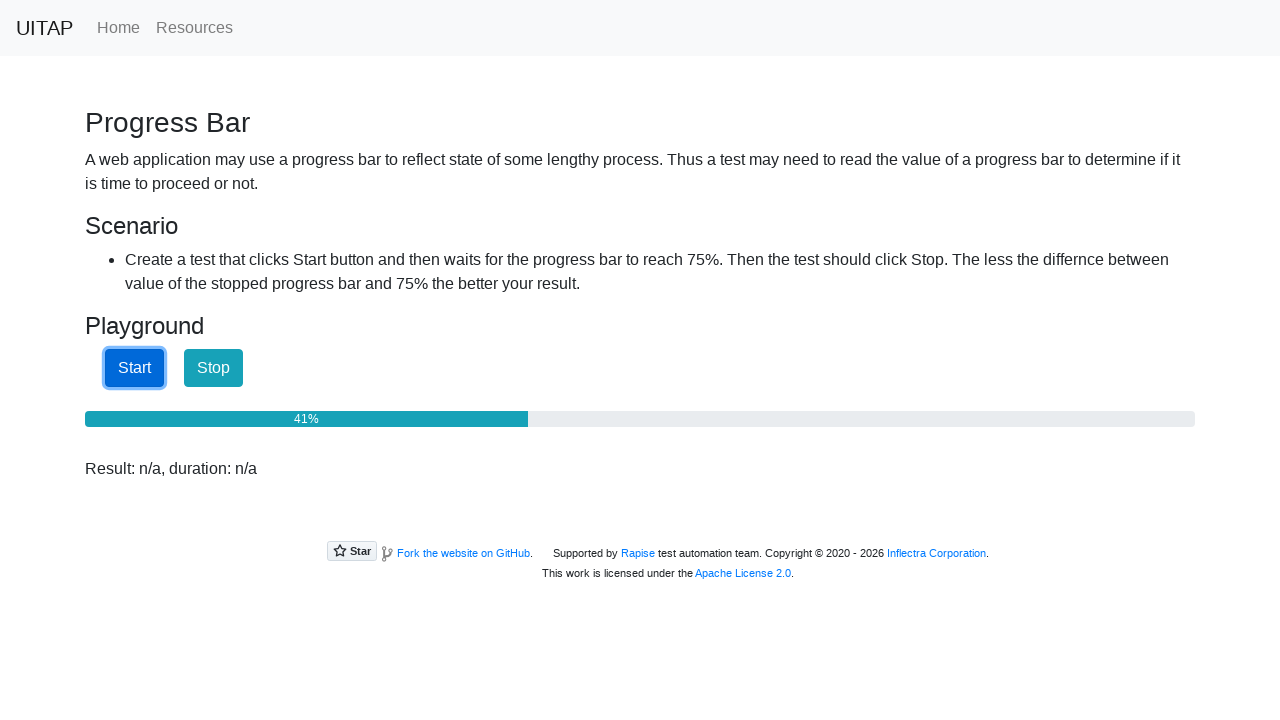

Checked progress bar value: 41%
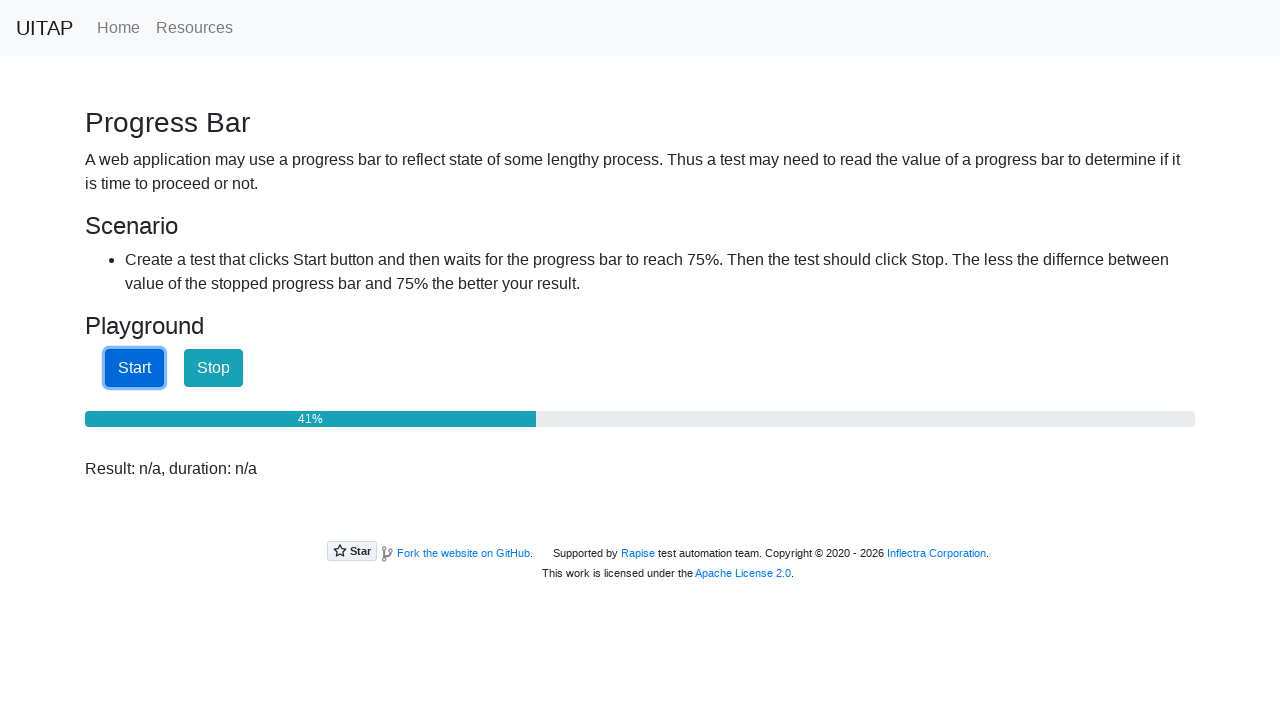

Checked progress bar value: 41%
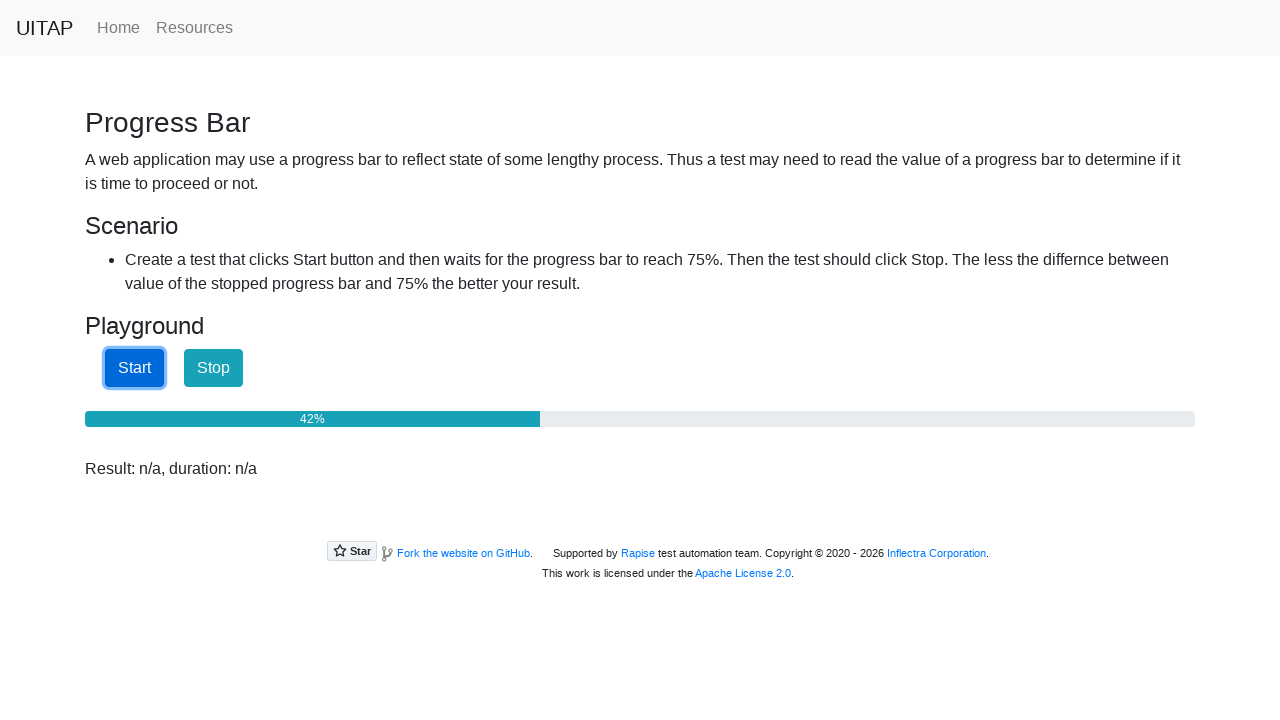

Checked progress bar value: 42%
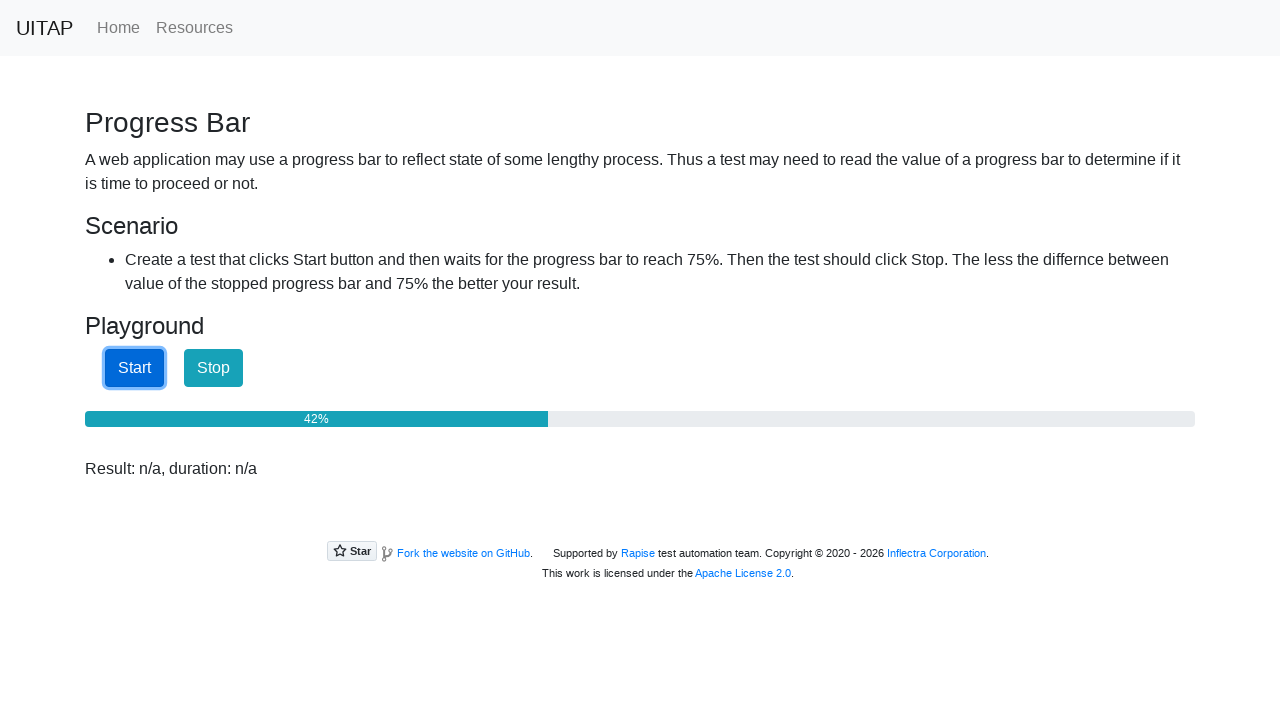

Checked progress bar value: 43%
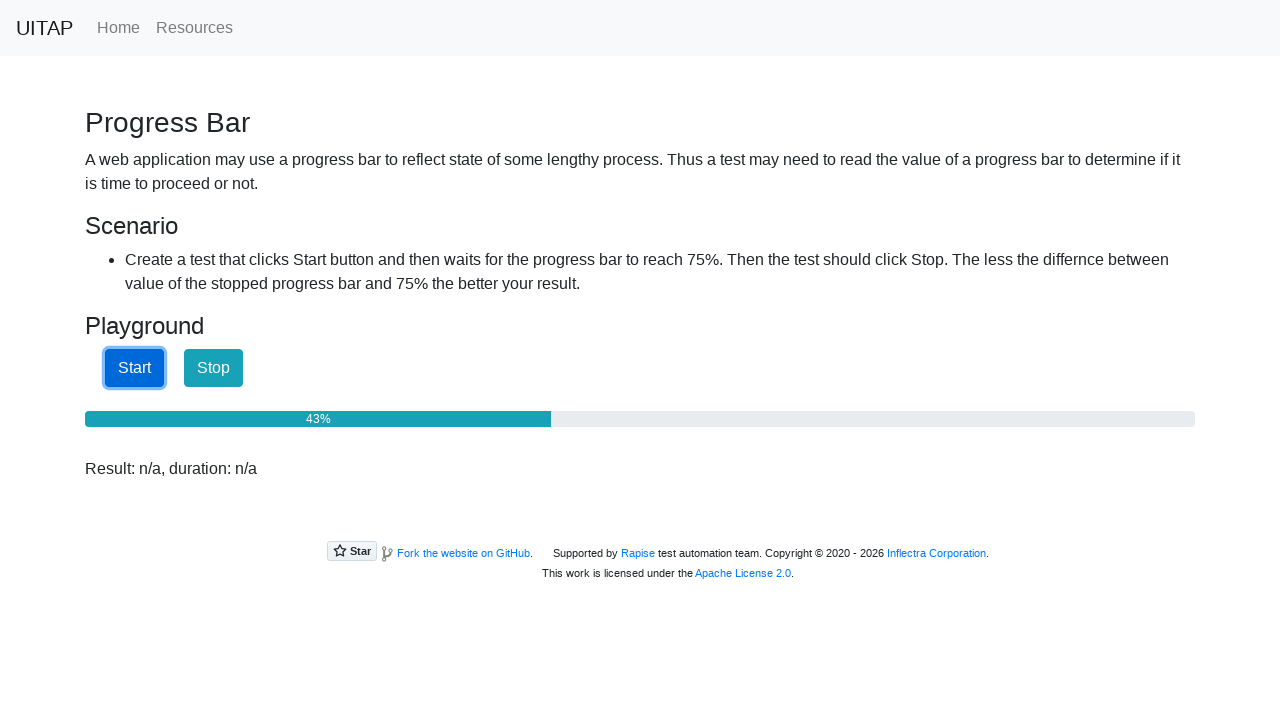

Checked progress bar value: 43%
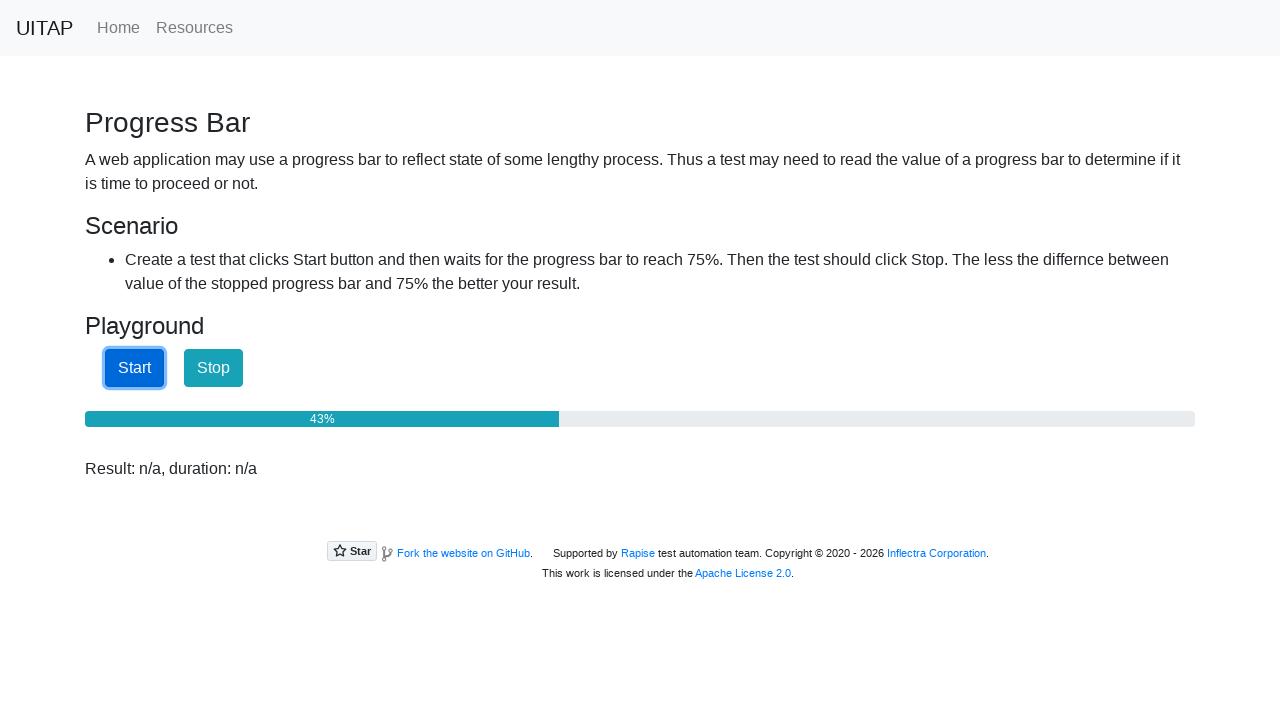

Checked progress bar value: 44%
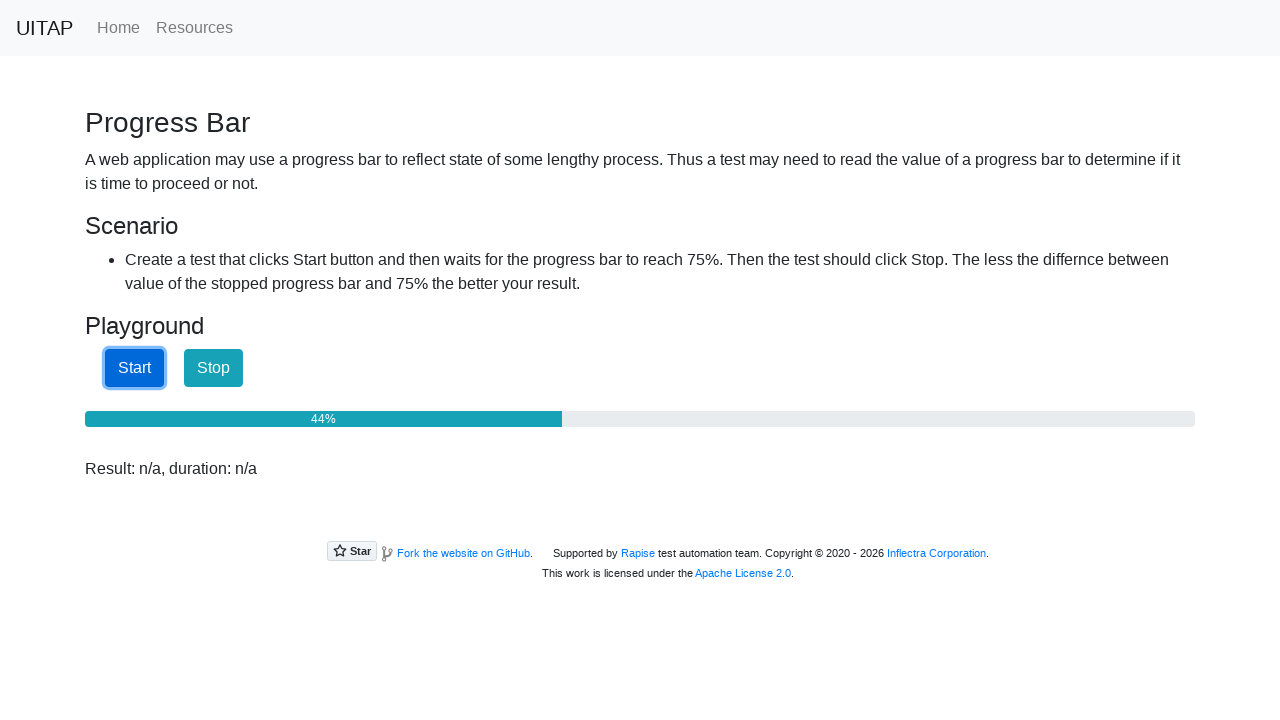

Checked progress bar value: 44%
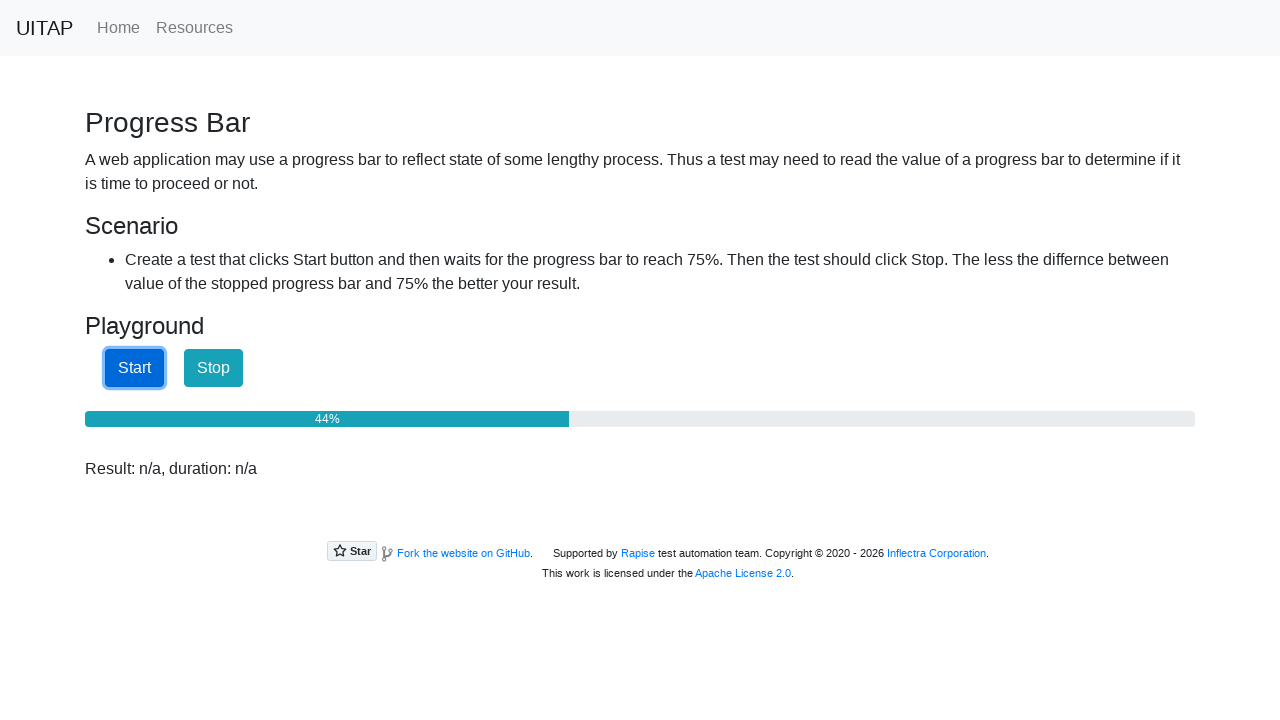

Checked progress bar value: 44%
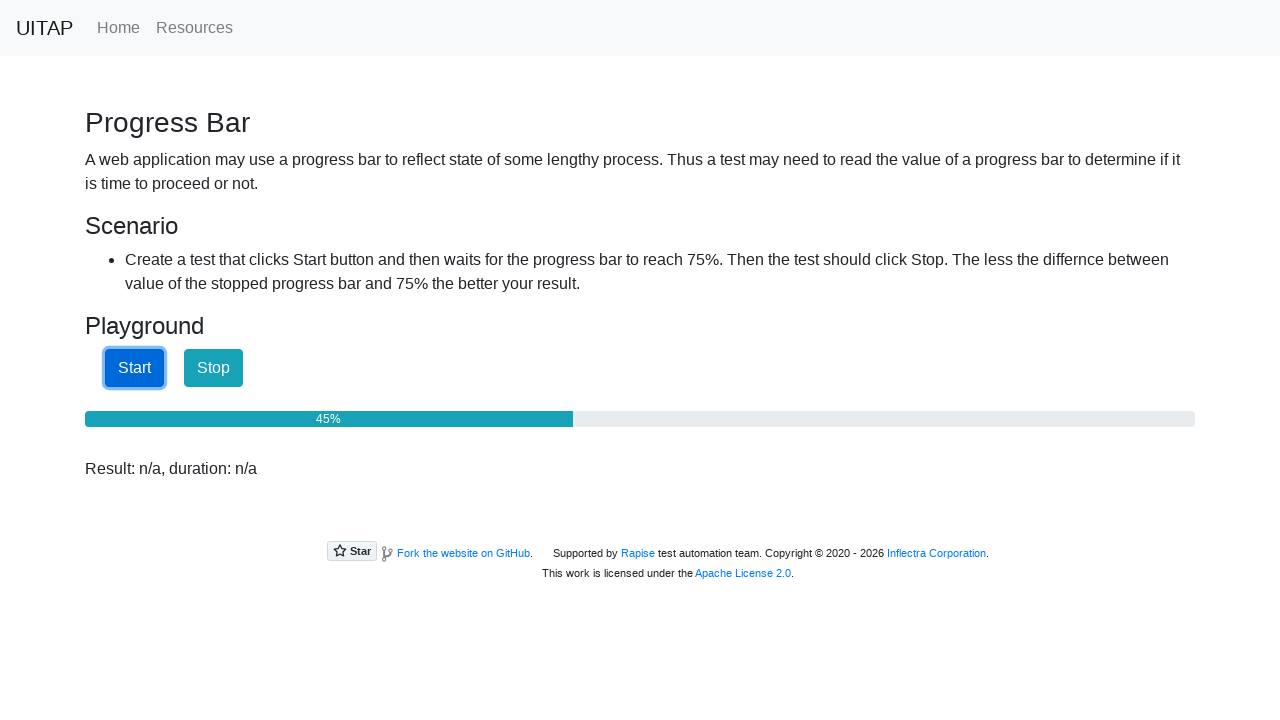

Checked progress bar value: 45%
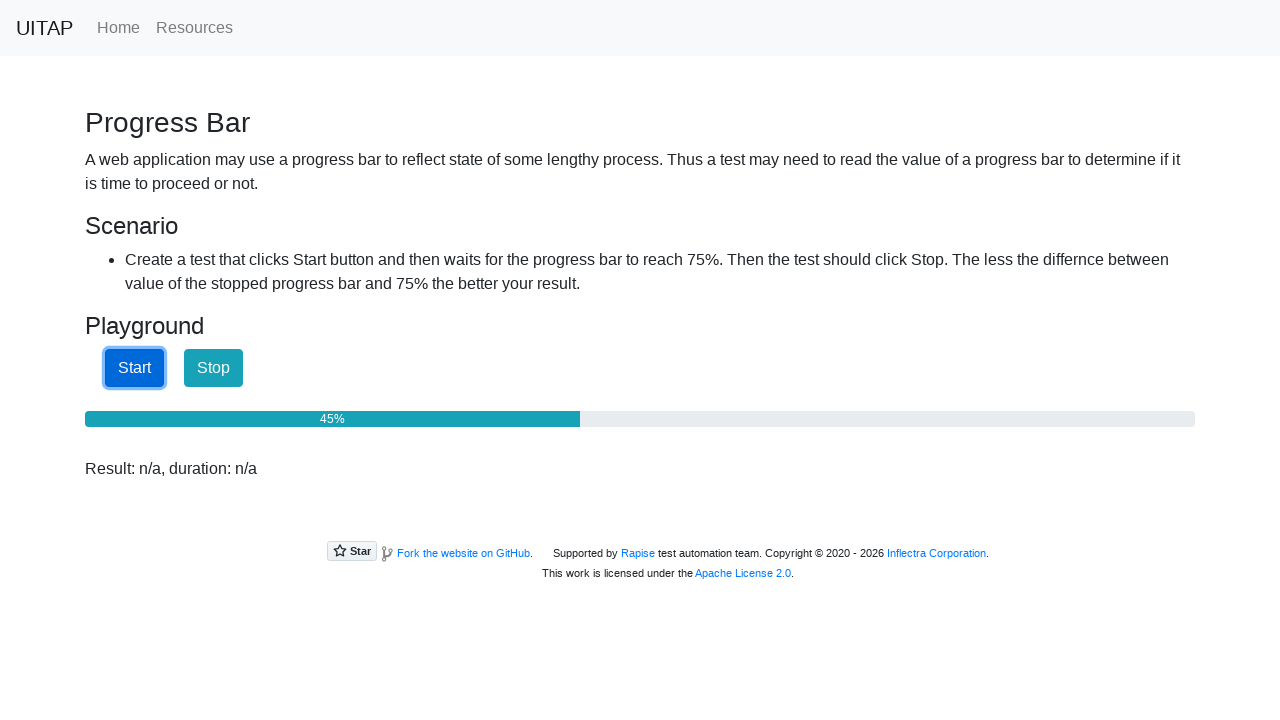

Checked progress bar value: 45%
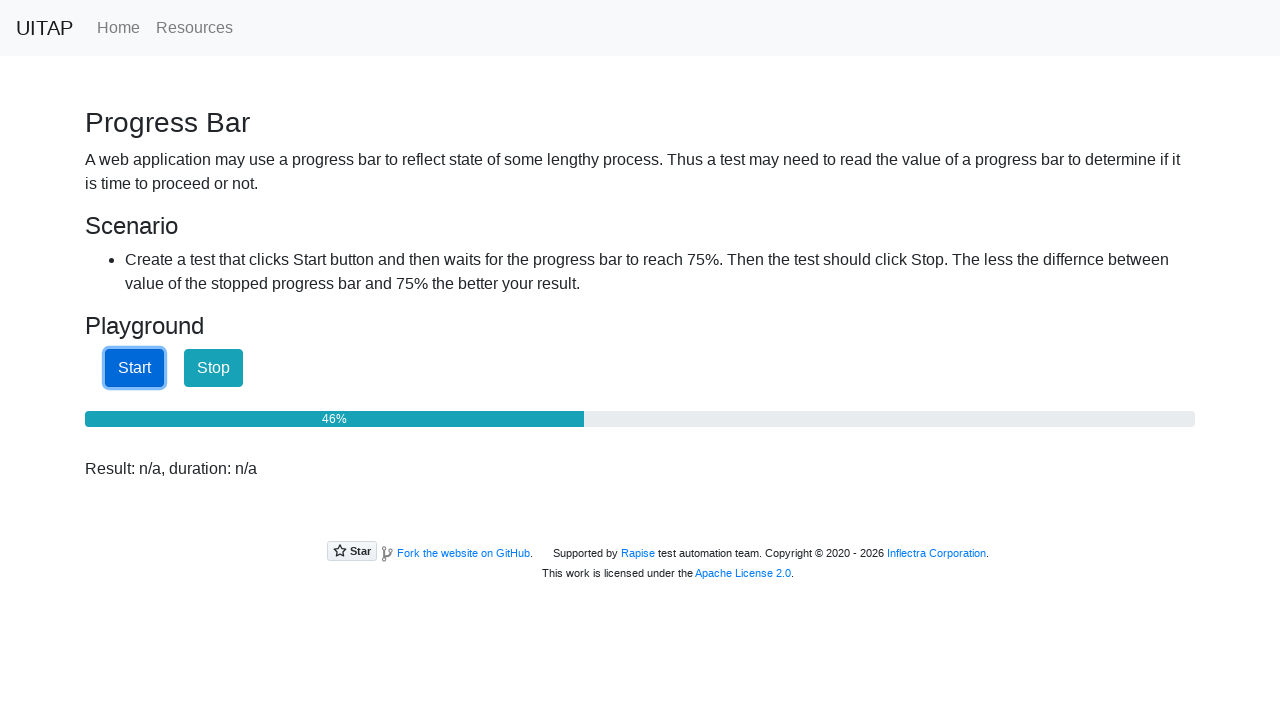

Checked progress bar value: 46%
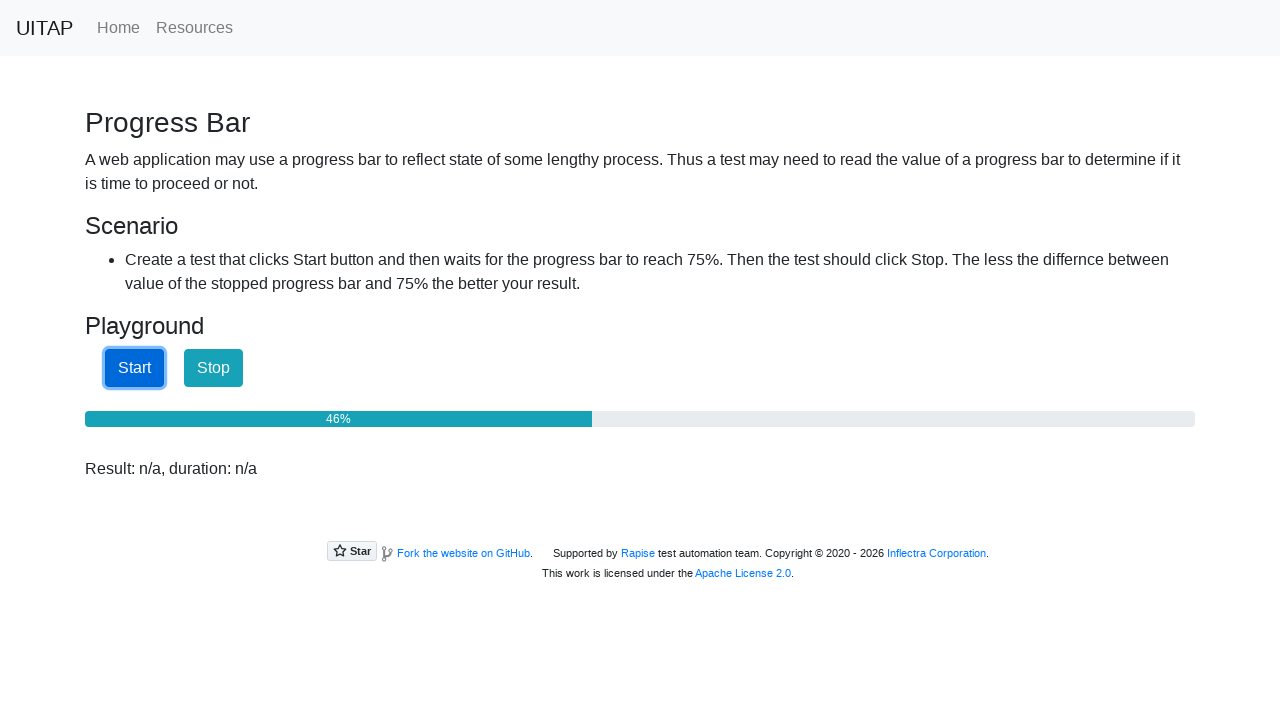

Checked progress bar value: 47%
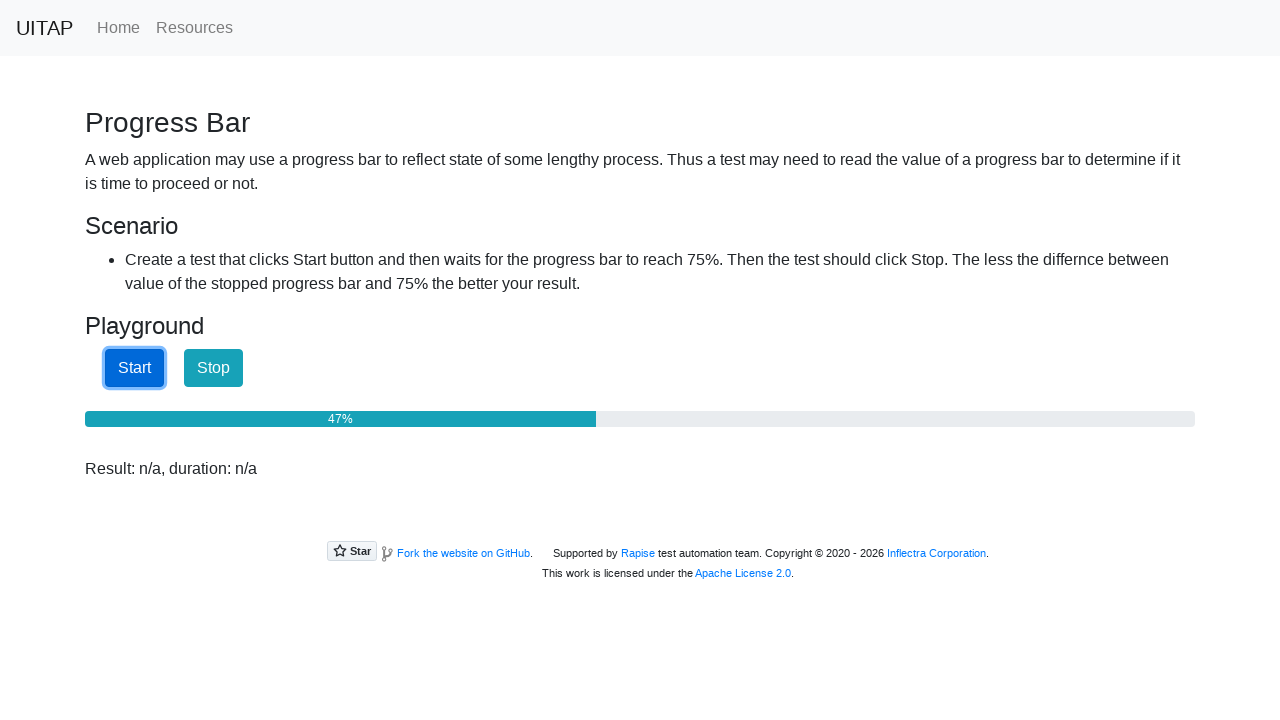

Checked progress bar value: 47%
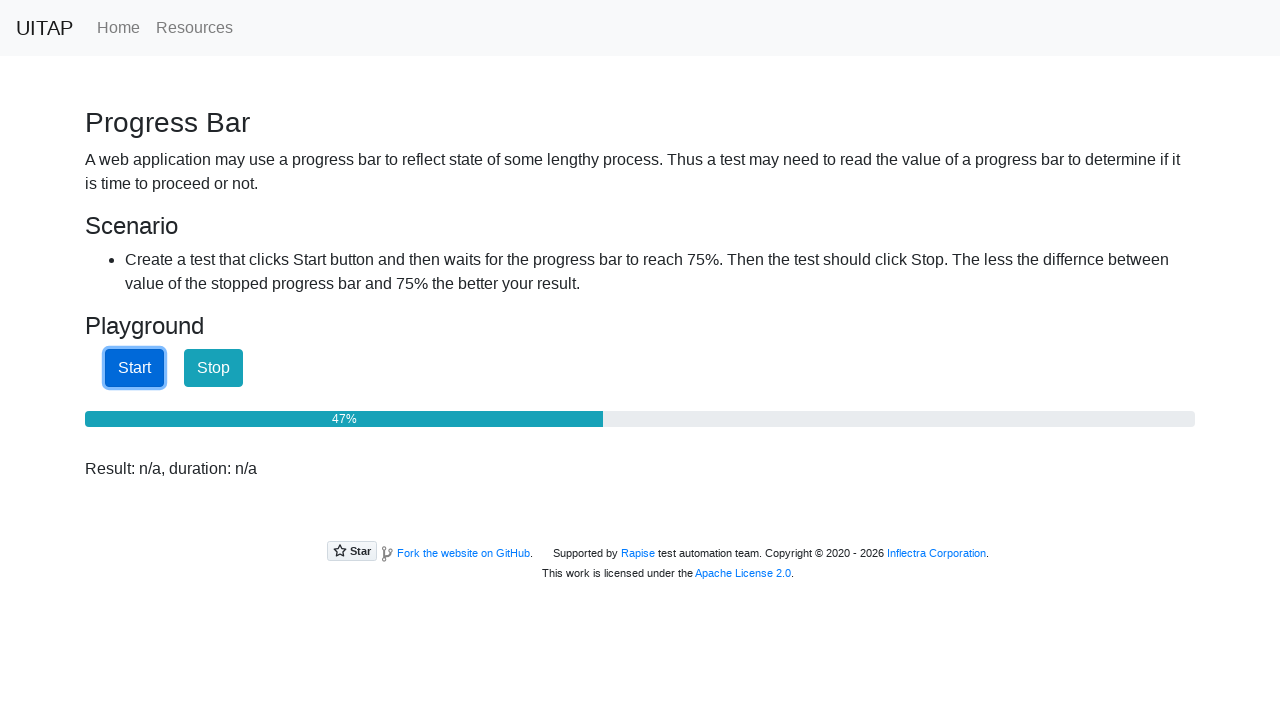

Checked progress bar value: 48%
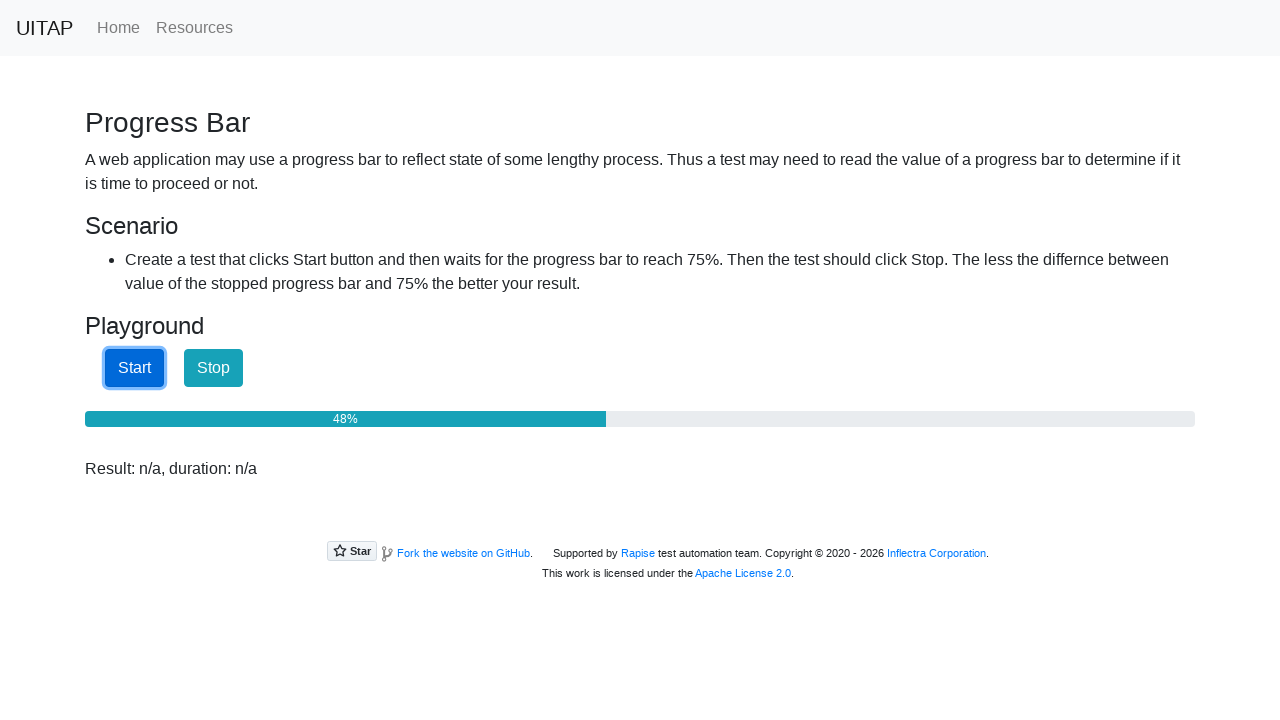

Checked progress bar value: 48%
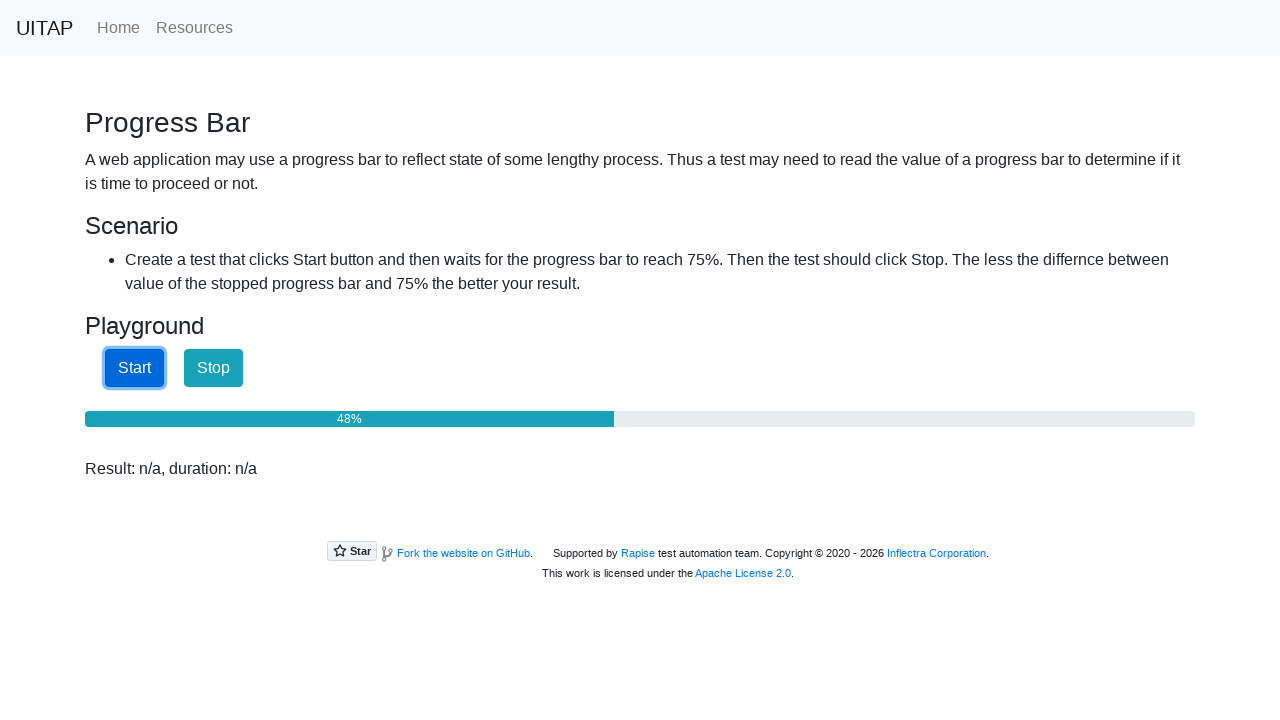

Checked progress bar value: 48%
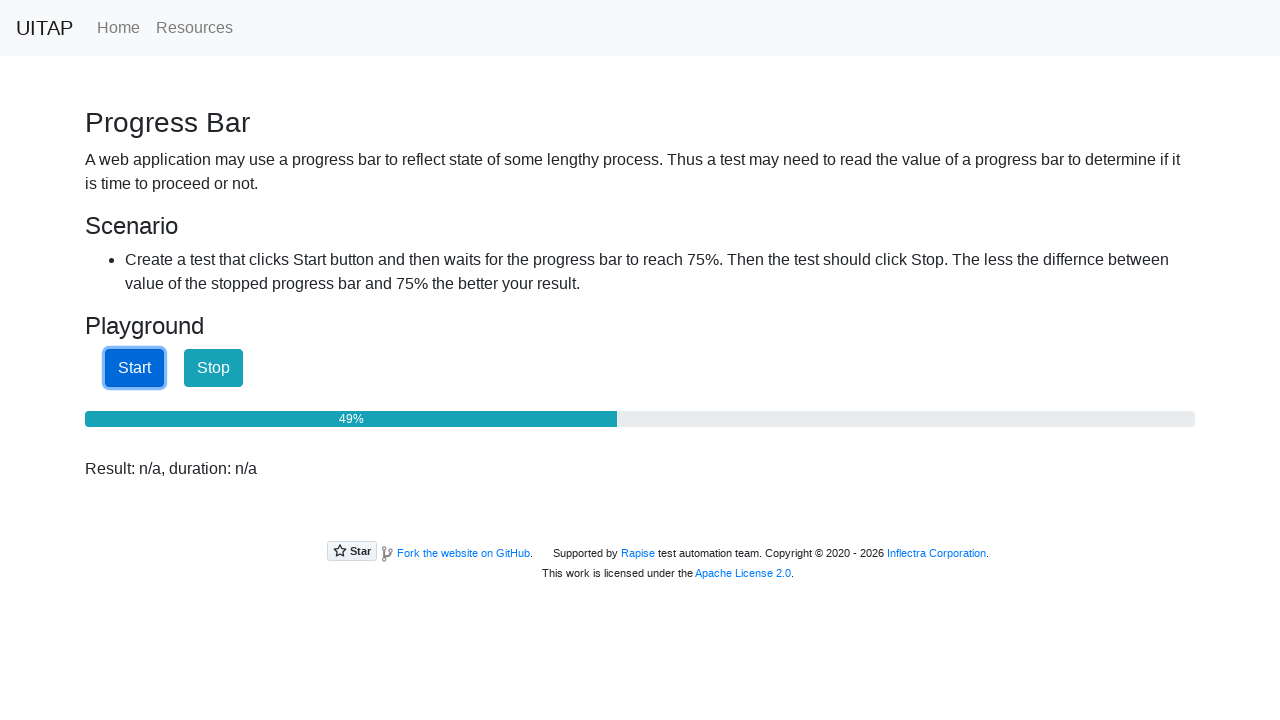

Checked progress bar value: 49%
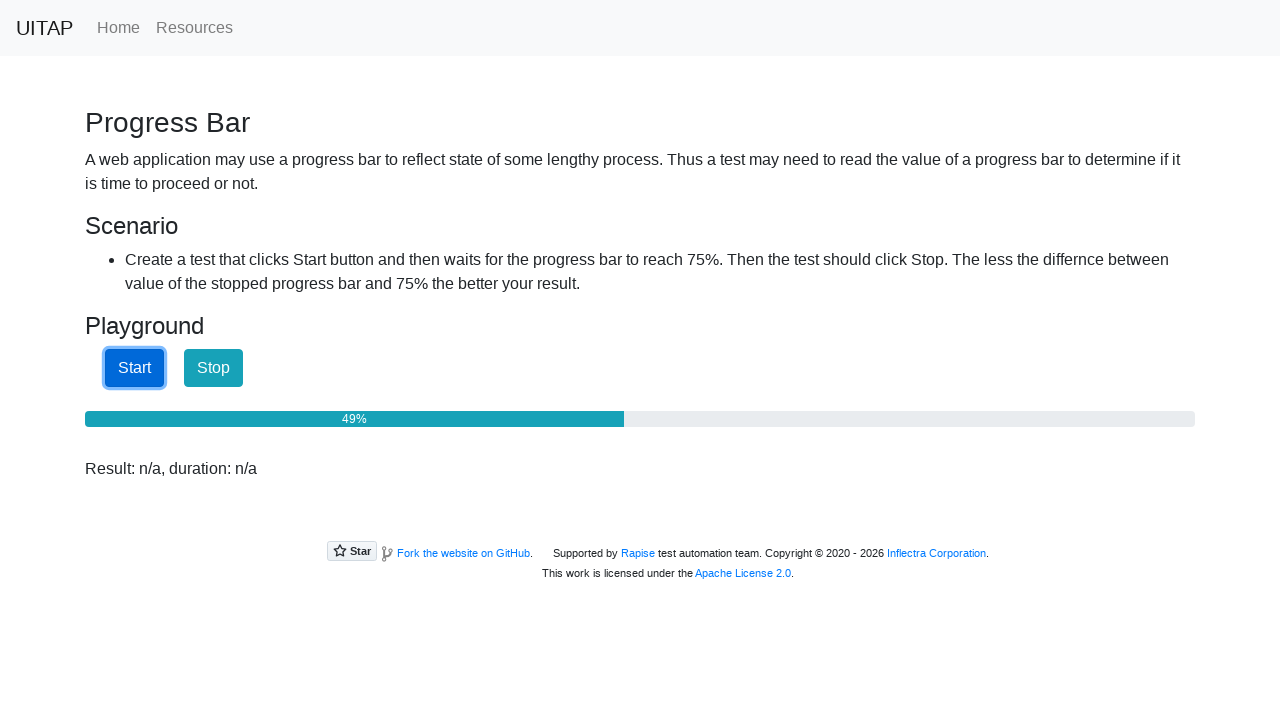

Checked progress bar value: 49%
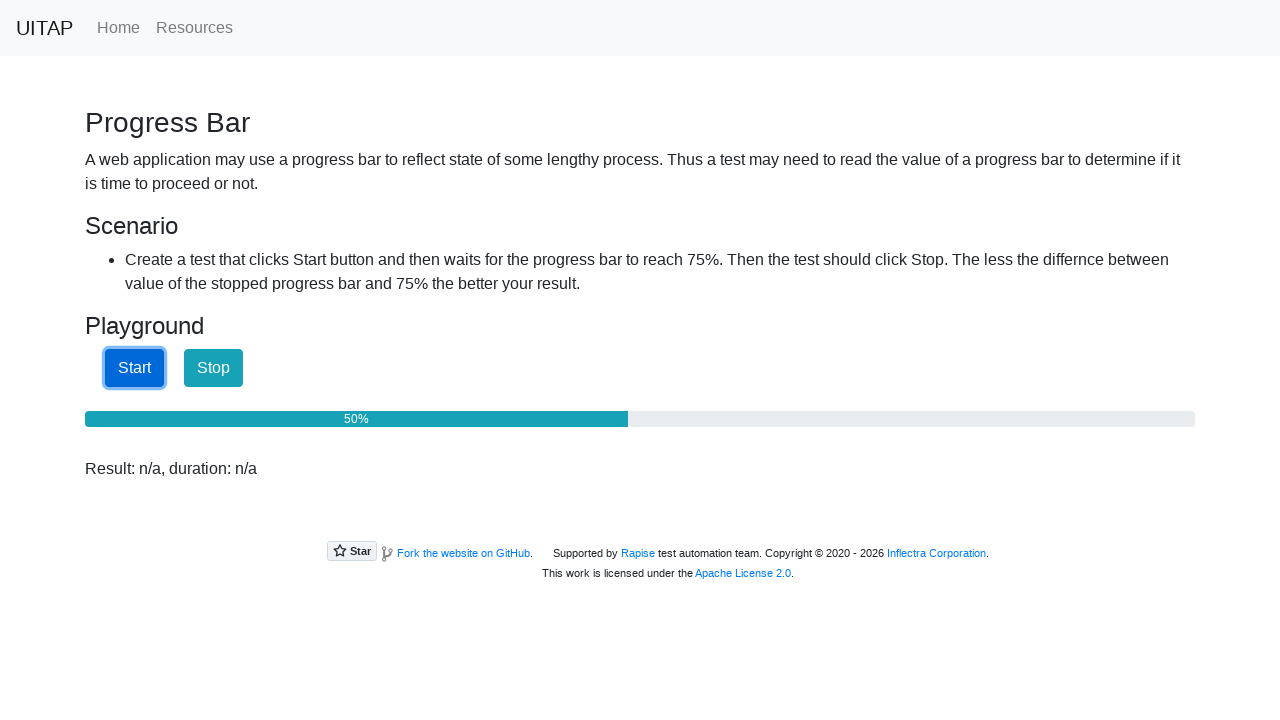

Checked progress bar value: 50%
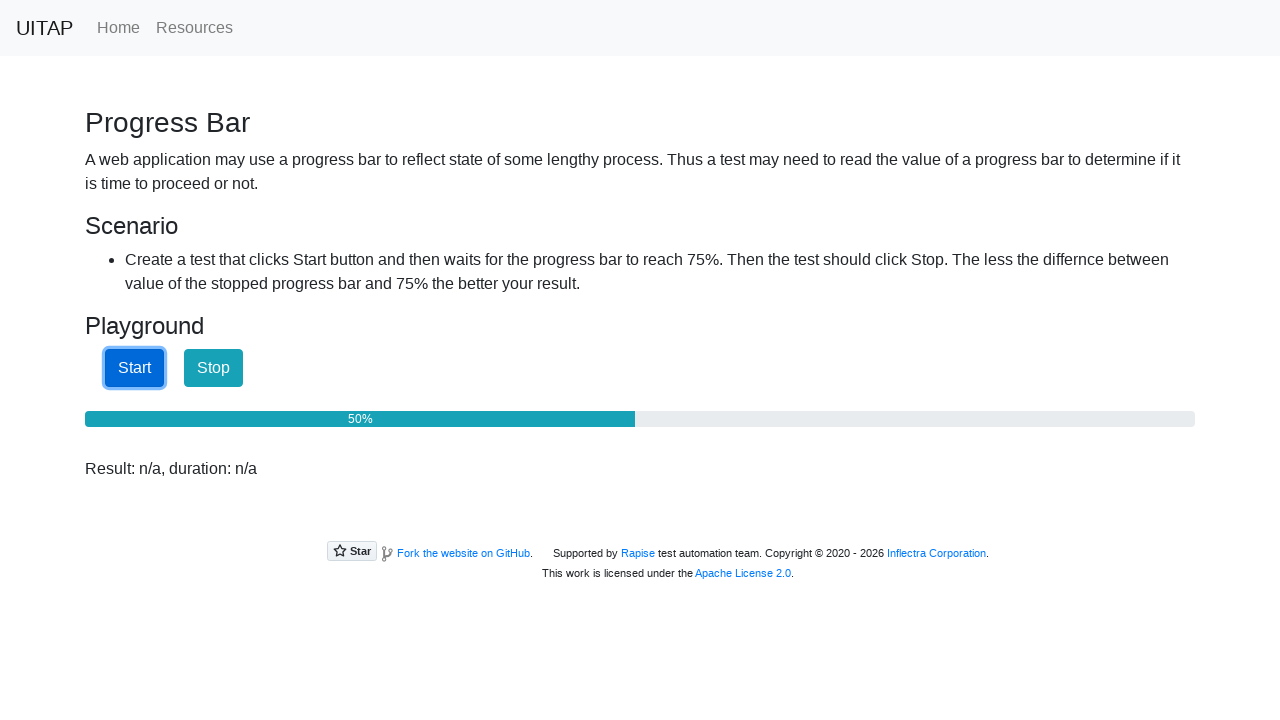

Checked progress bar value: 50%
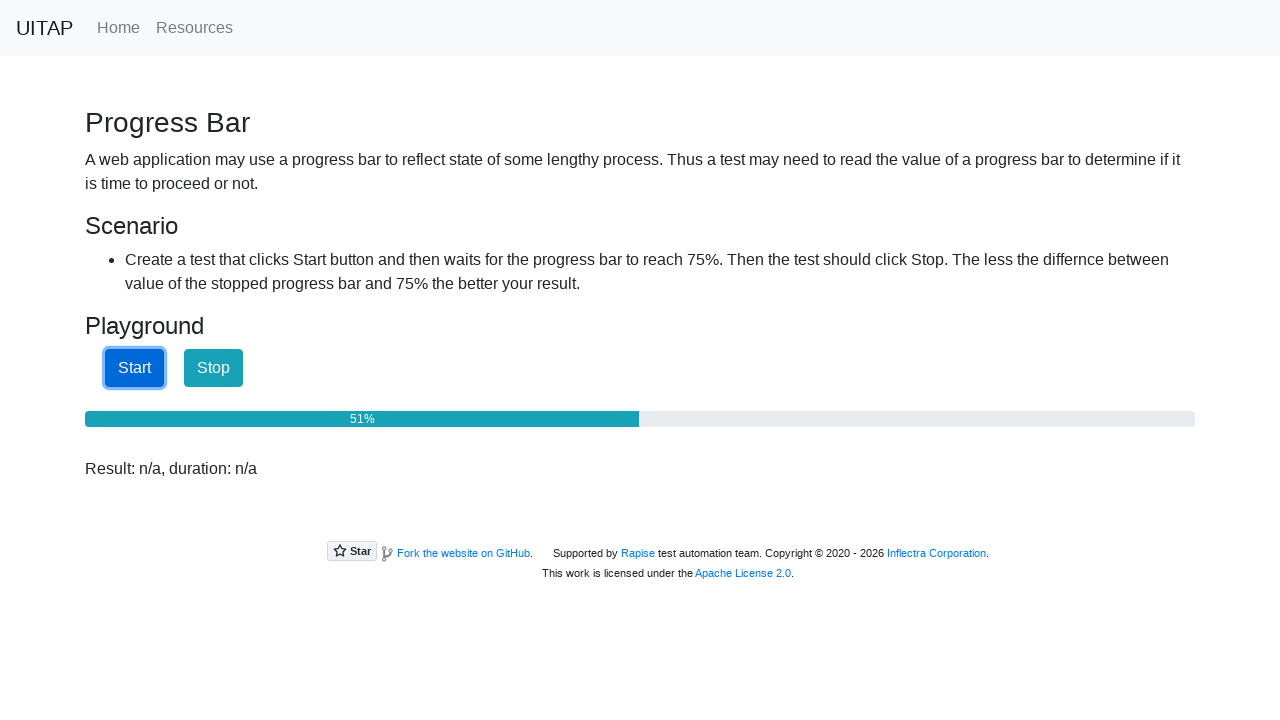

Checked progress bar value: 51%
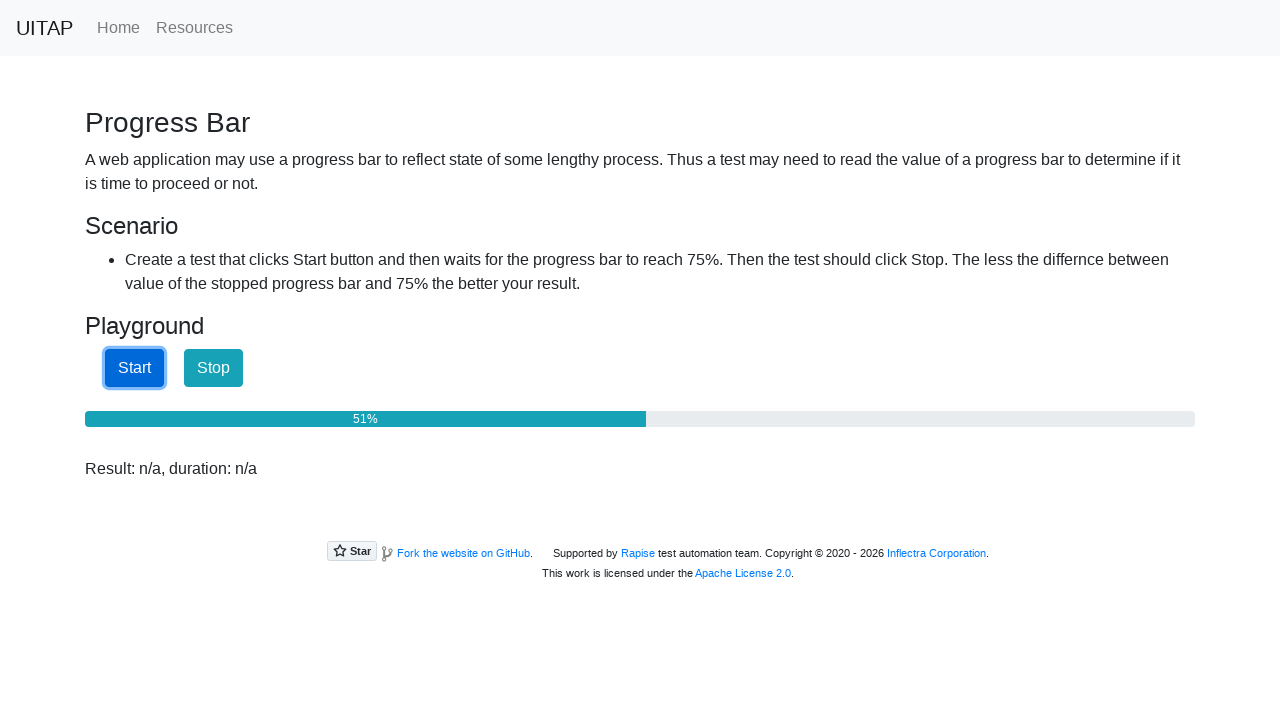

Checked progress bar value: 51%
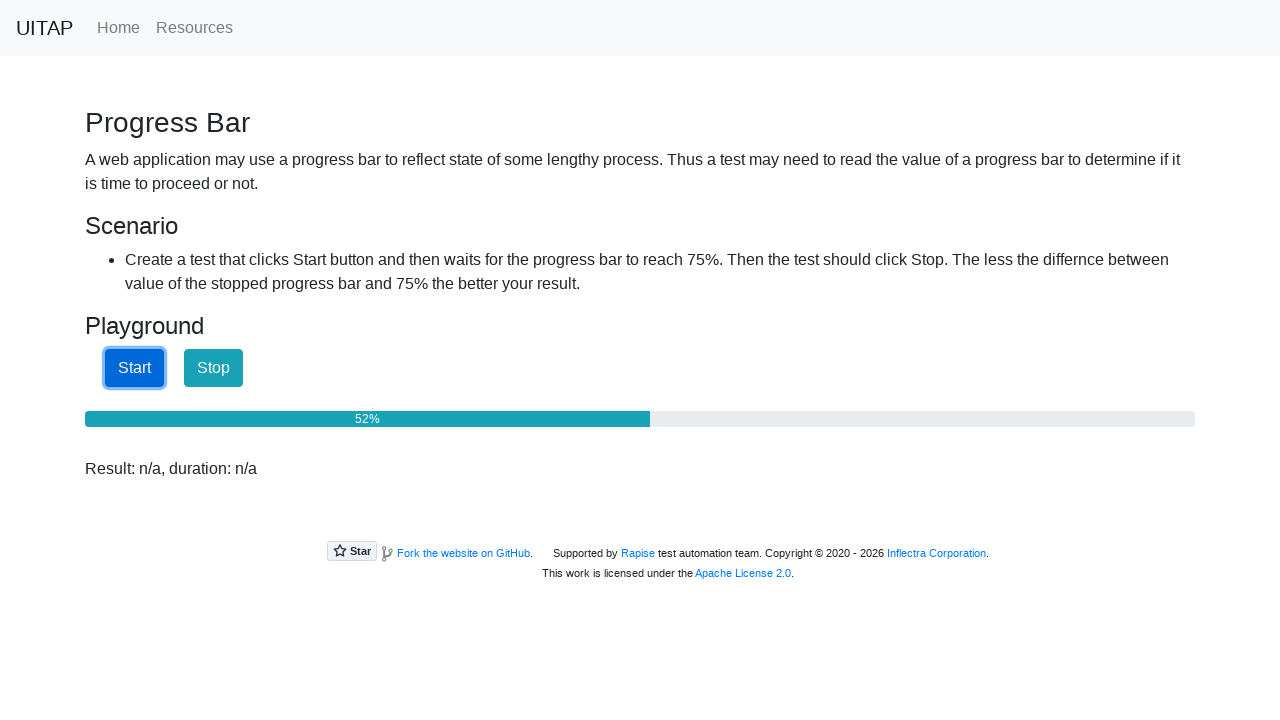

Checked progress bar value: 52%
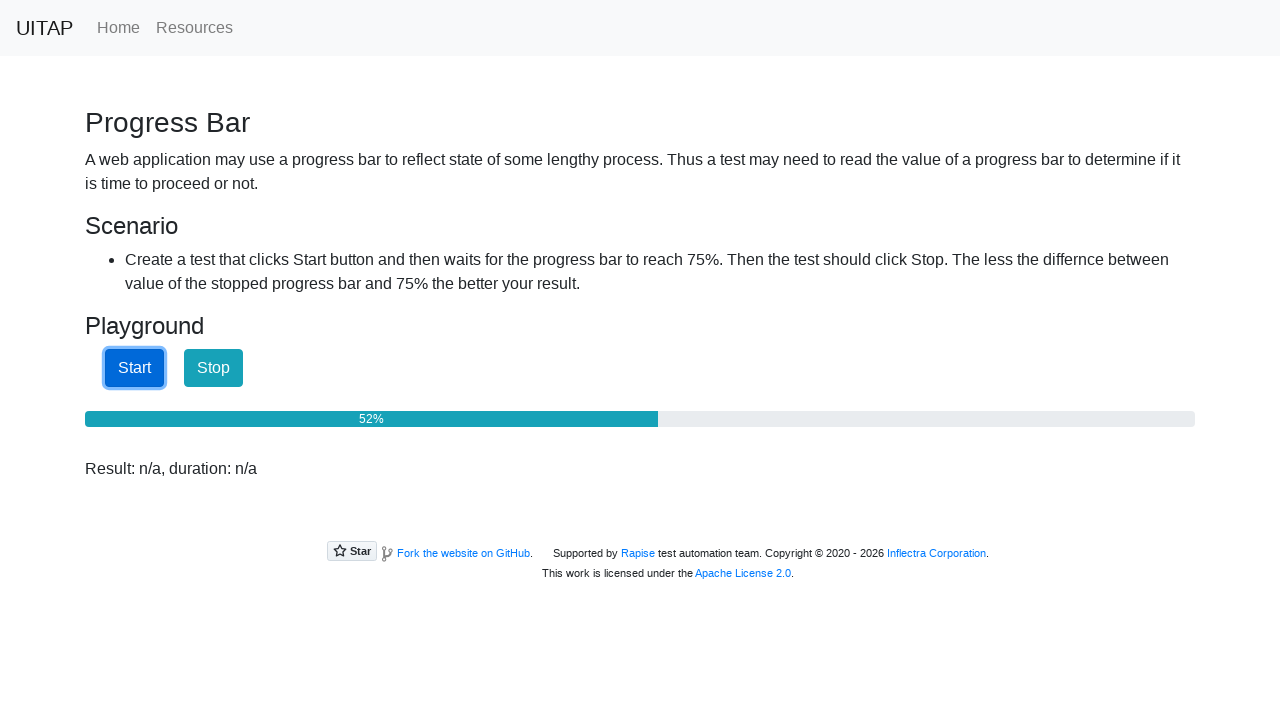

Checked progress bar value: 52%
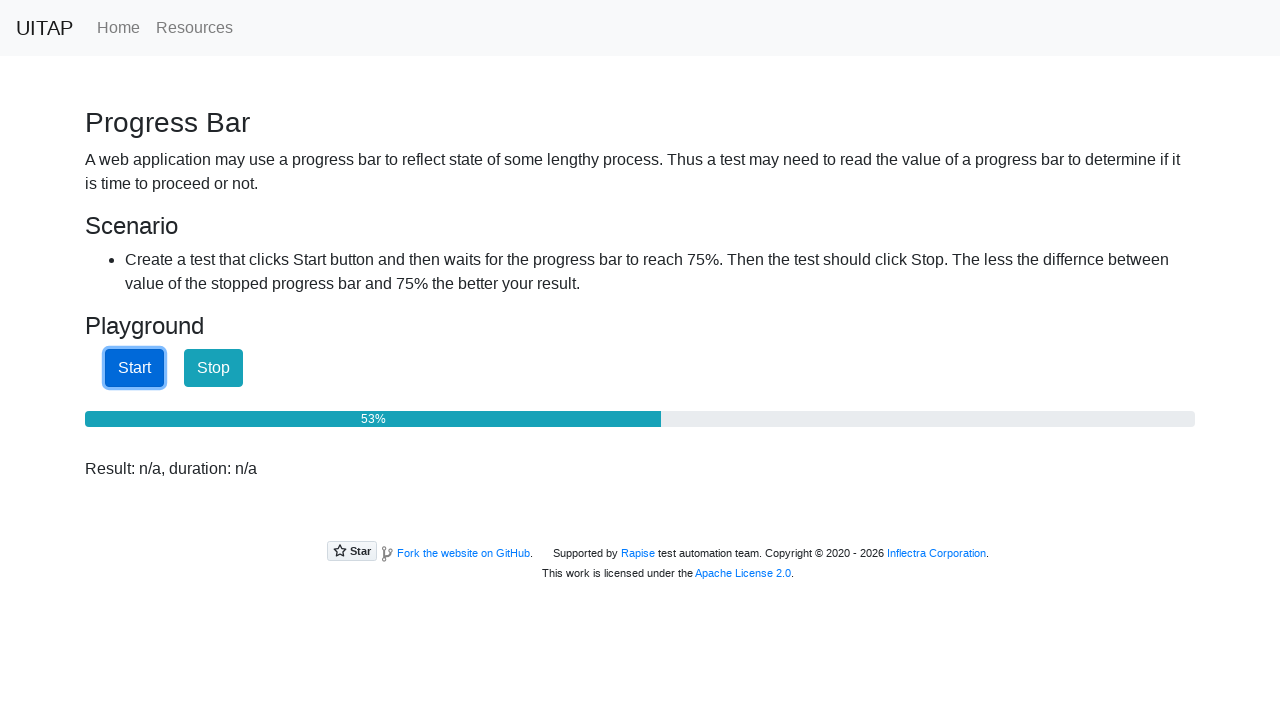

Checked progress bar value: 53%
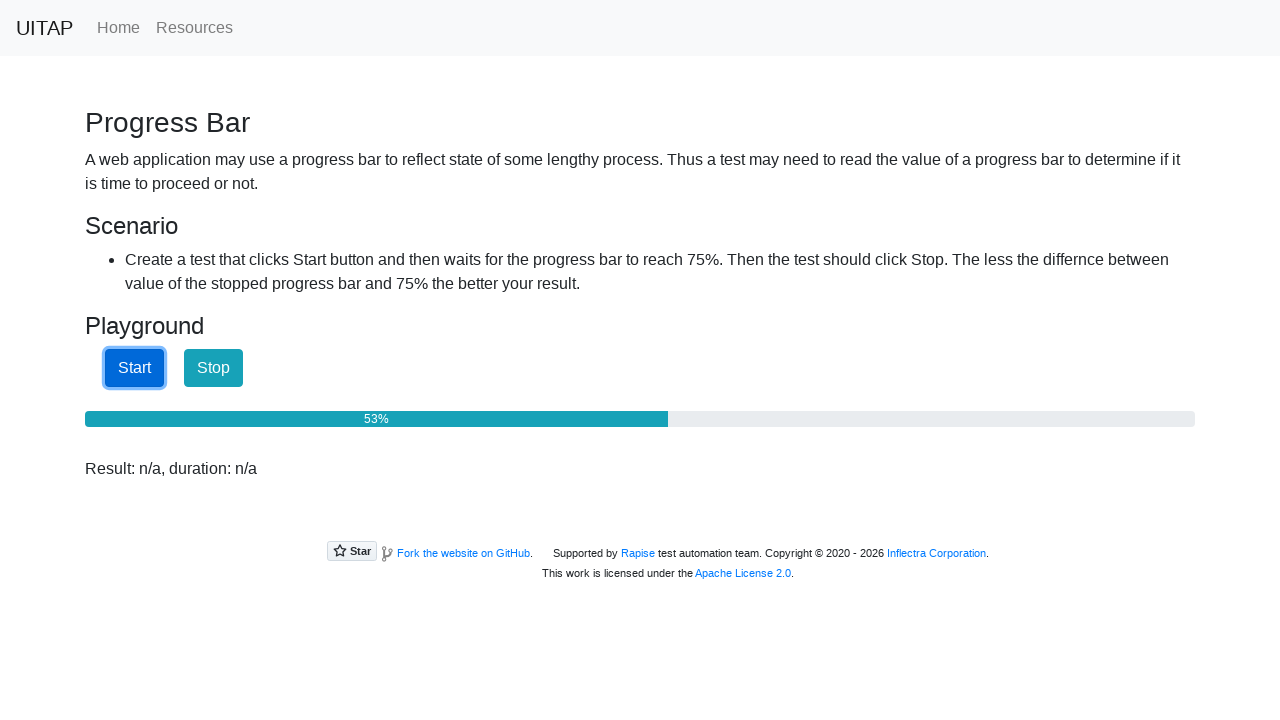

Checked progress bar value: 53%
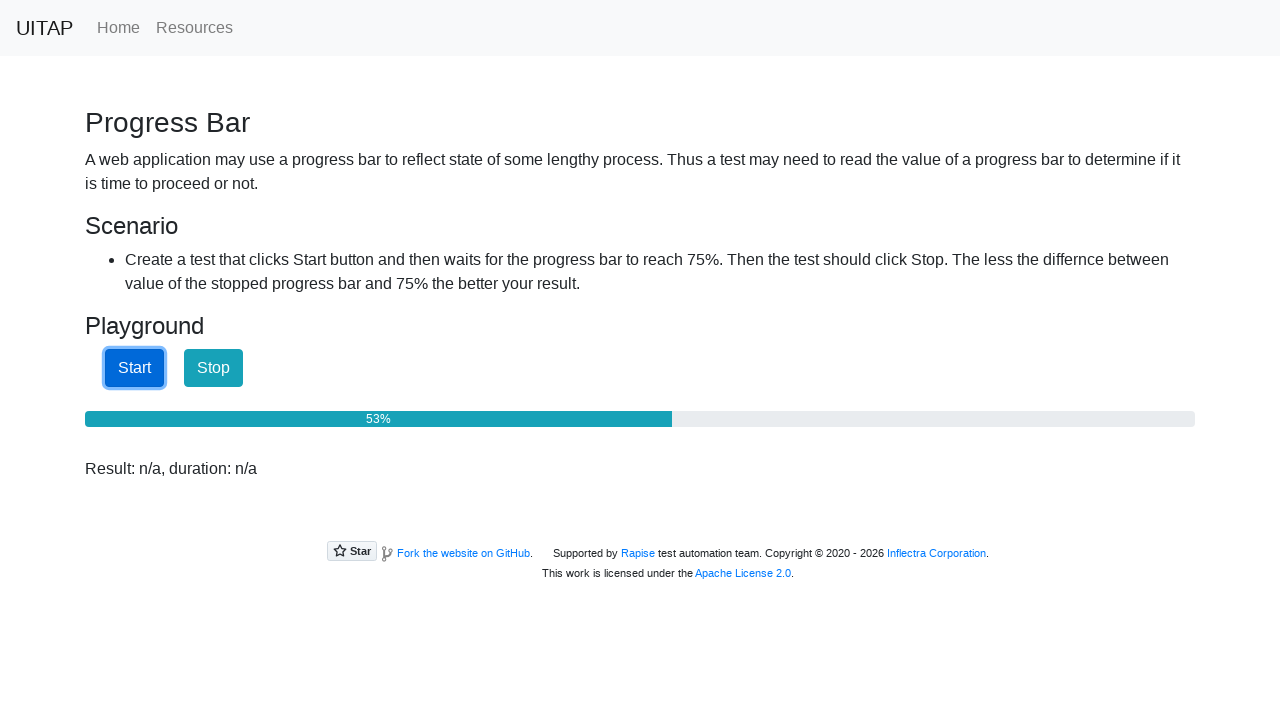

Checked progress bar value: 54%
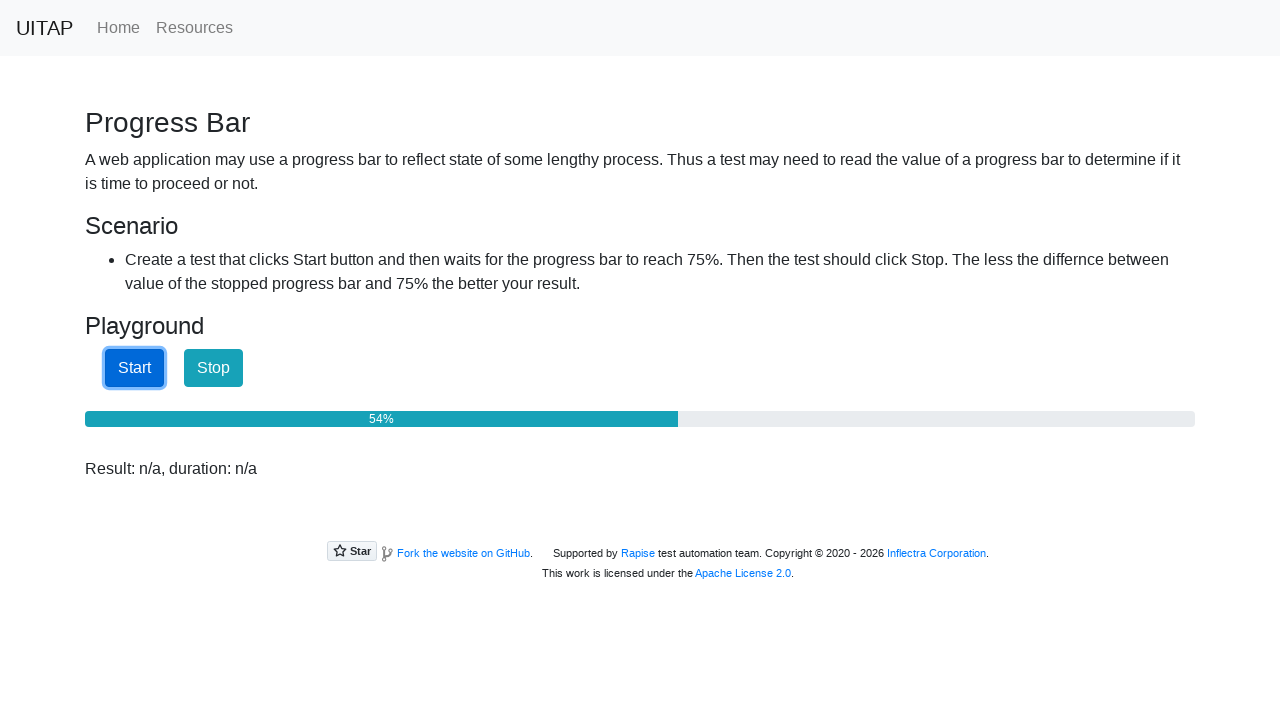

Checked progress bar value: 54%
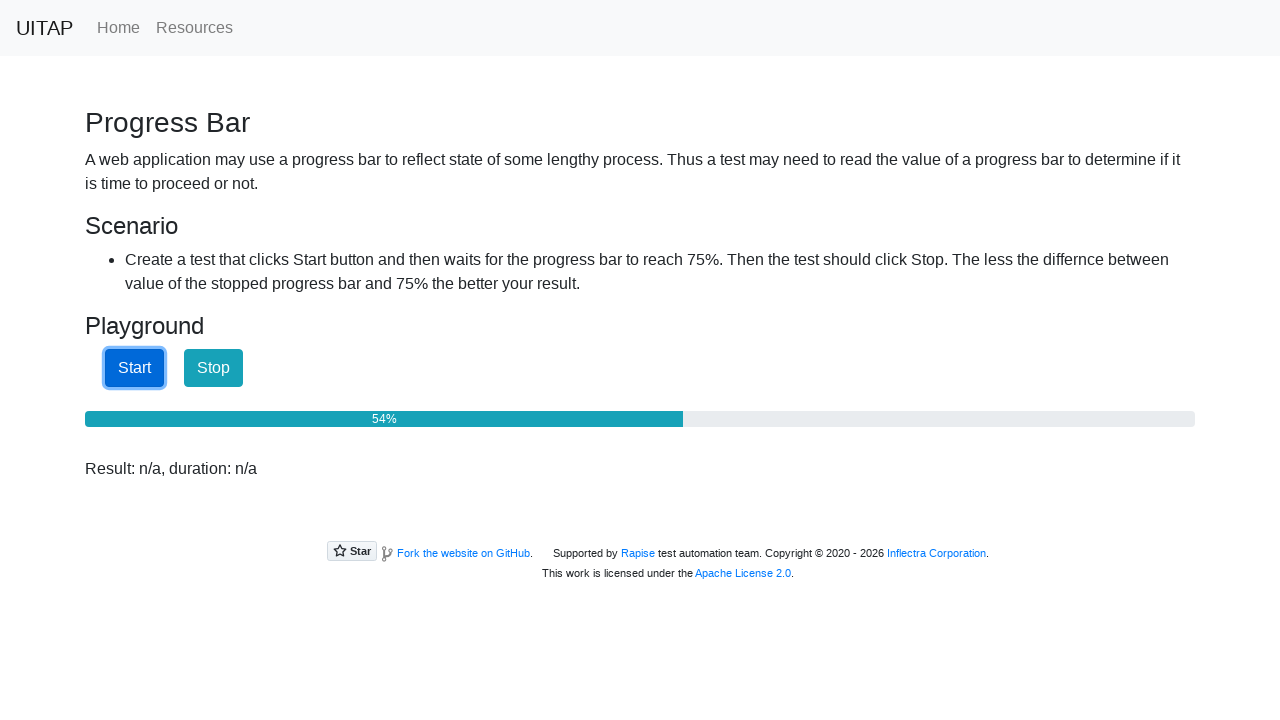

Checked progress bar value: 55%
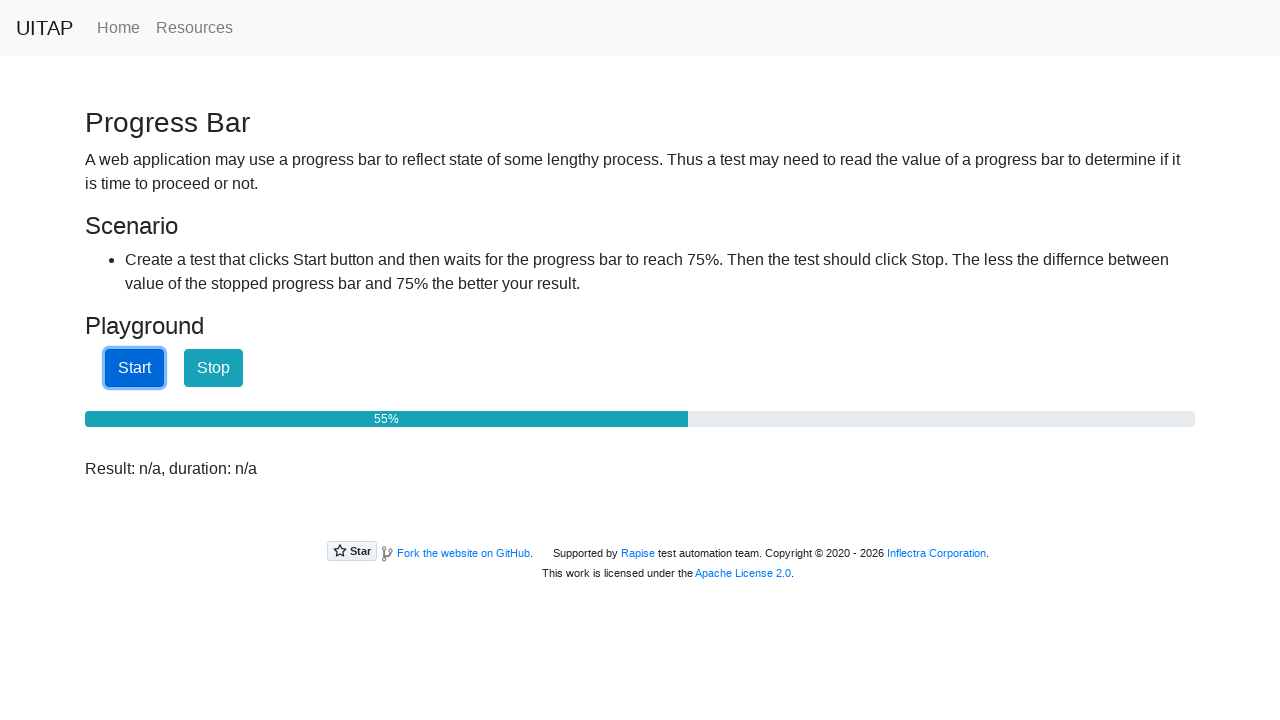

Checked progress bar value: 55%
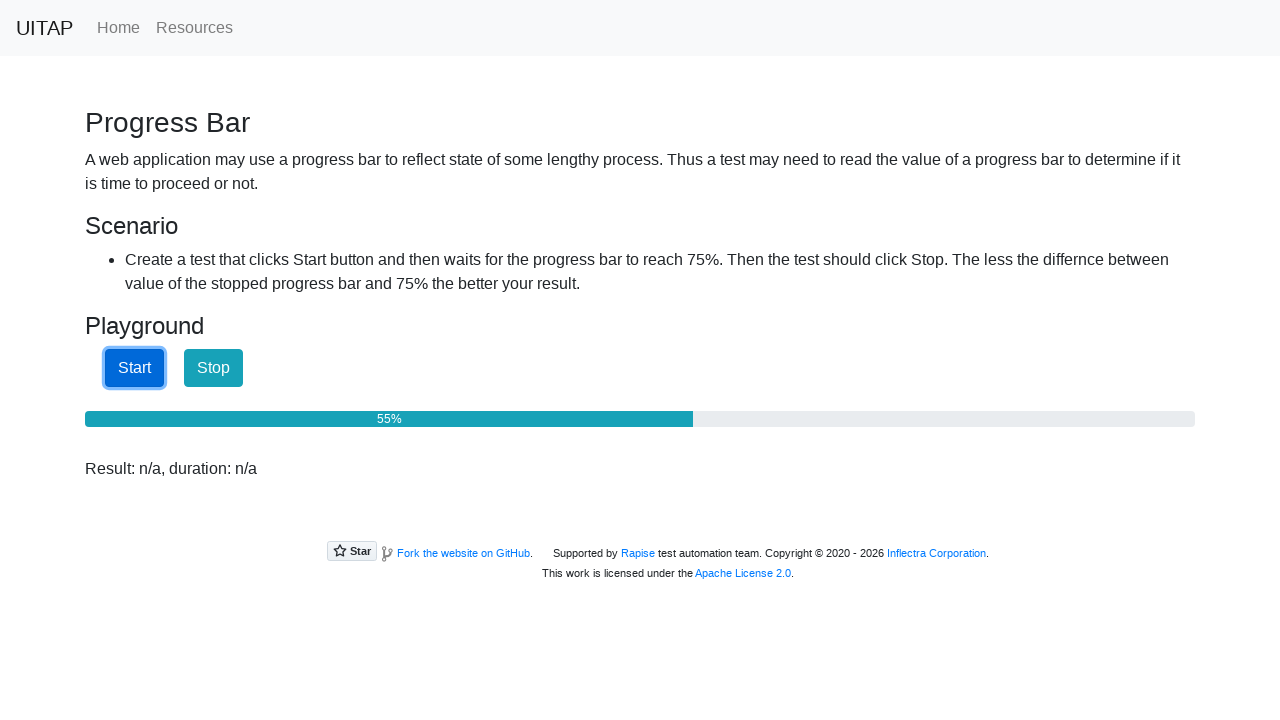

Checked progress bar value: 56%
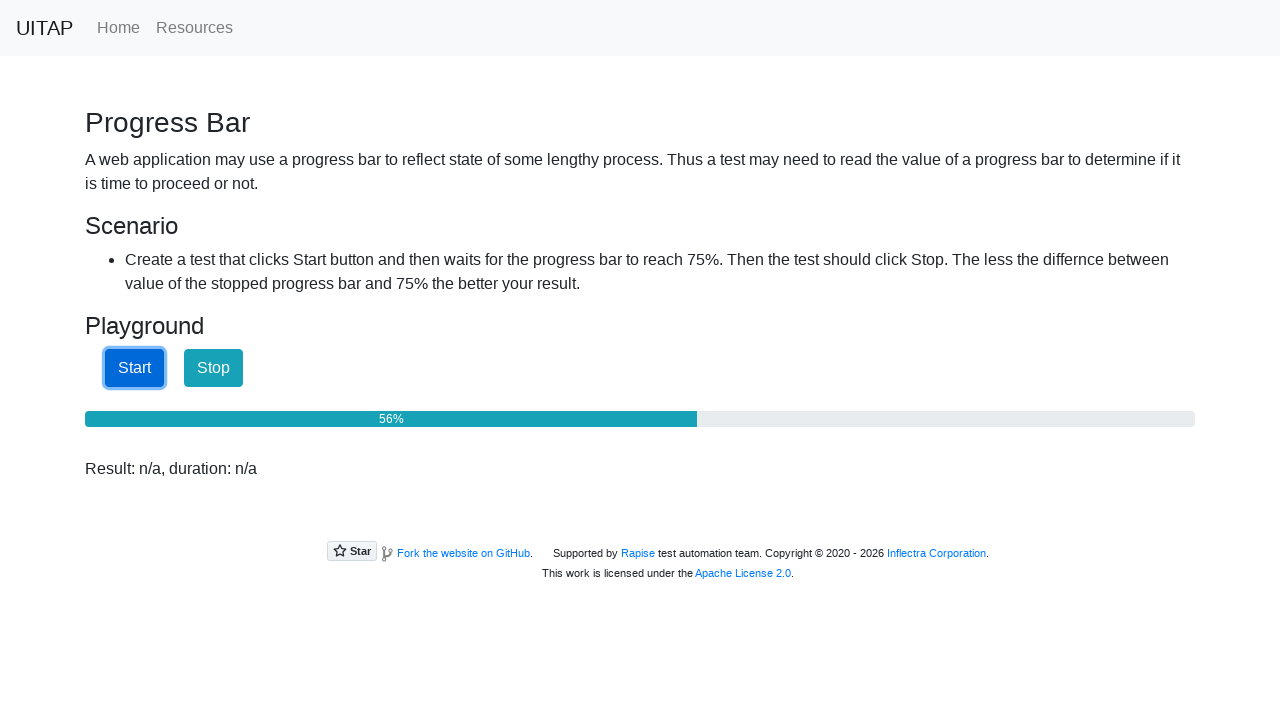

Checked progress bar value: 56%
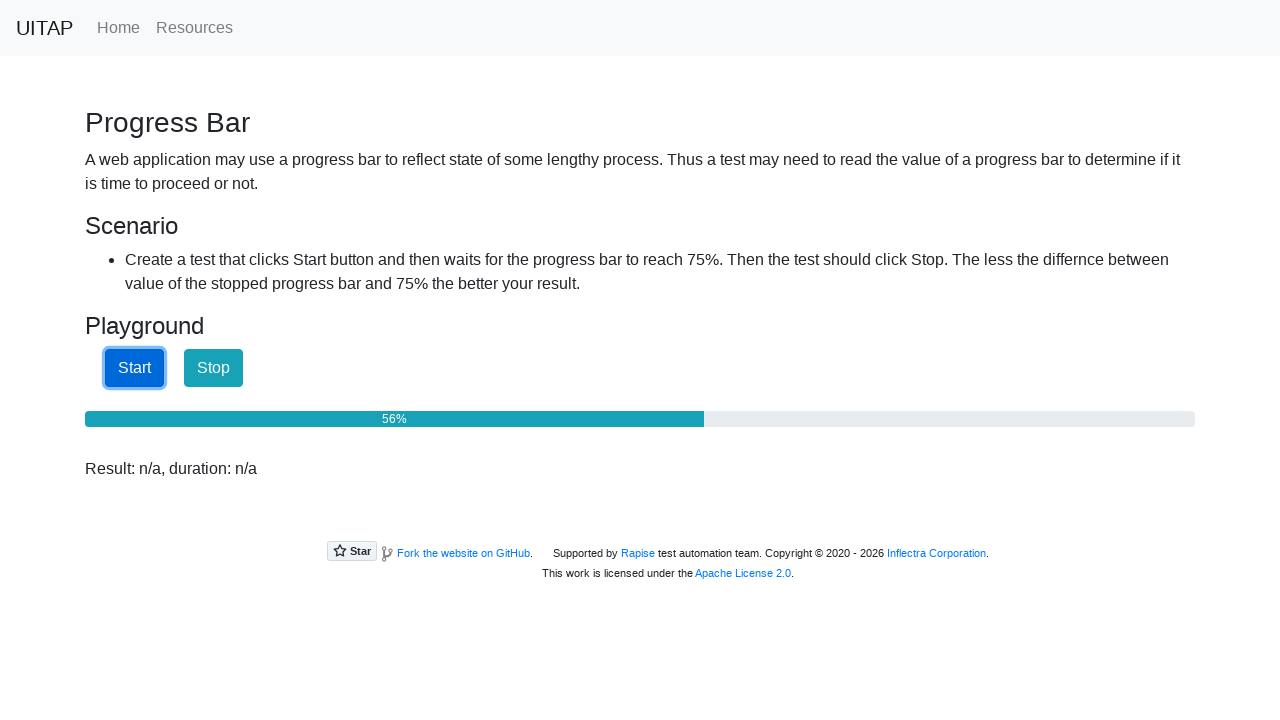

Checked progress bar value: 57%
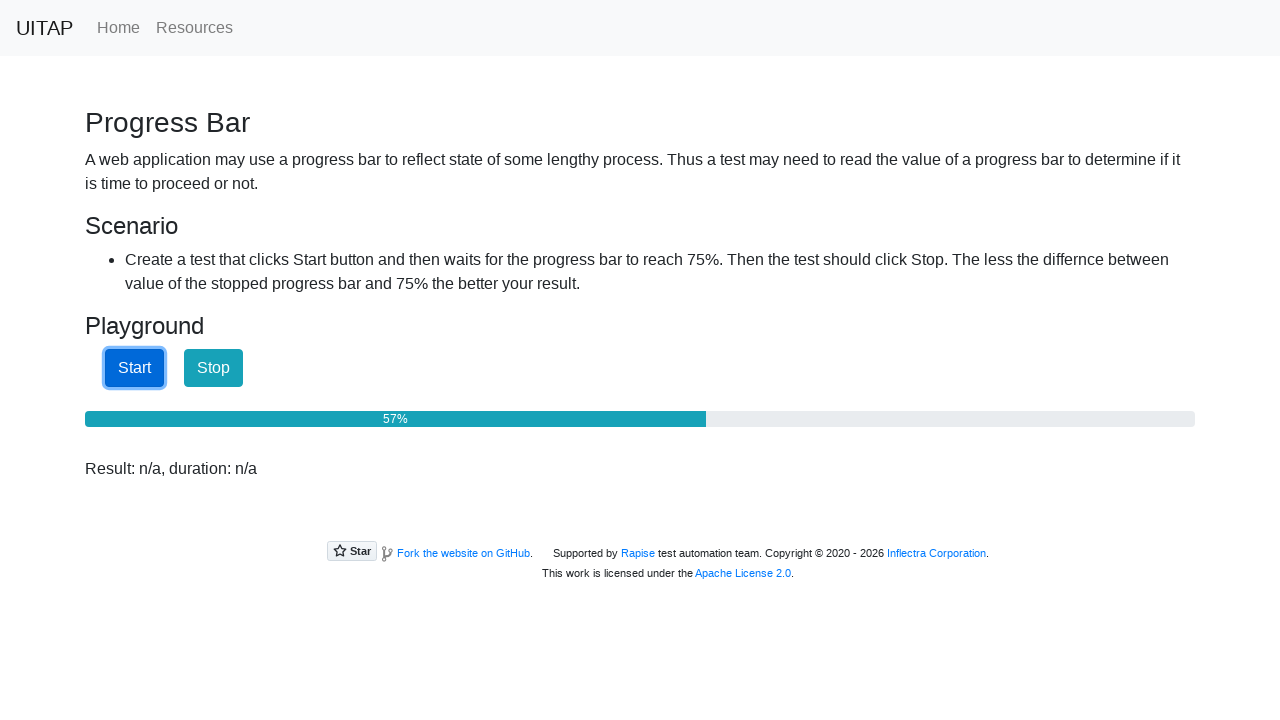

Checked progress bar value: 57%
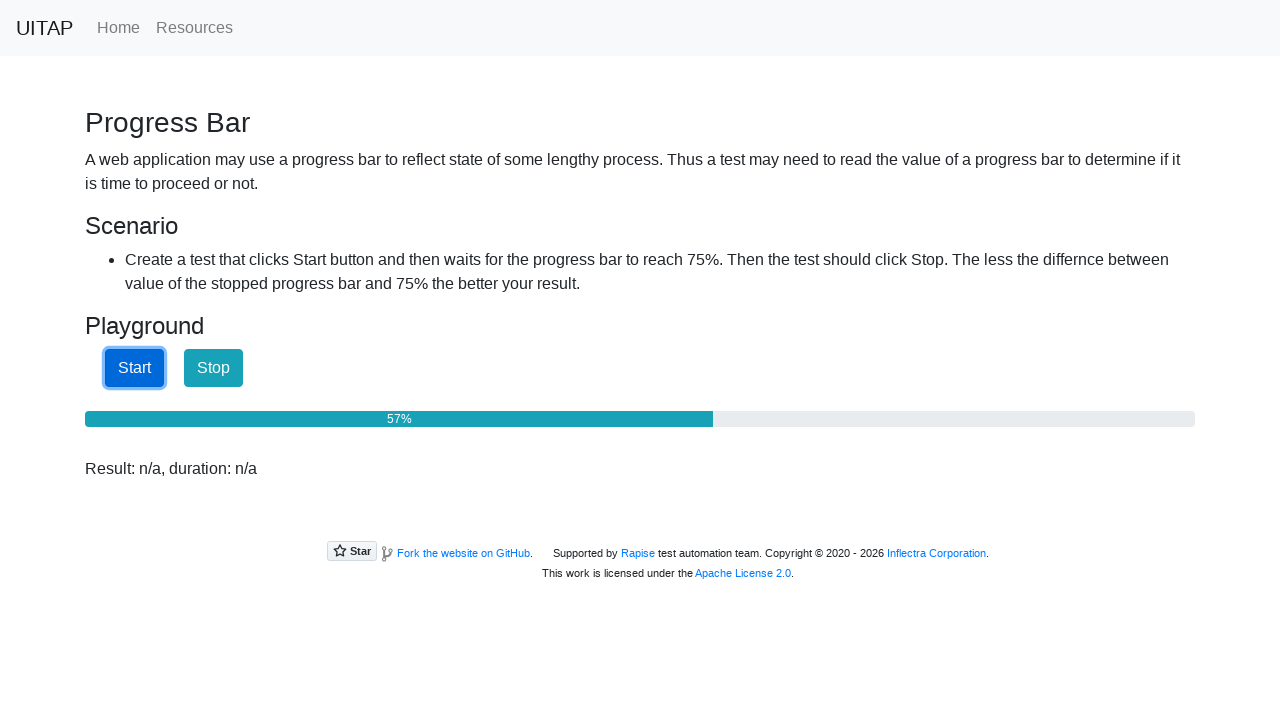

Checked progress bar value: 57%
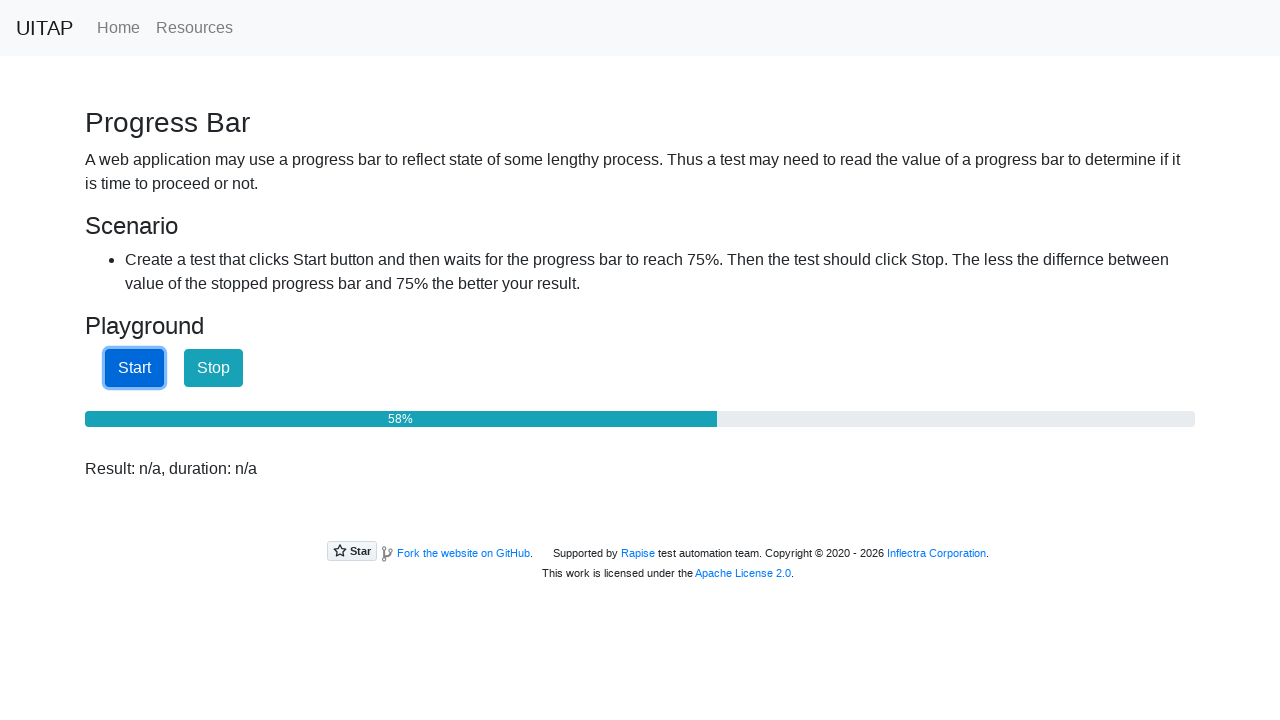

Checked progress bar value: 58%
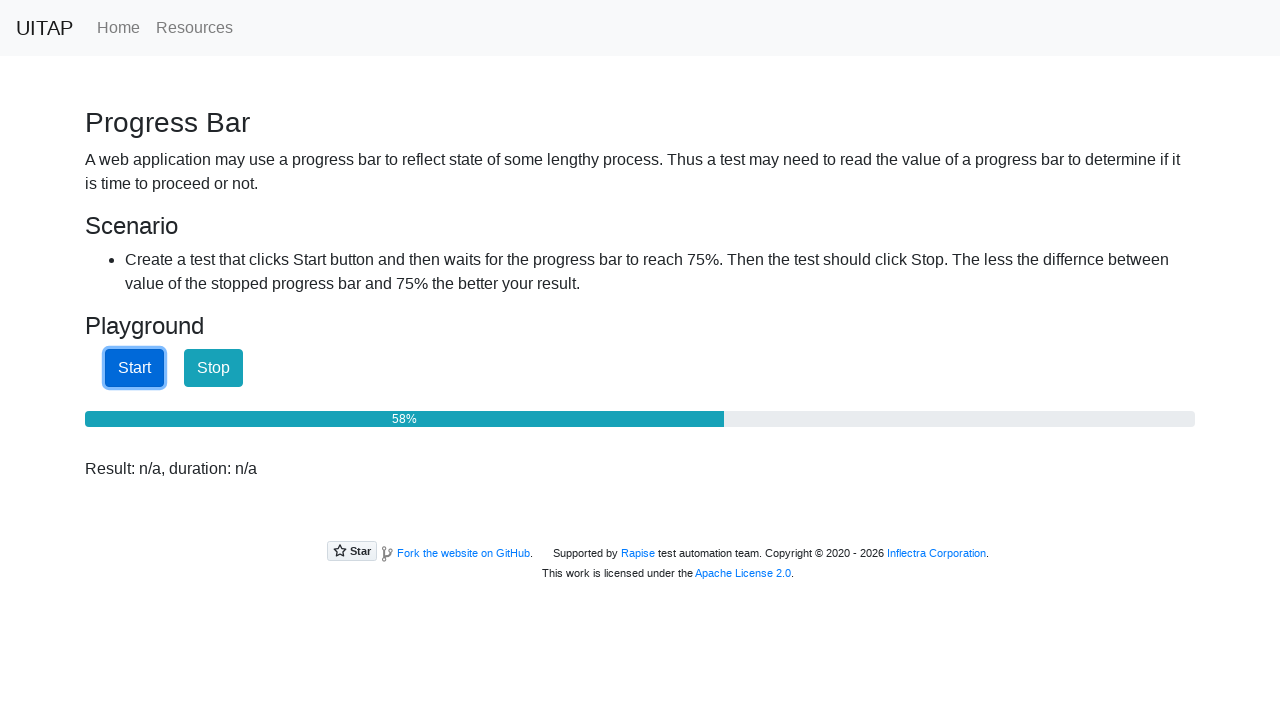

Checked progress bar value: 58%
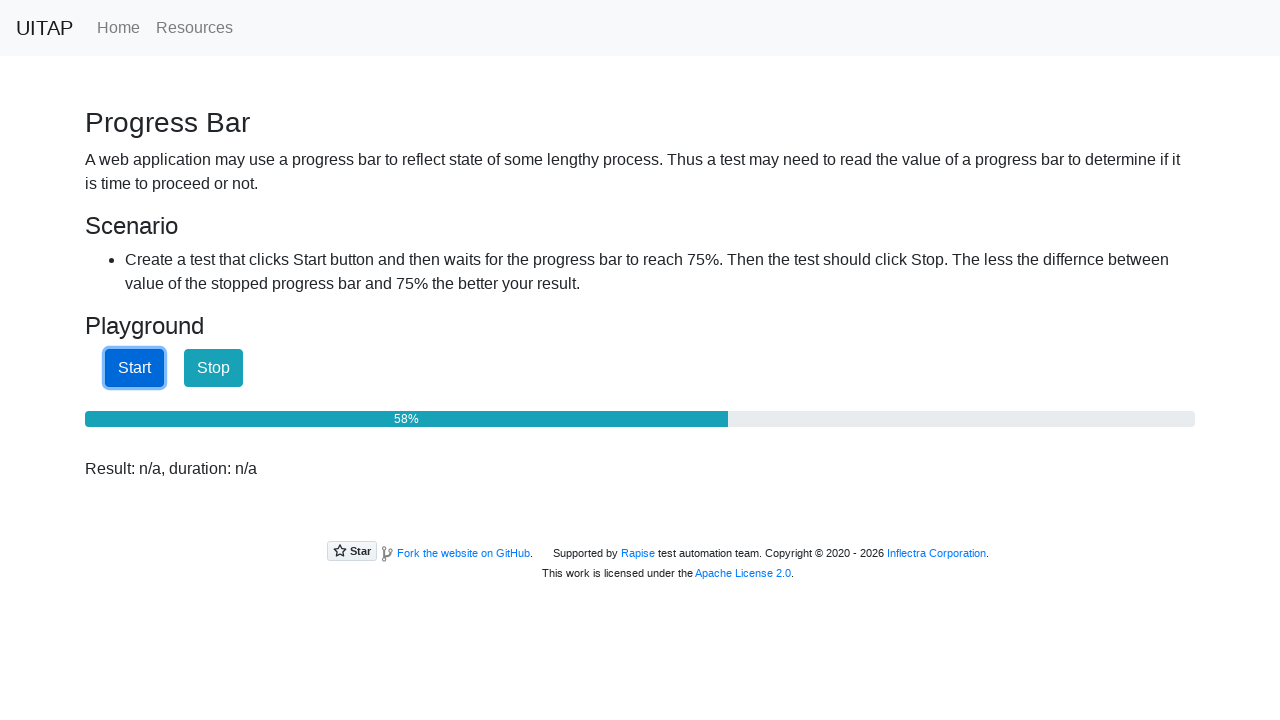

Checked progress bar value: 59%
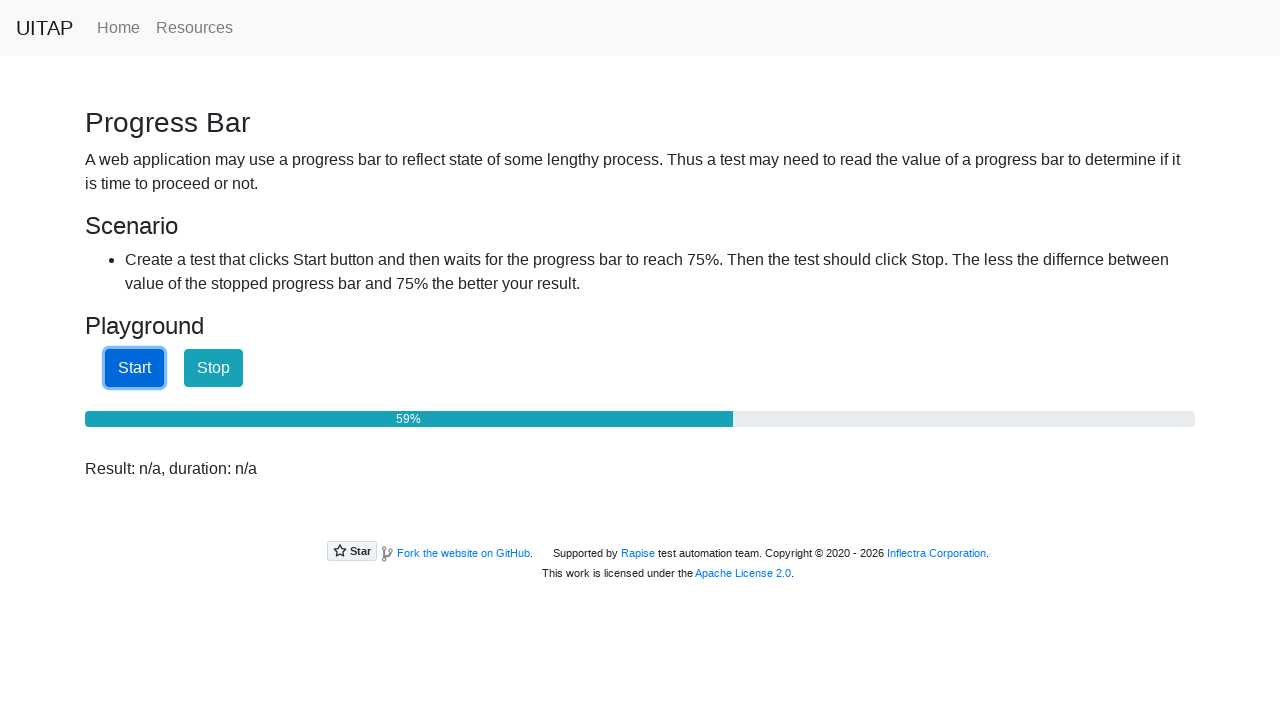

Checked progress bar value: 59%
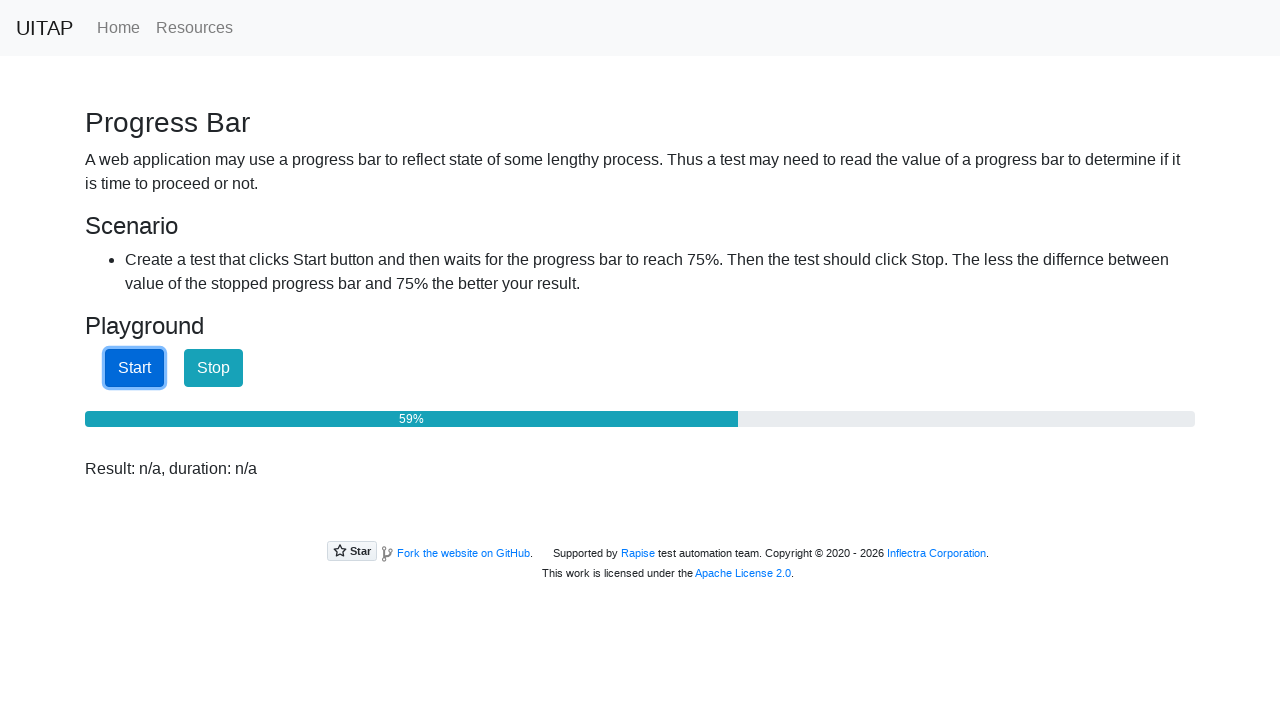

Checked progress bar value: 60%
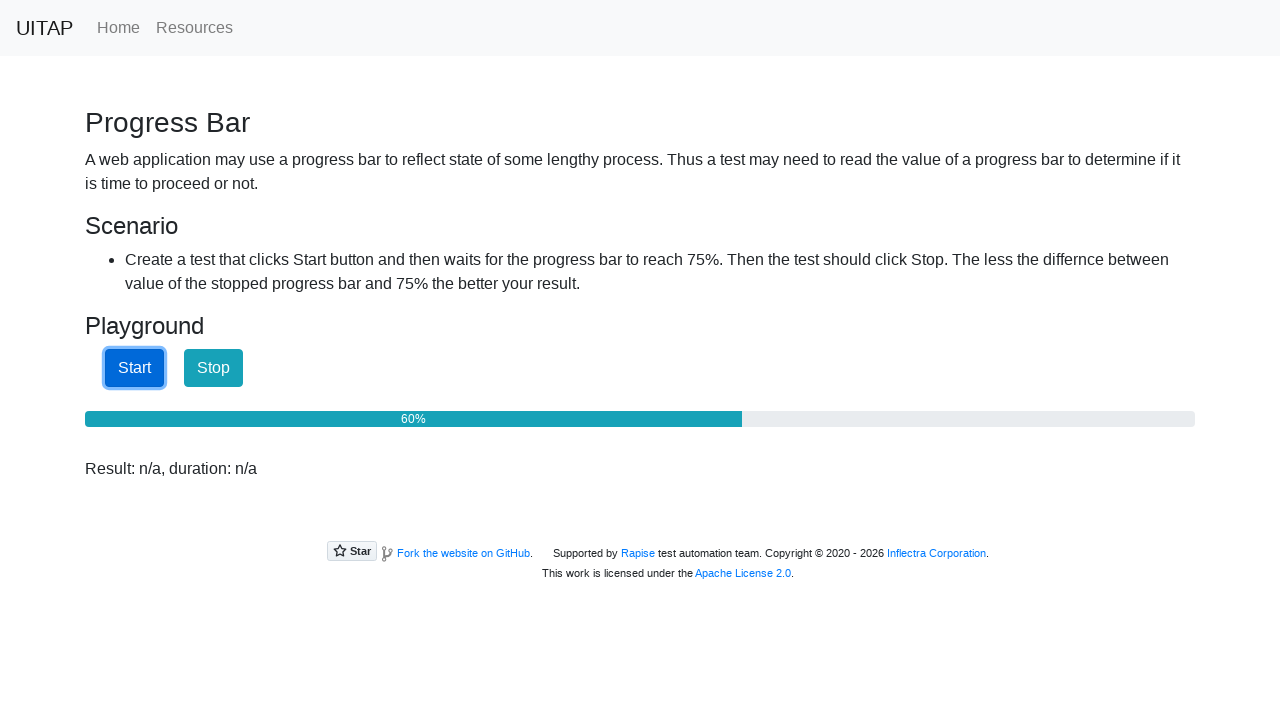

Checked progress bar value: 60%
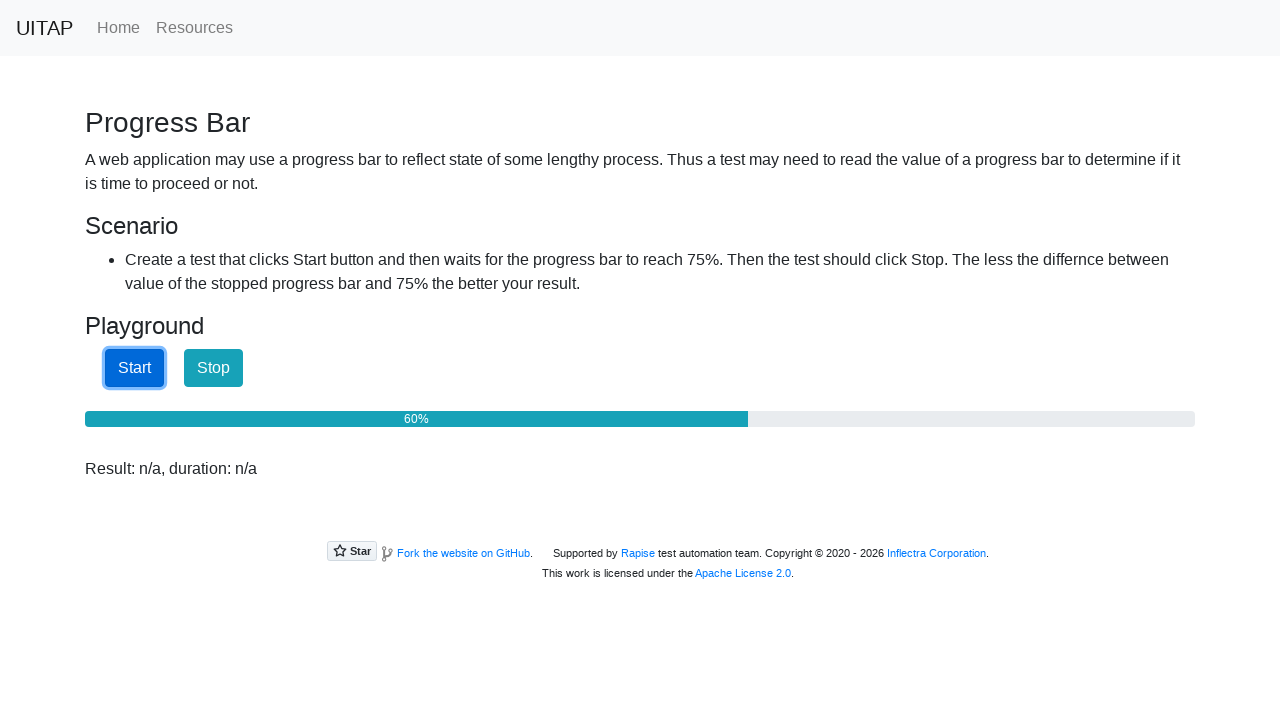

Checked progress bar value: 60%
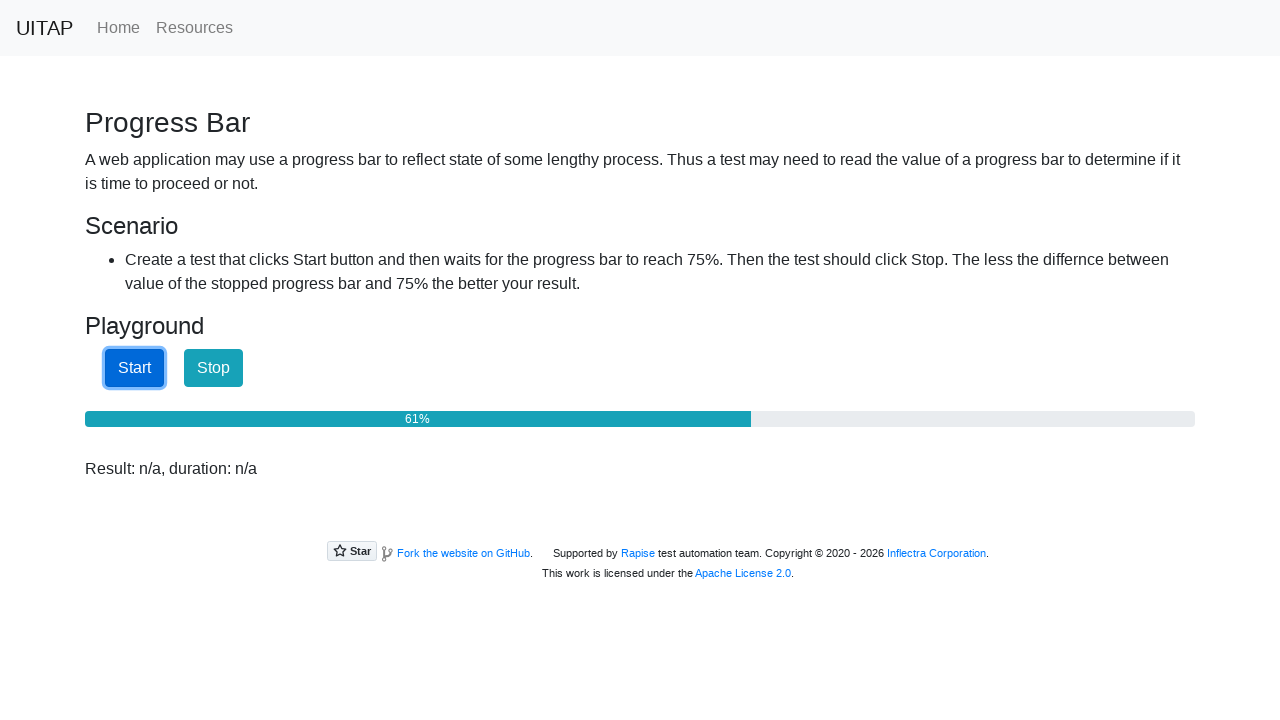

Checked progress bar value: 61%
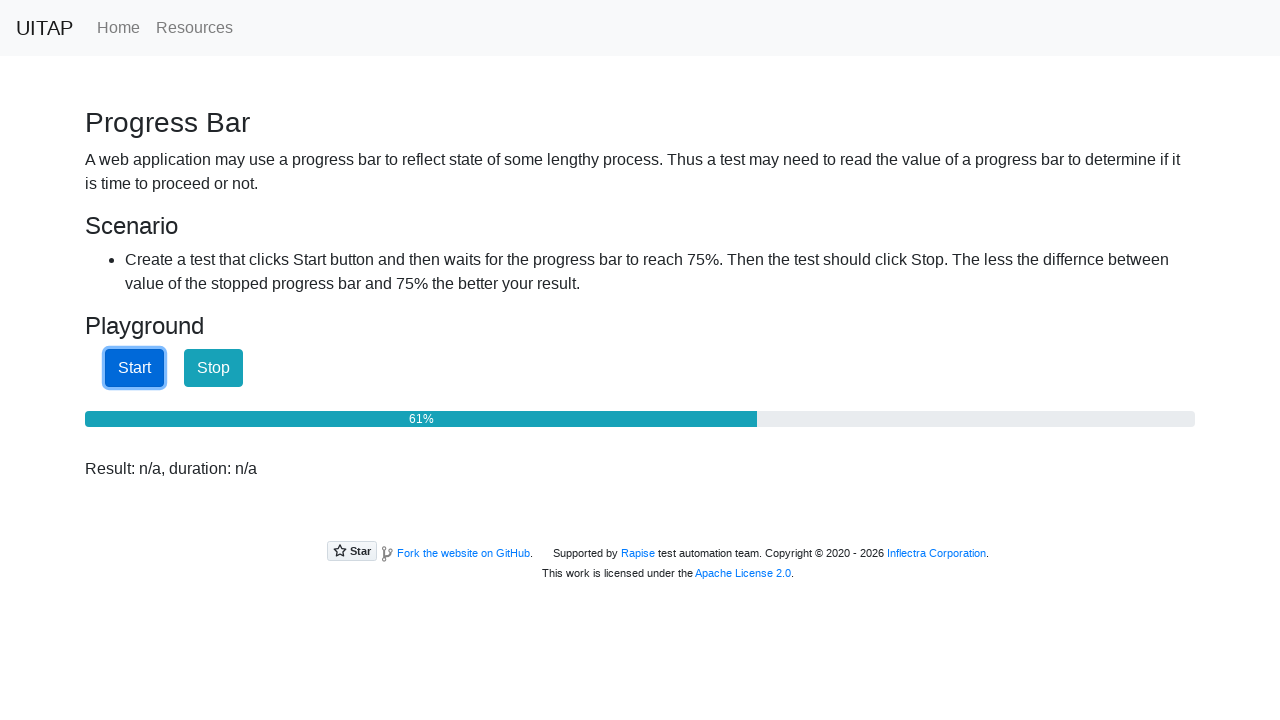

Checked progress bar value: 61%
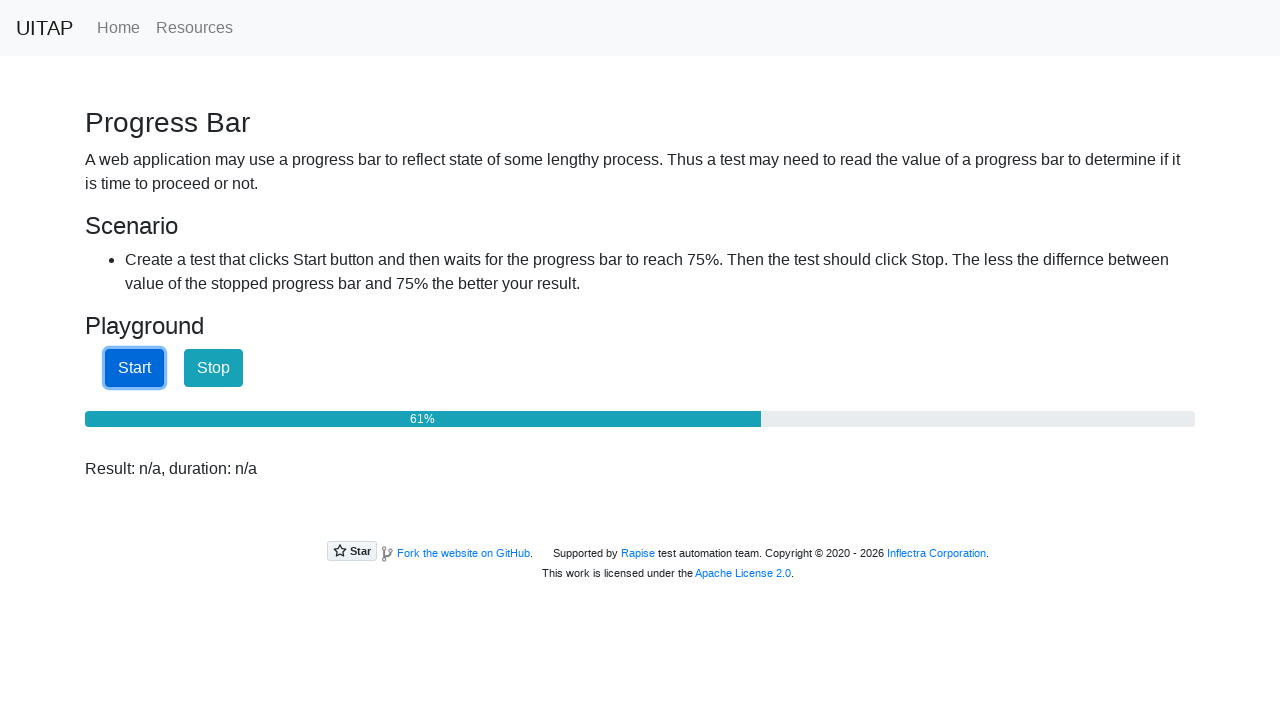

Checked progress bar value: 62%
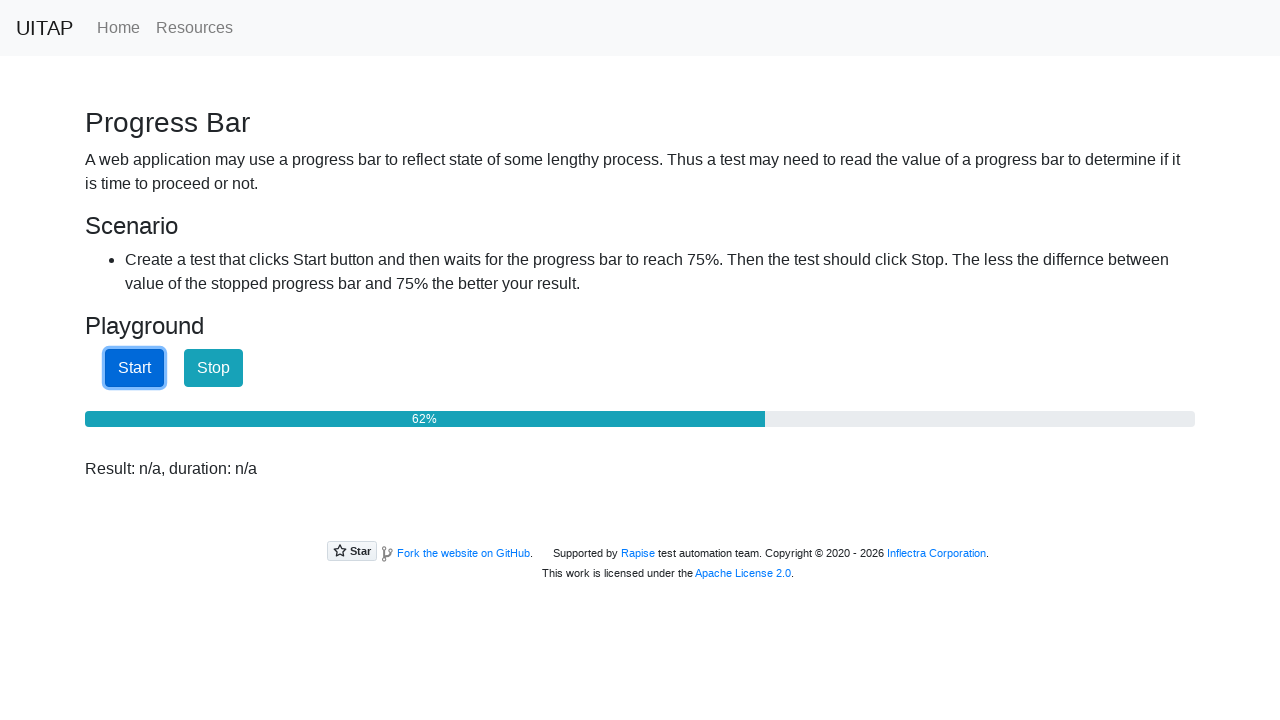

Checked progress bar value: 62%
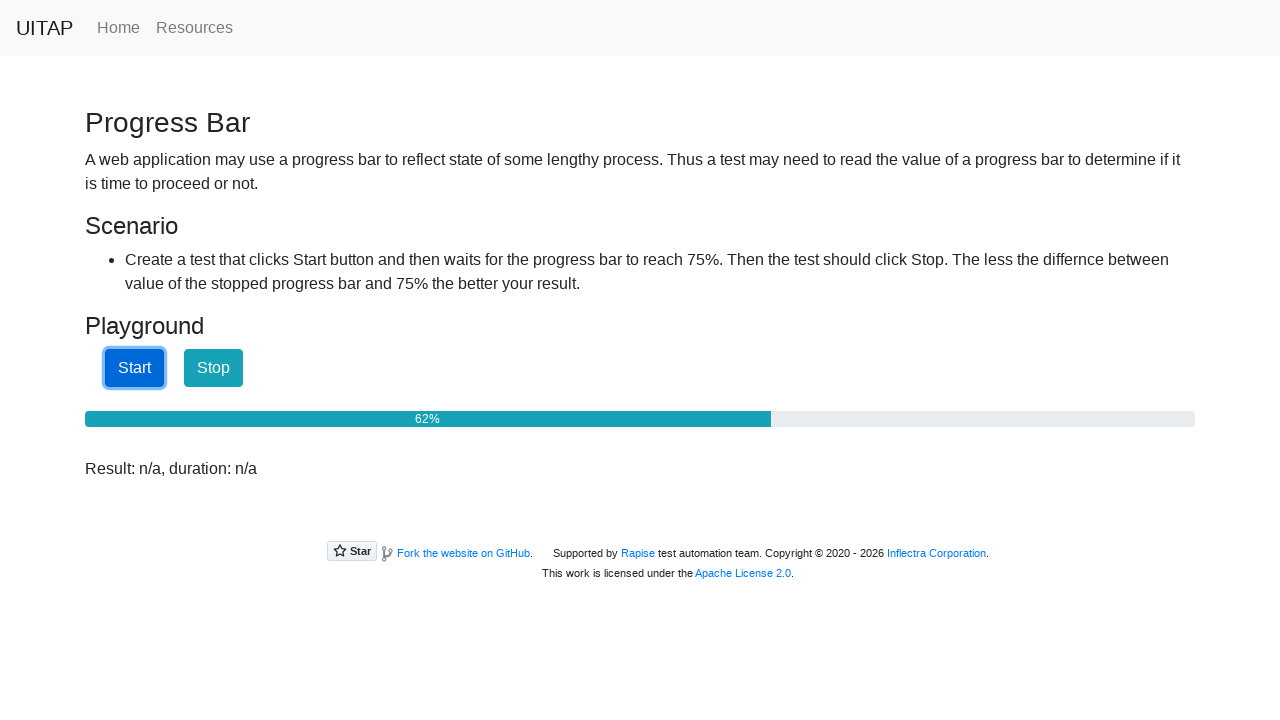

Checked progress bar value: 63%
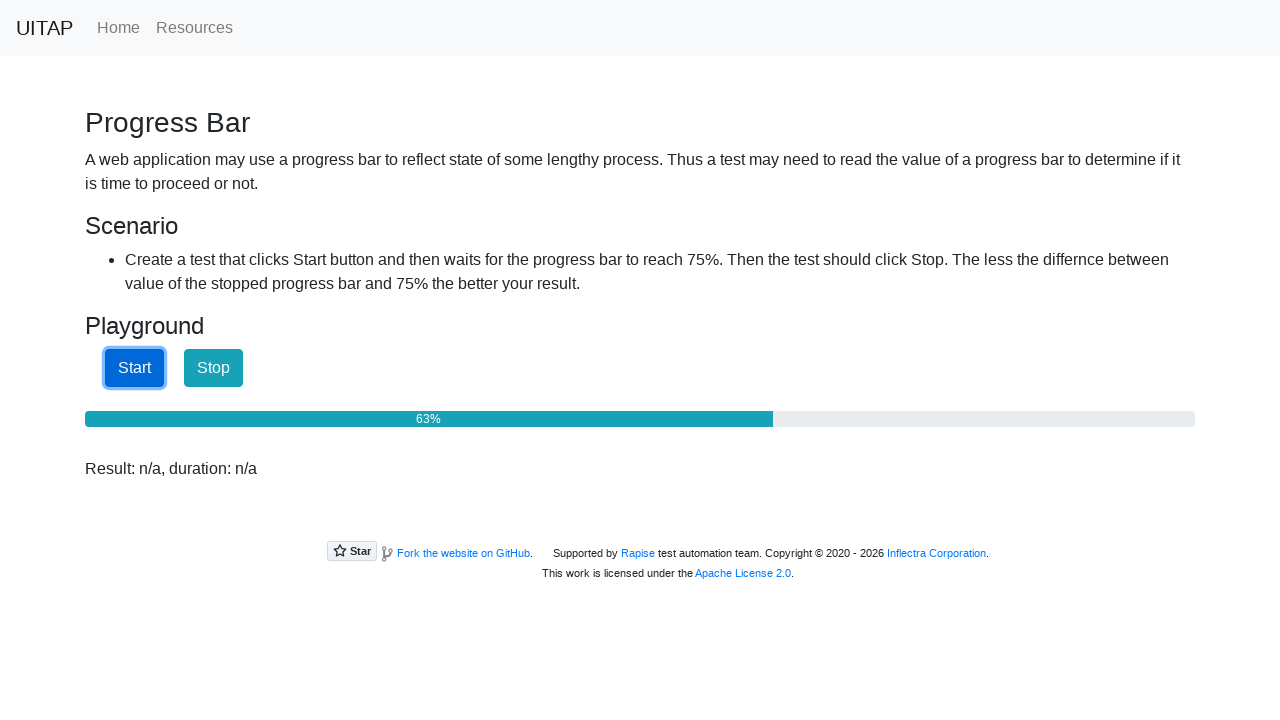

Checked progress bar value: 63%
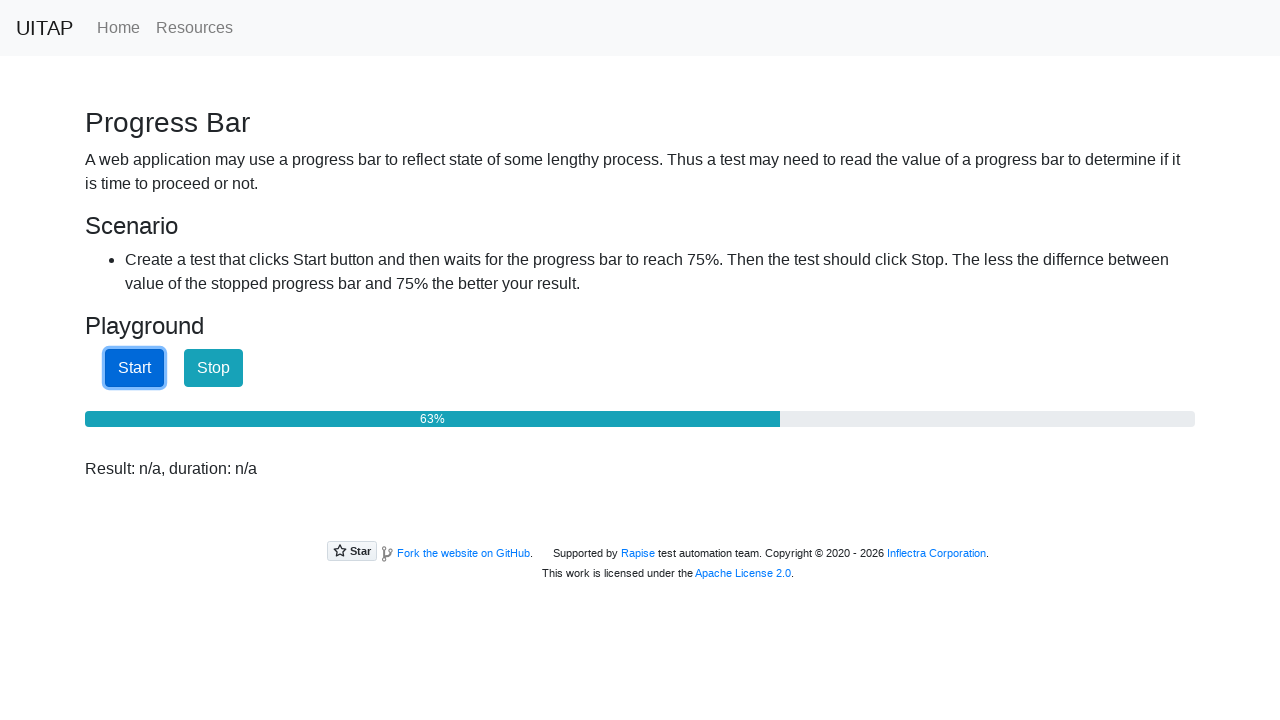

Checked progress bar value: 63%
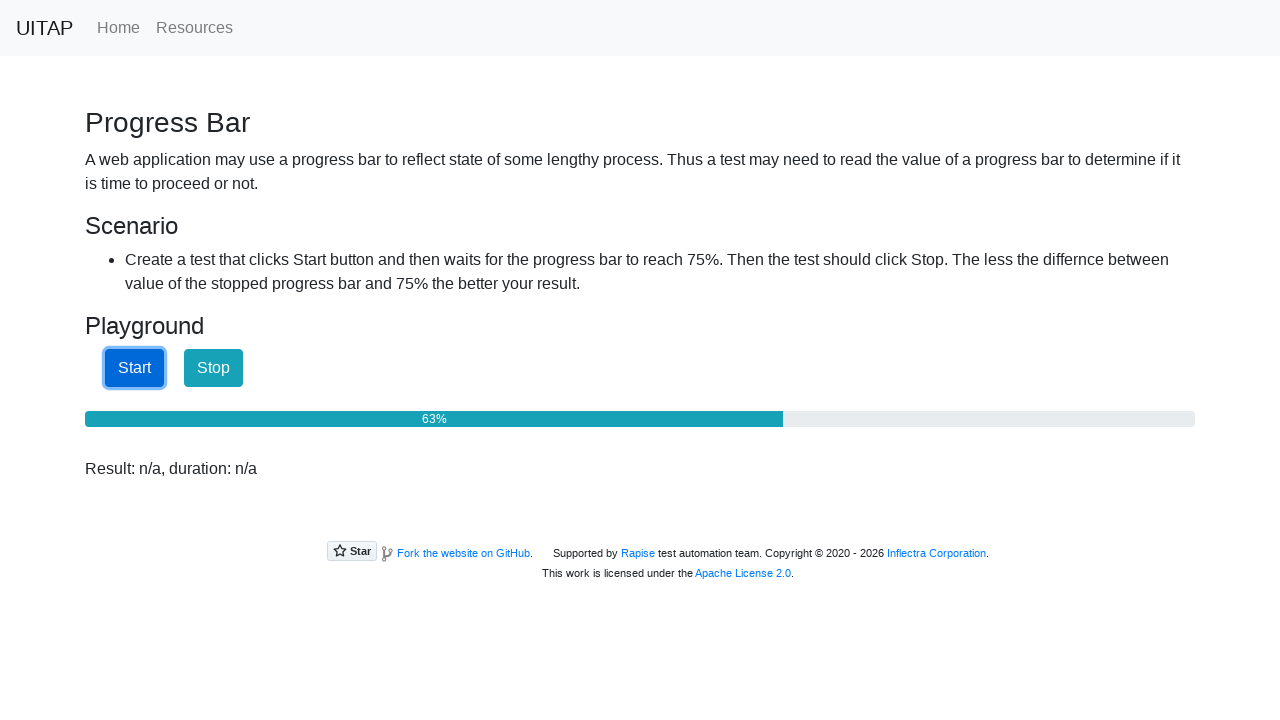

Checked progress bar value: 64%
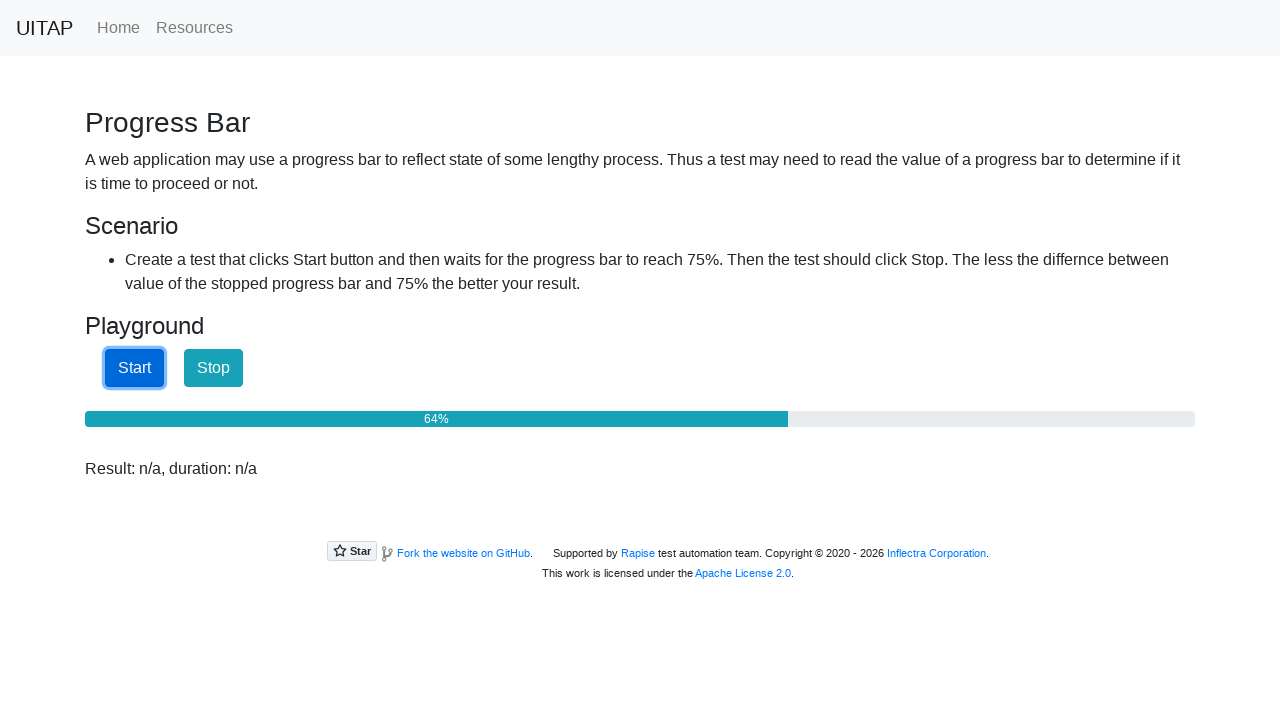

Checked progress bar value: 64%
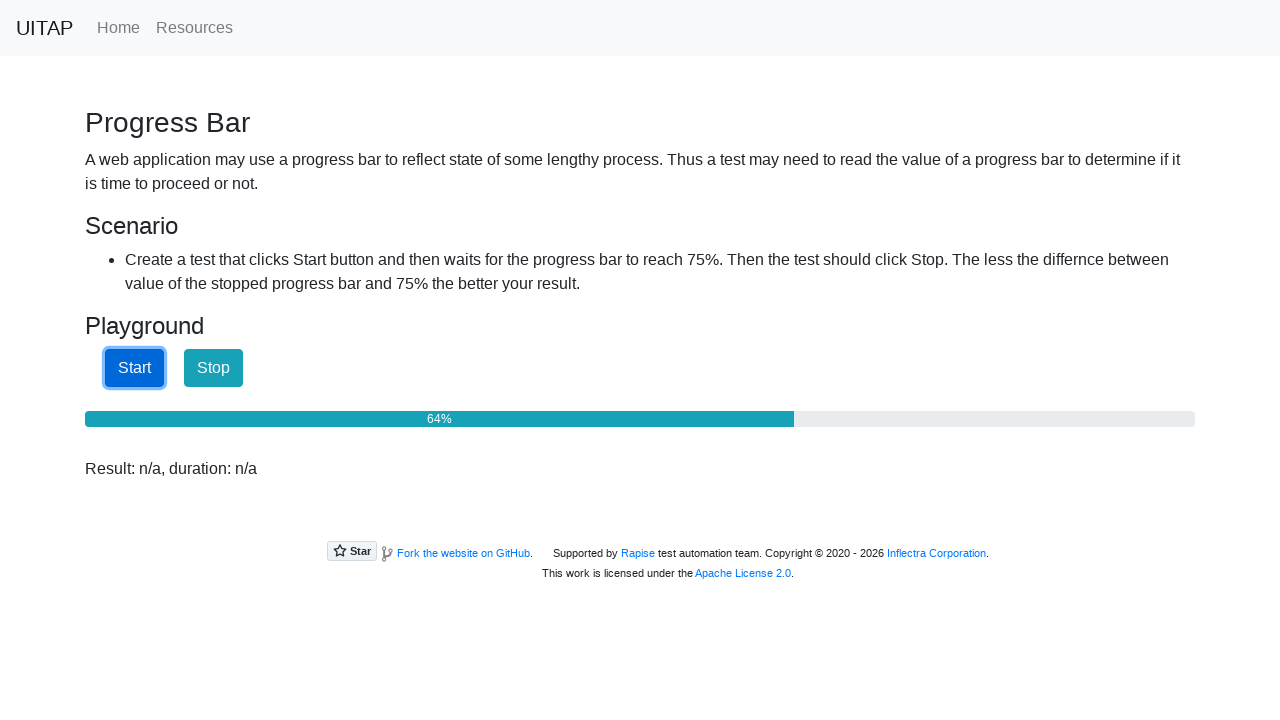

Checked progress bar value: 65%
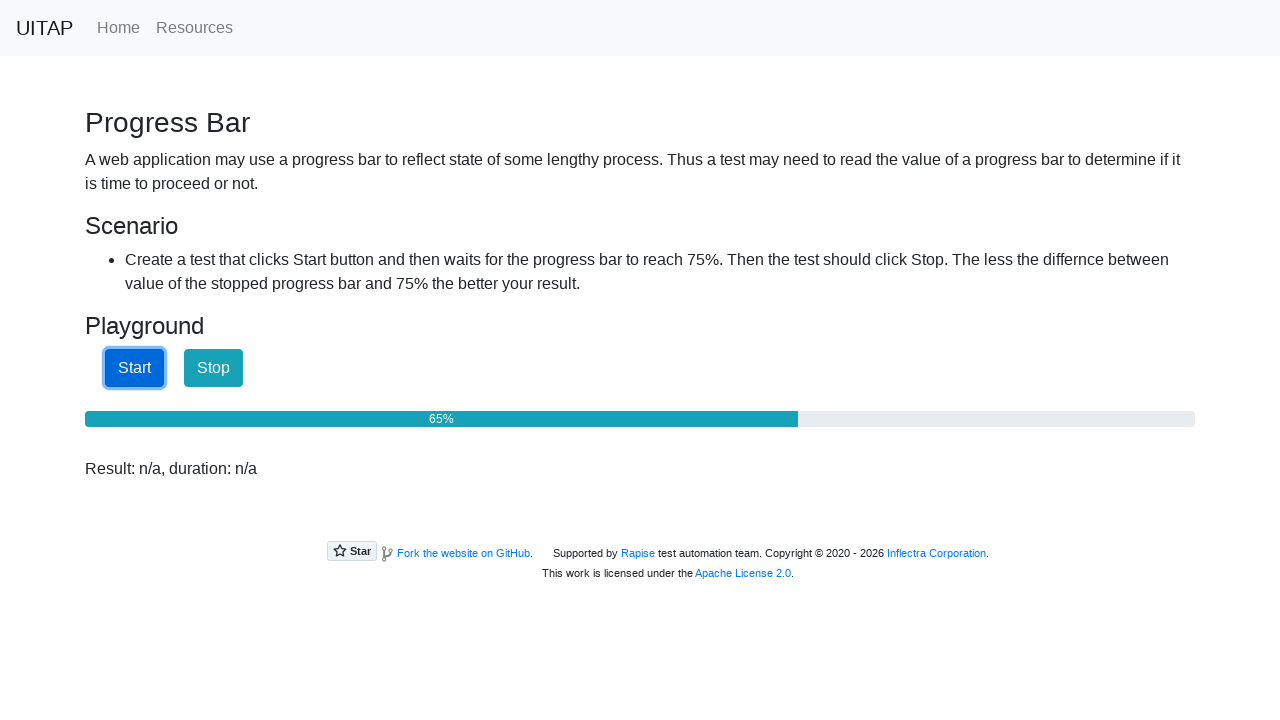

Checked progress bar value: 65%
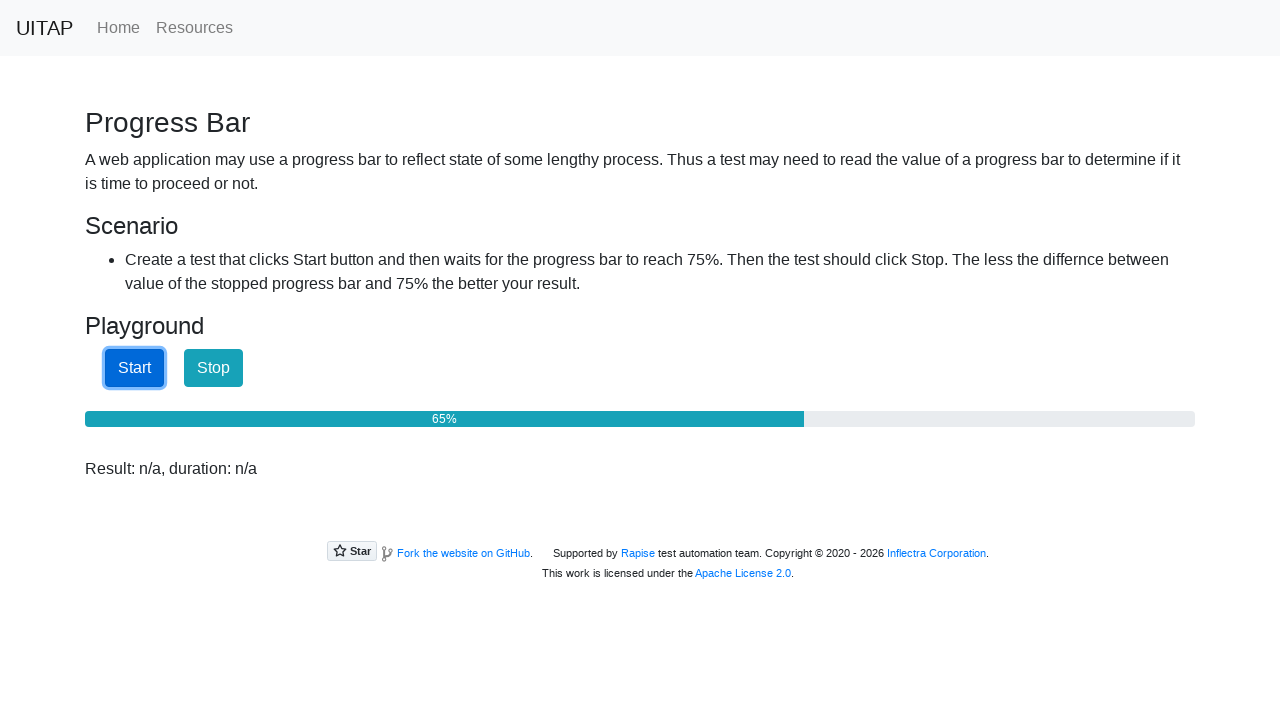

Checked progress bar value: 66%
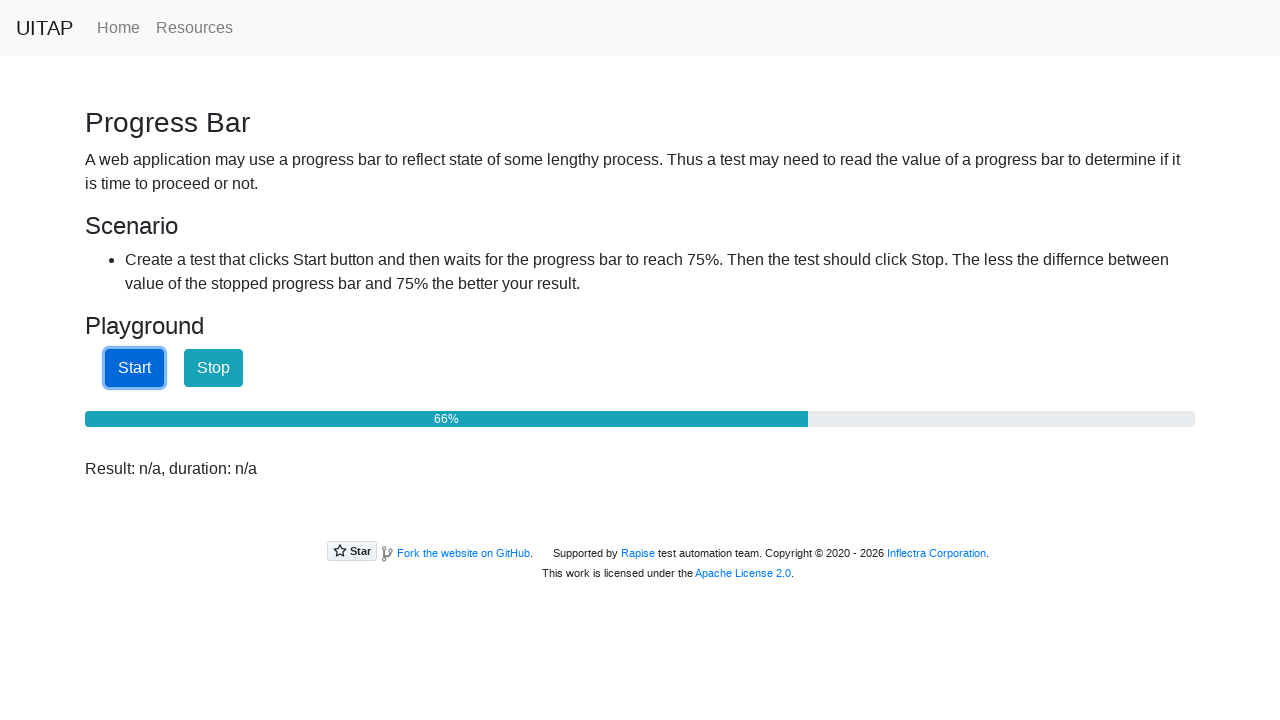

Checked progress bar value: 66%
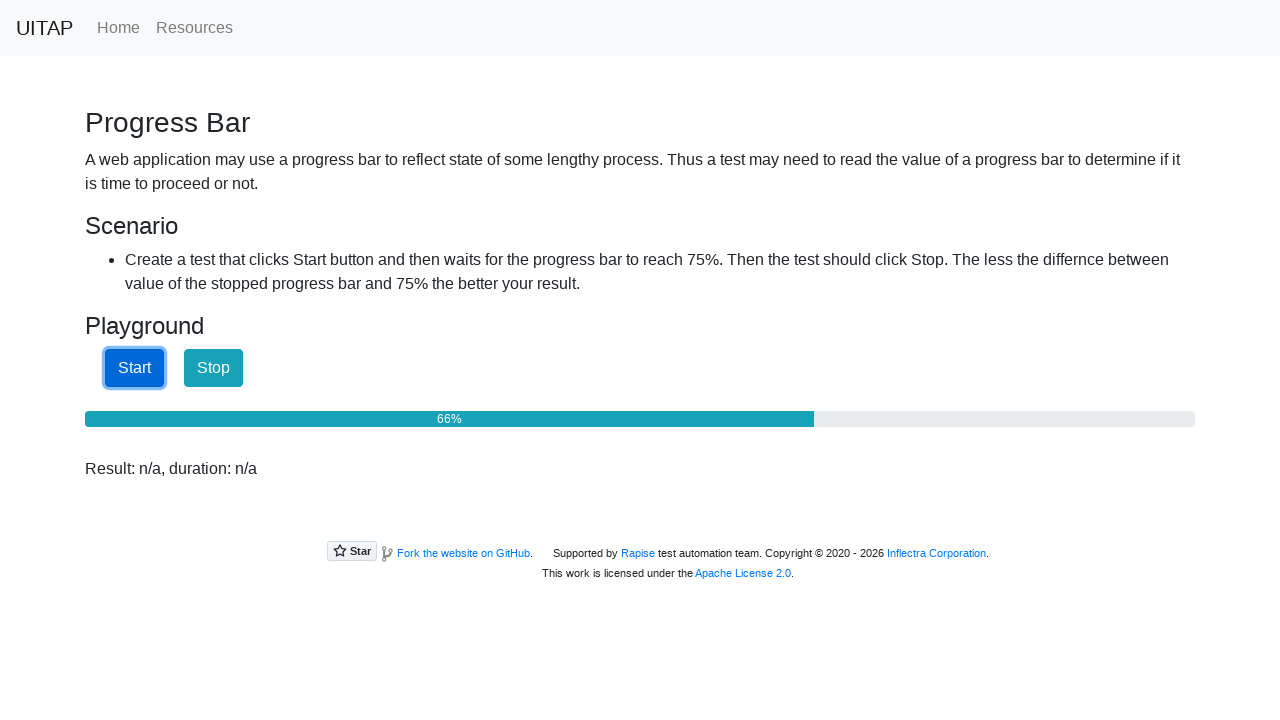

Checked progress bar value: 66%
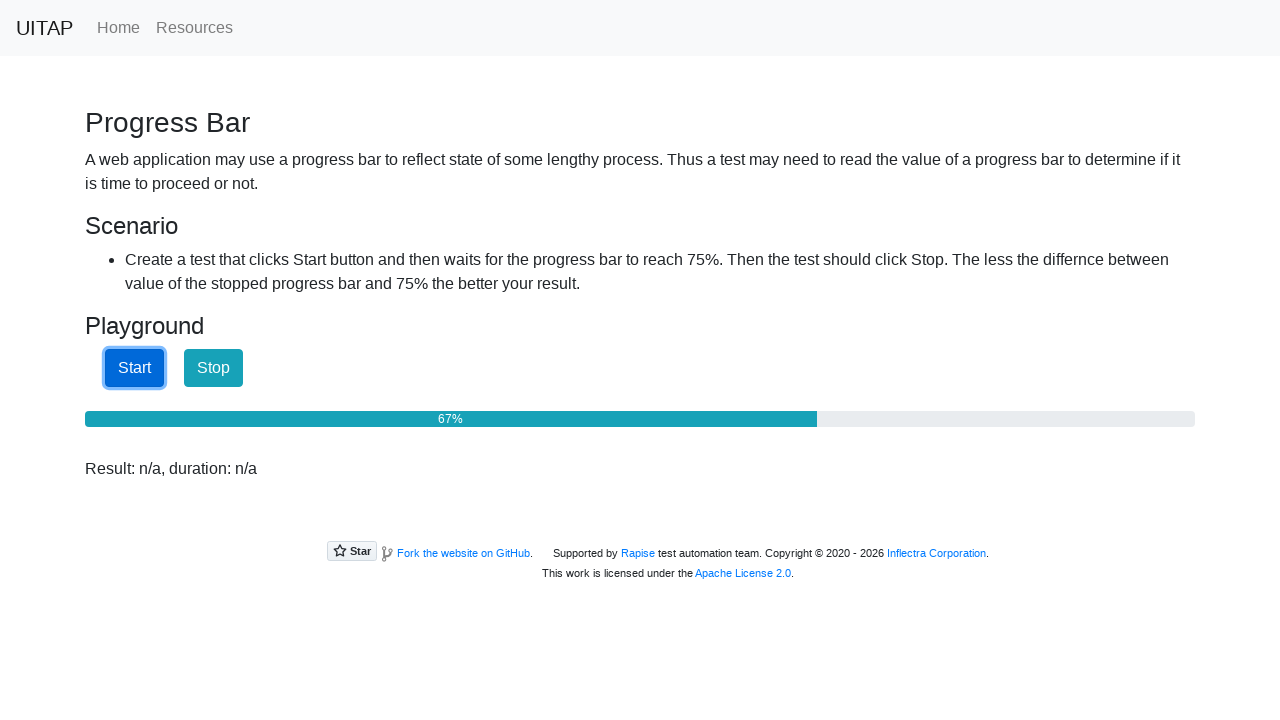

Checked progress bar value: 67%
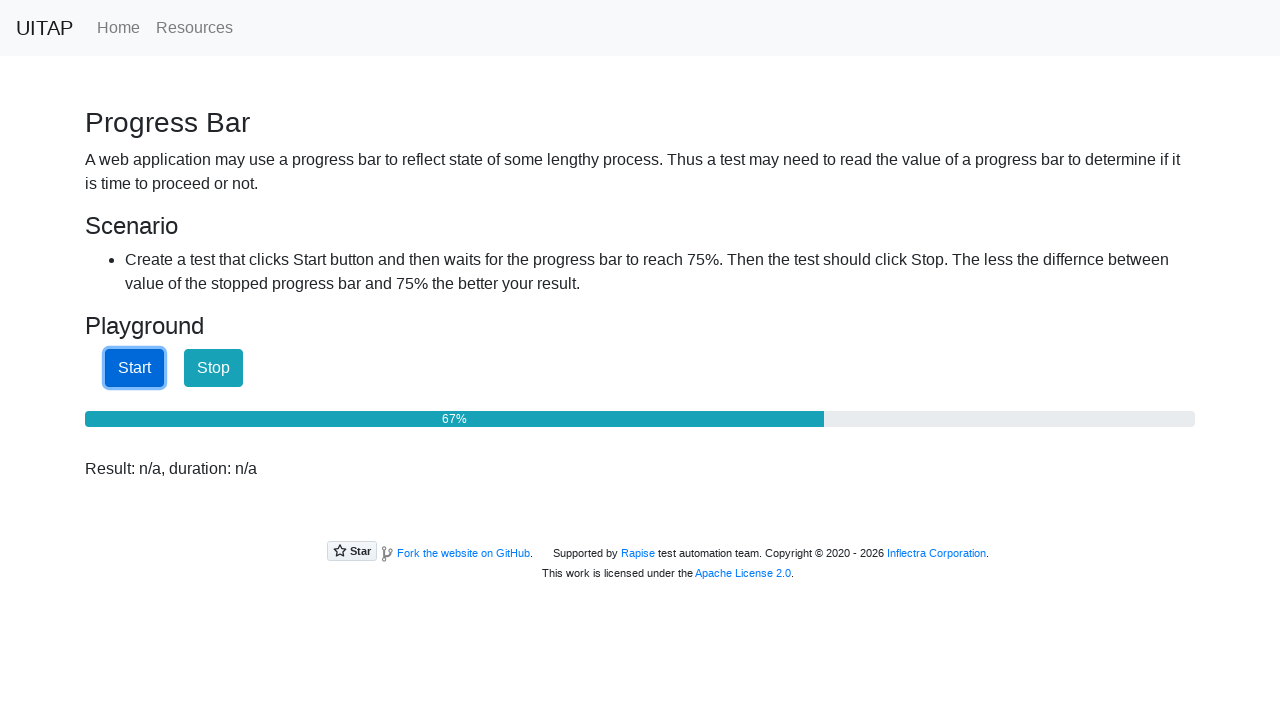

Checked progress bar value: 67%
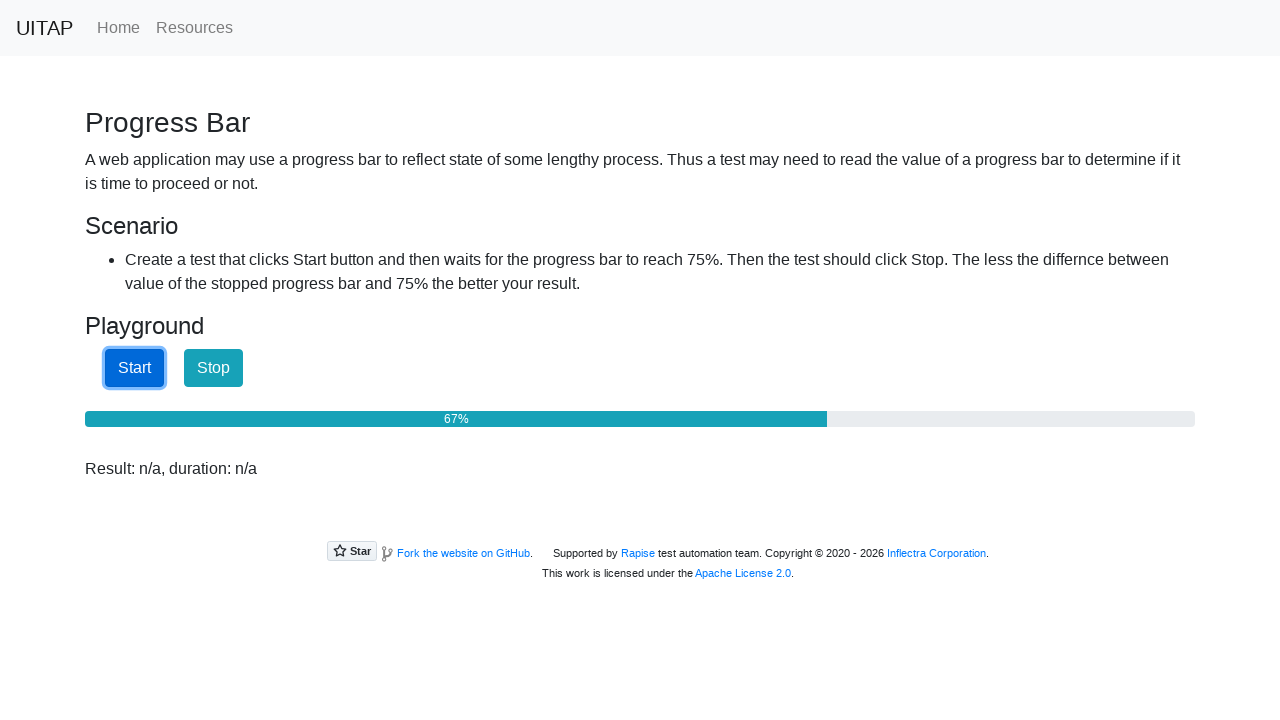

Checked progress bar value: 68%
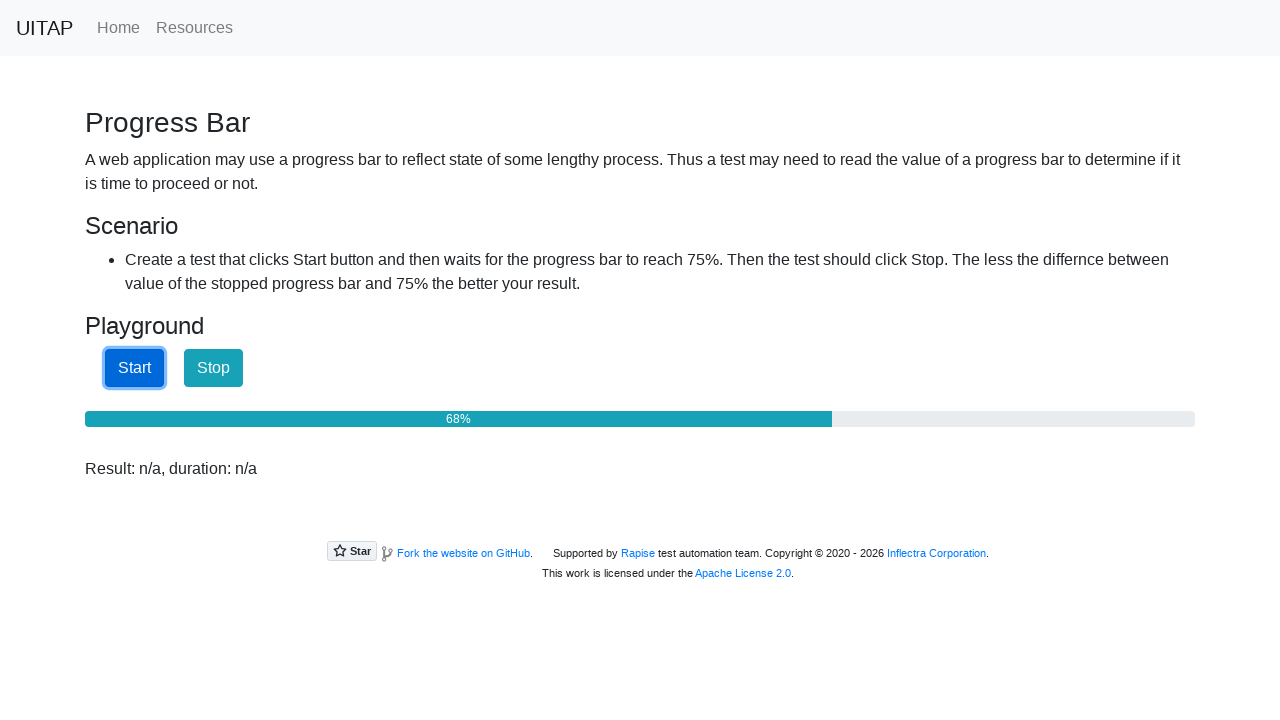

Checked progress bar value: 68%
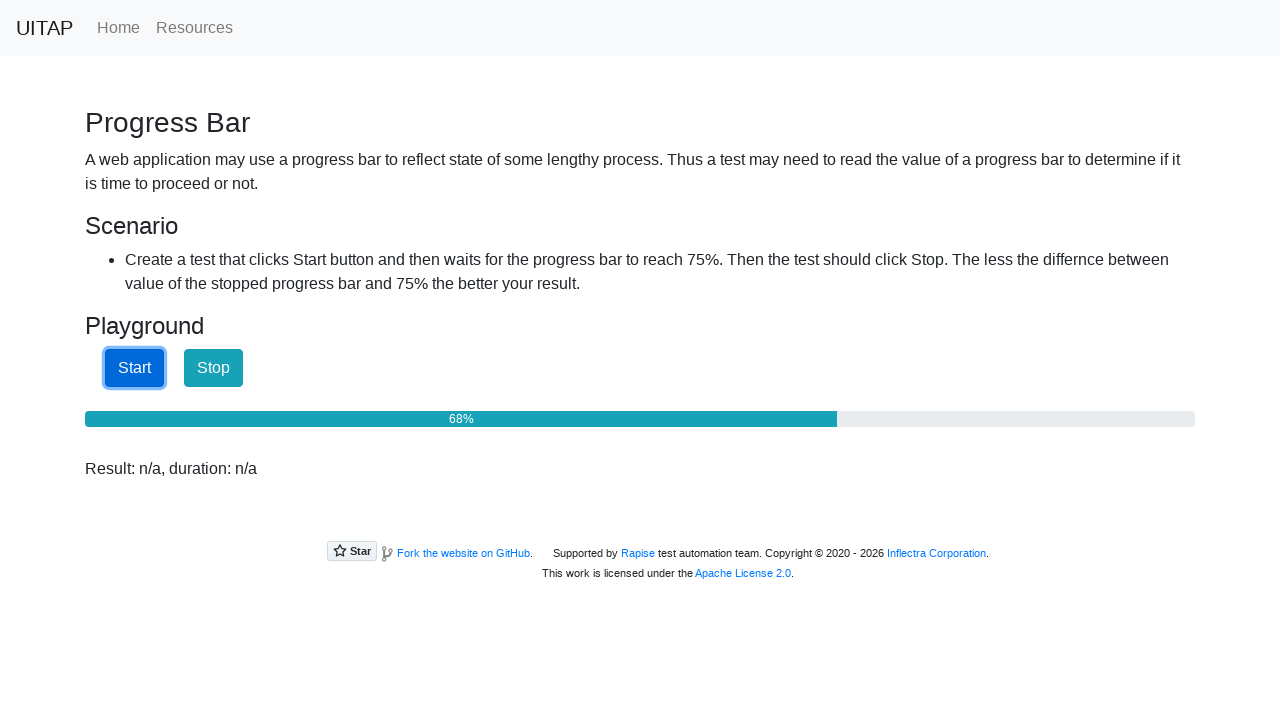

Checked progress bar value: 69%
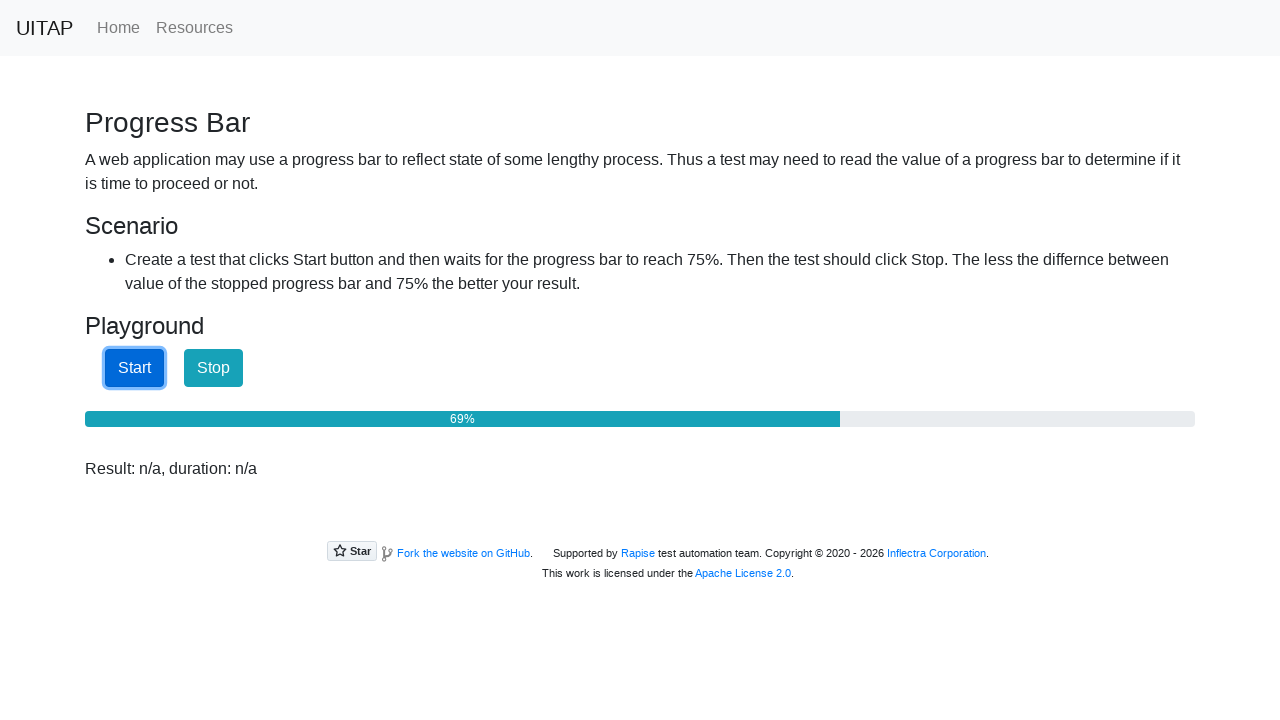

Checked progress bar value: 69%
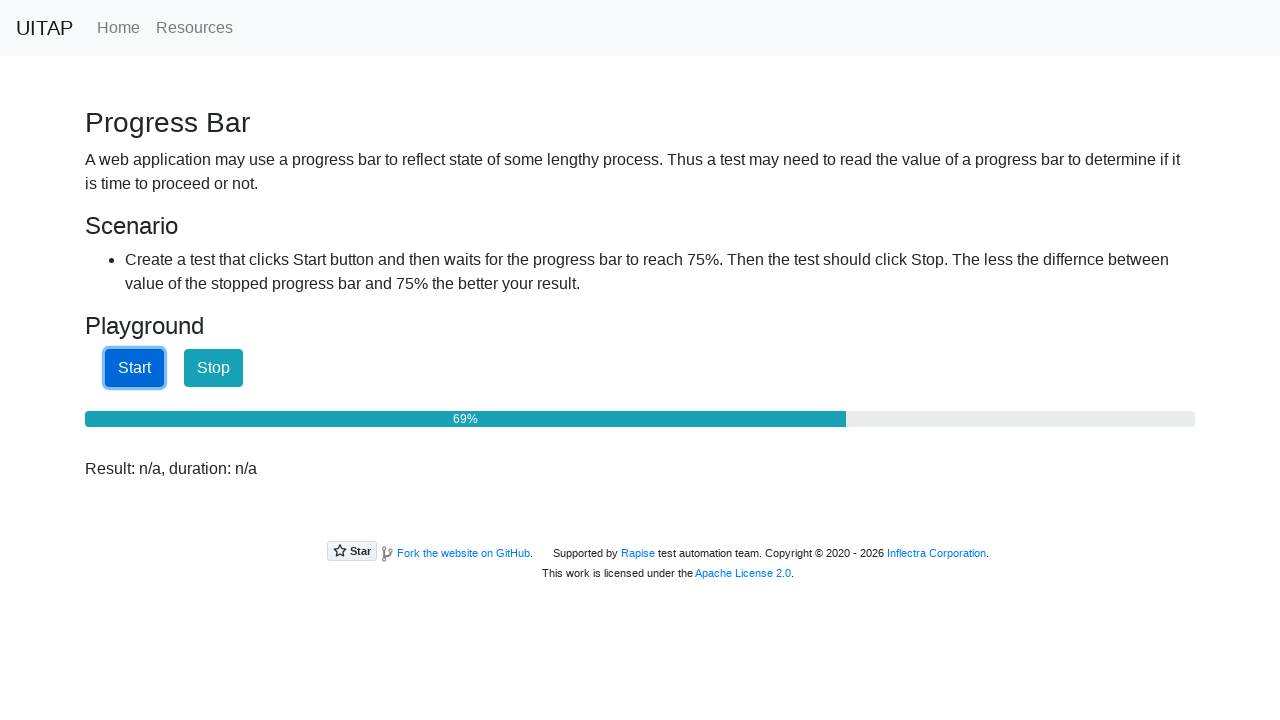

Checked progress bar value: 69%
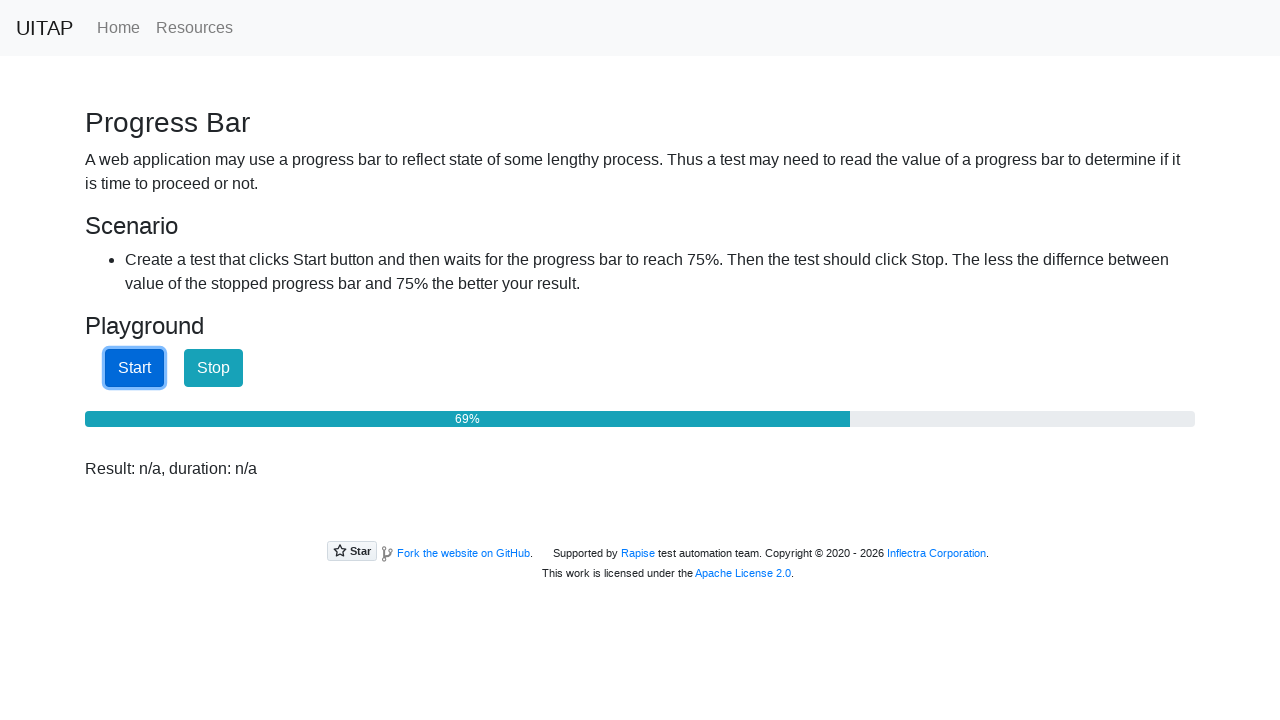

Checked progress bar value: 70%
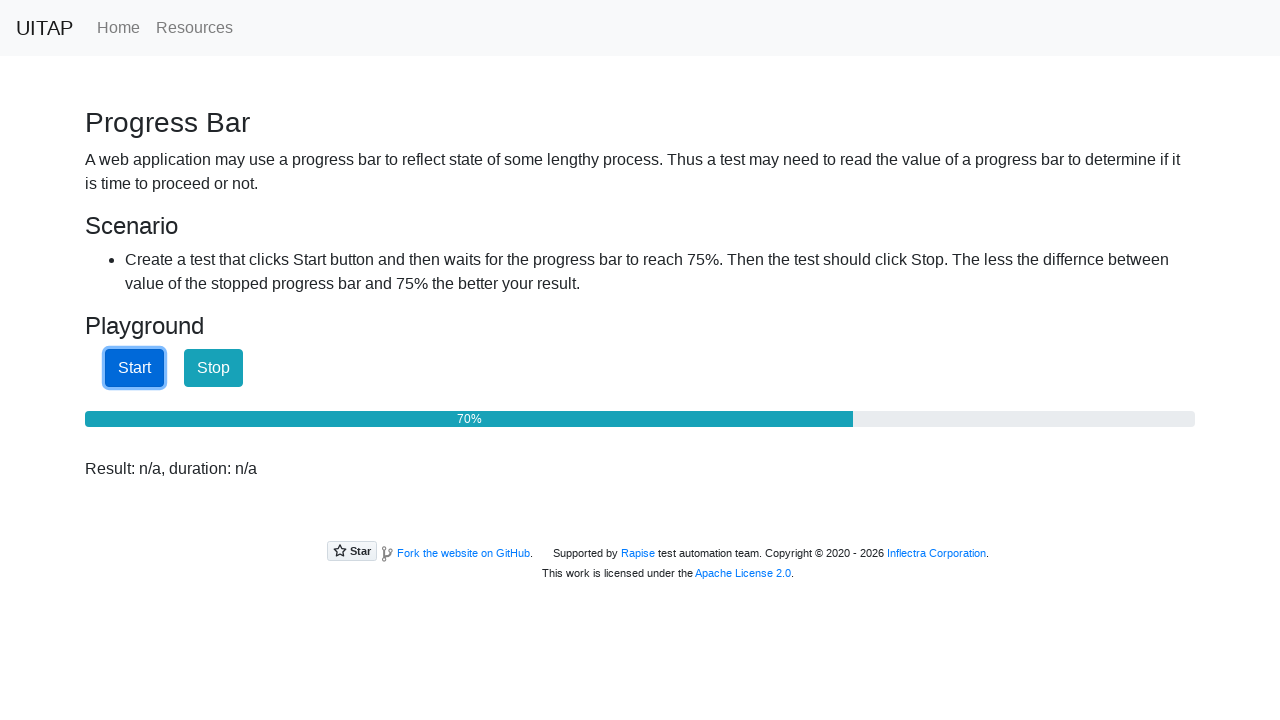

Checked progress bar value: 70%
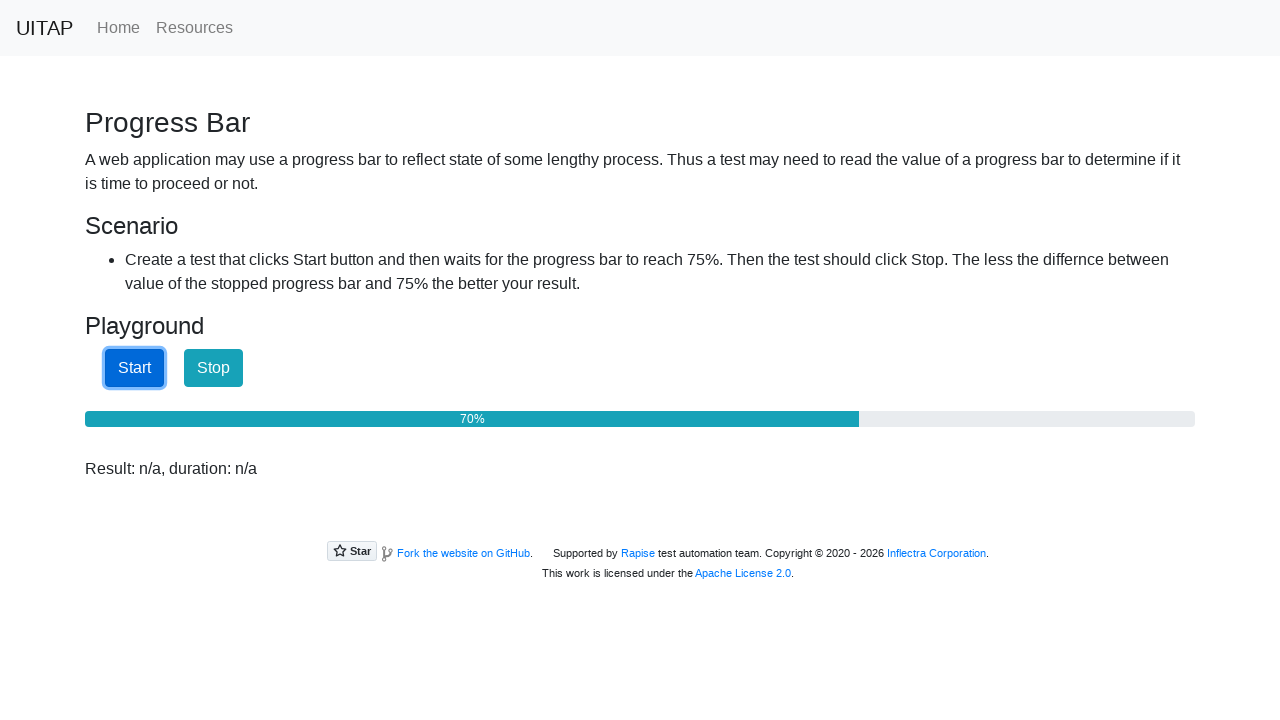

Checked progress bar value: 71%
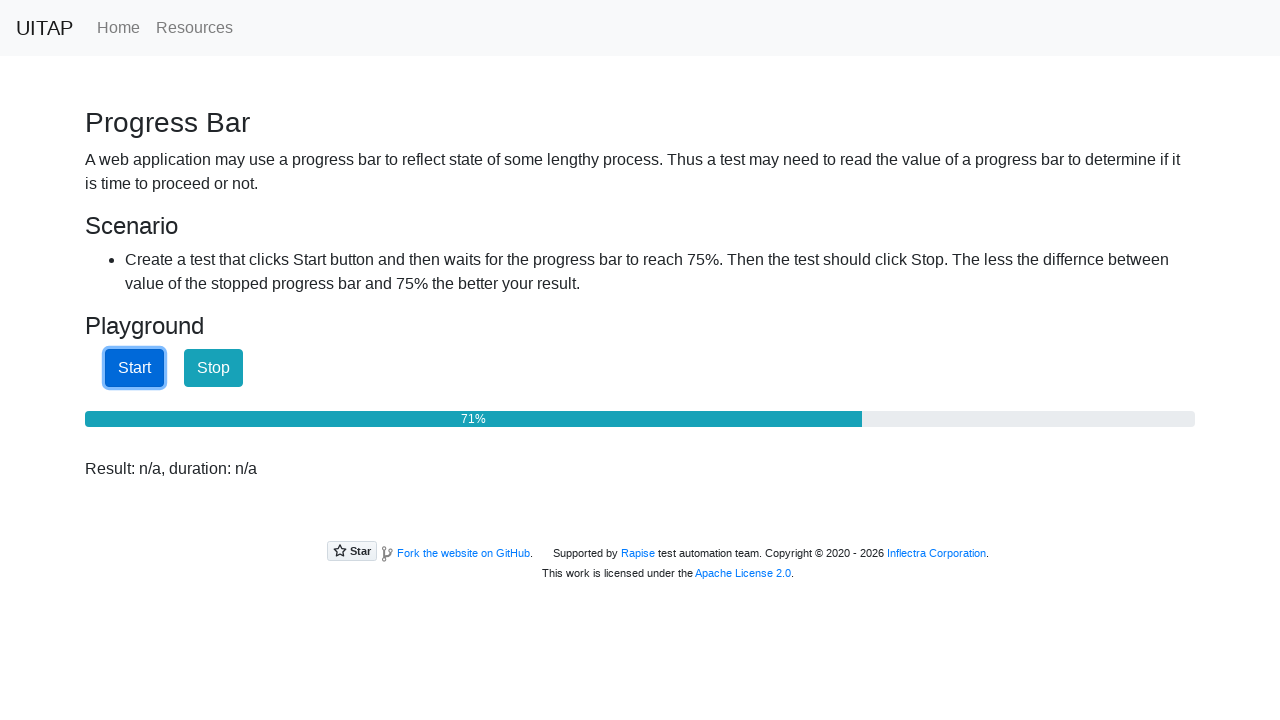

Checked progress bar value: 71%
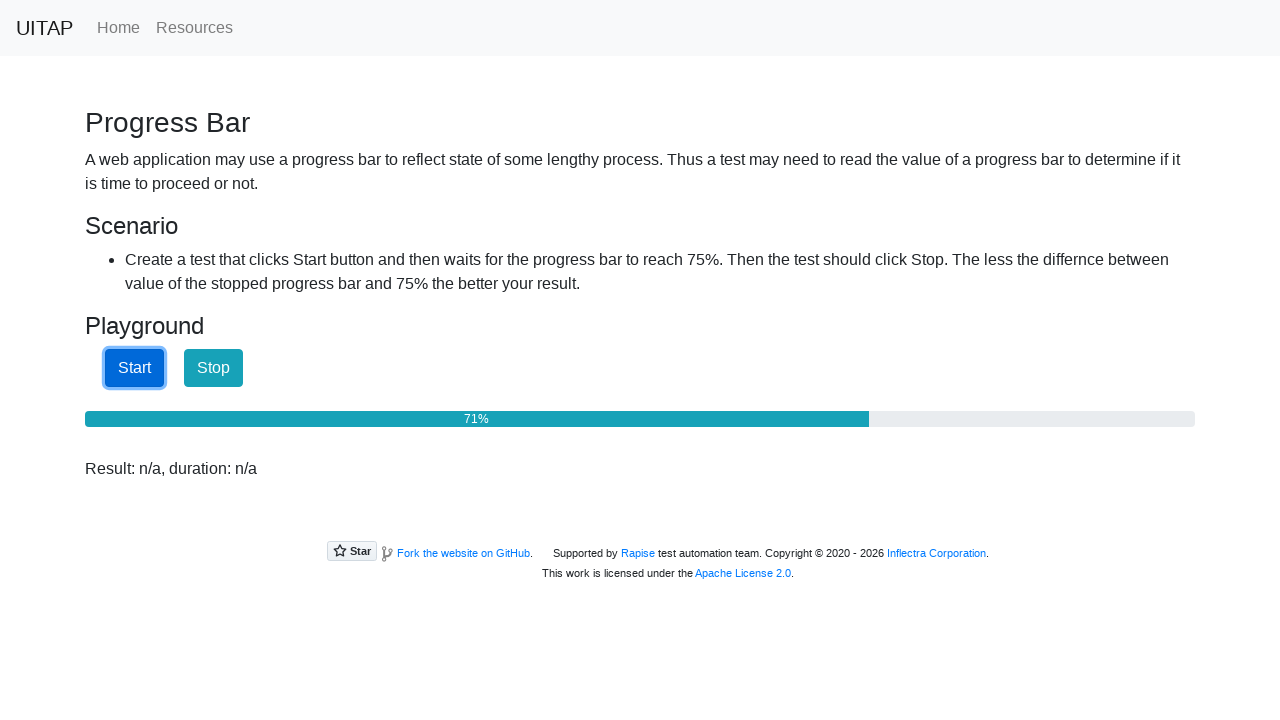

Checked progress bar value: 71%
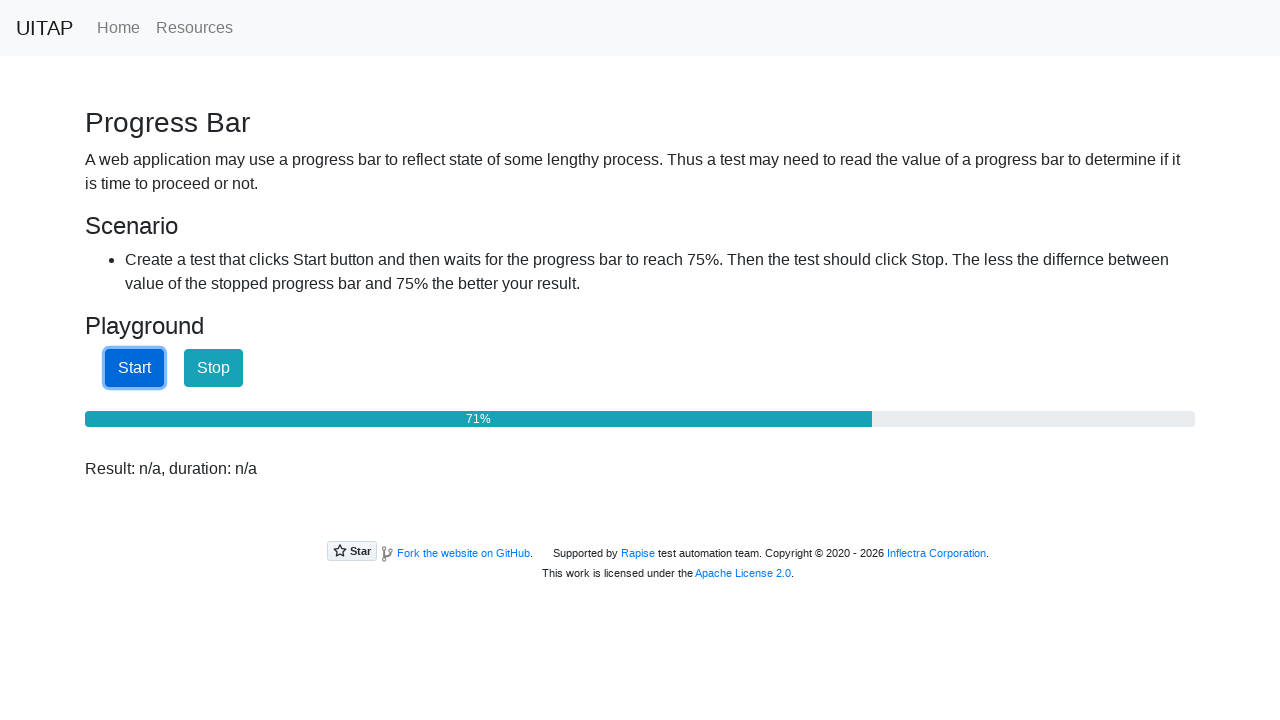

Checked progress bar value: 72%
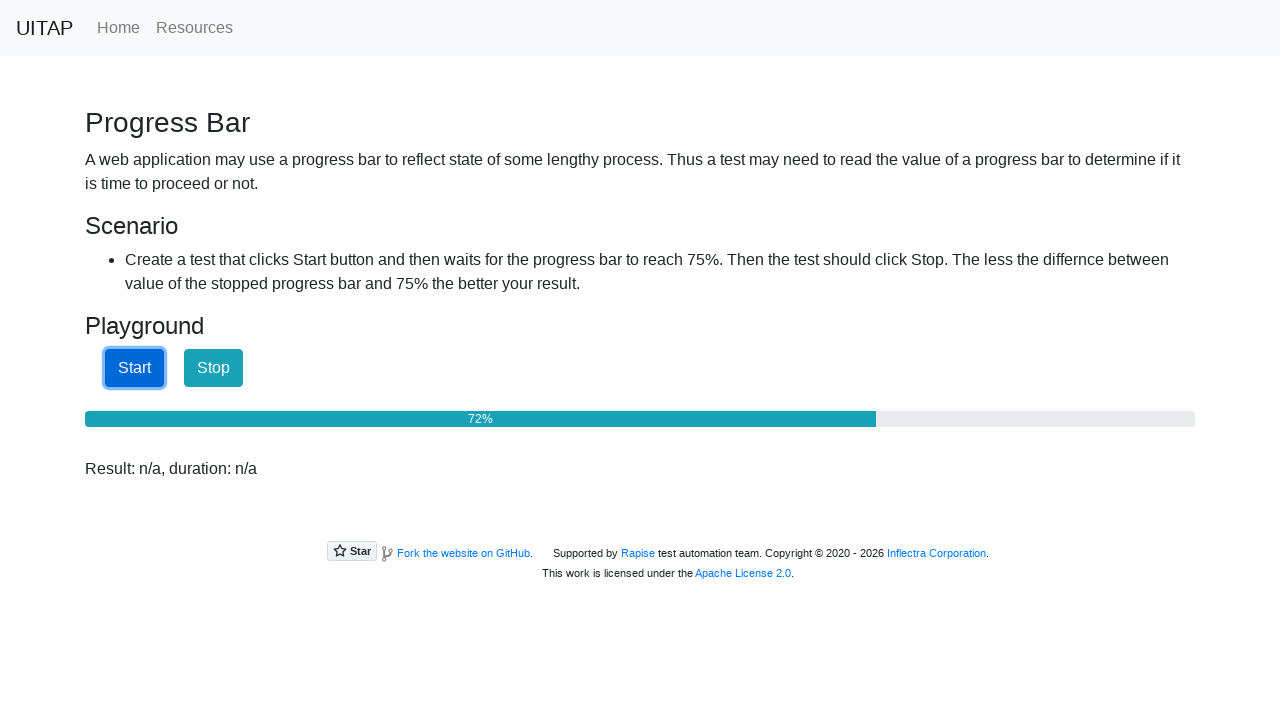

Checked progress bar value: 72%
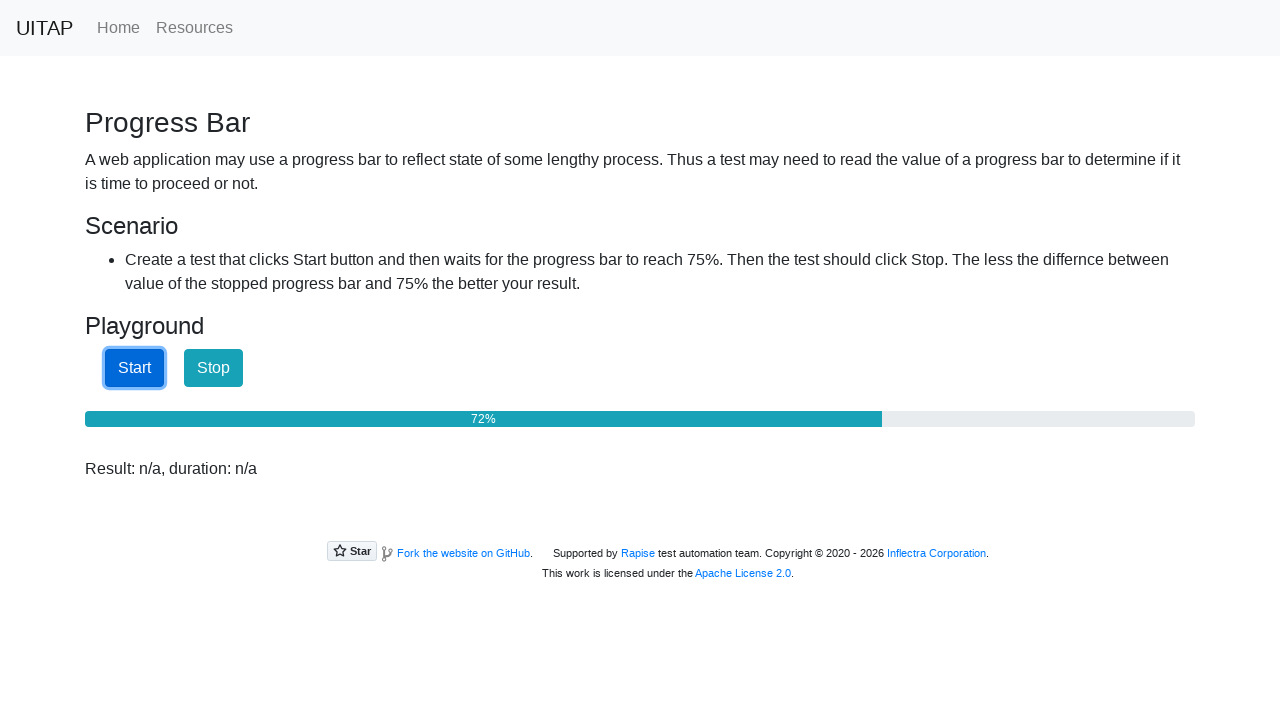

Checked progress bar value: 73%
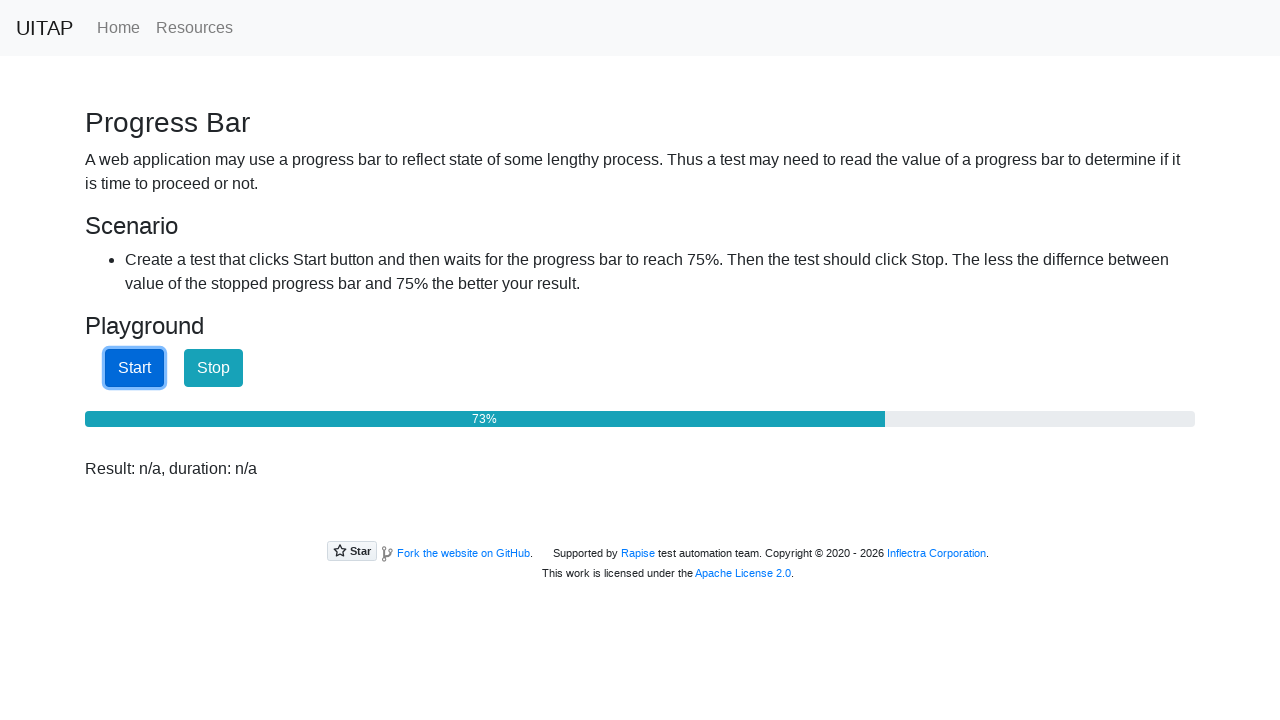

Checked progress bar value: 73%
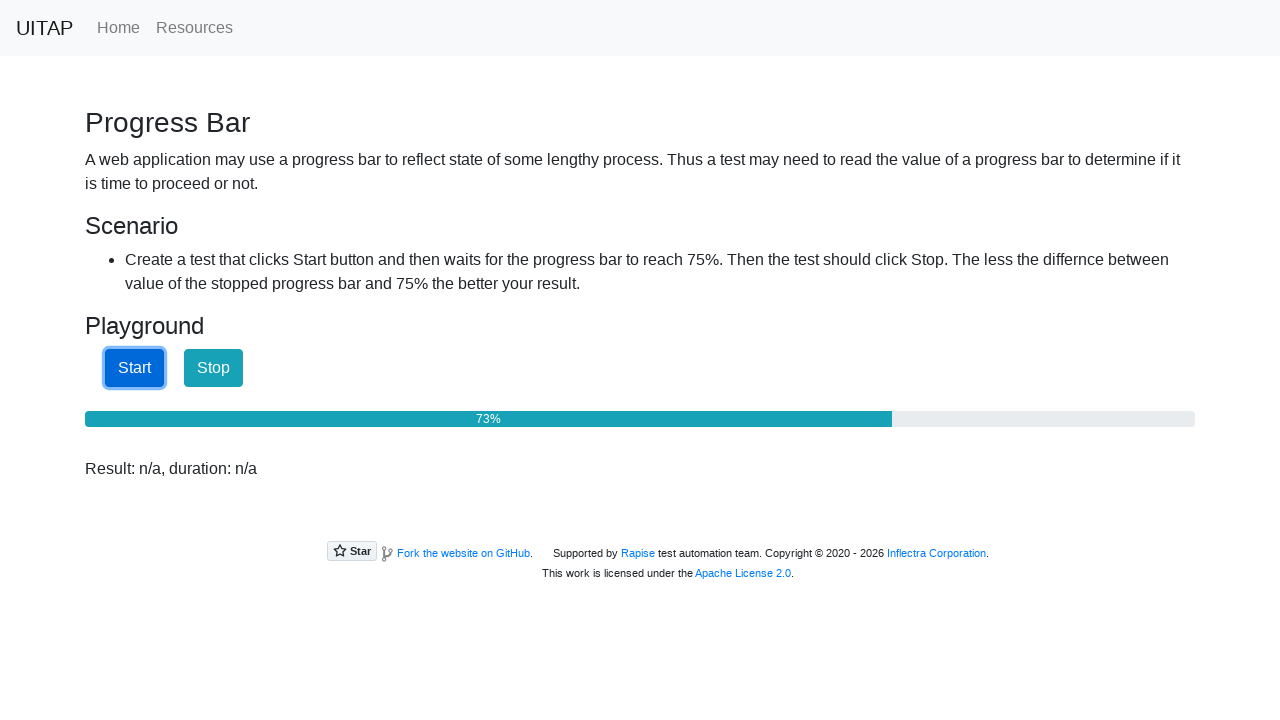

Checked progress bar value: 73%
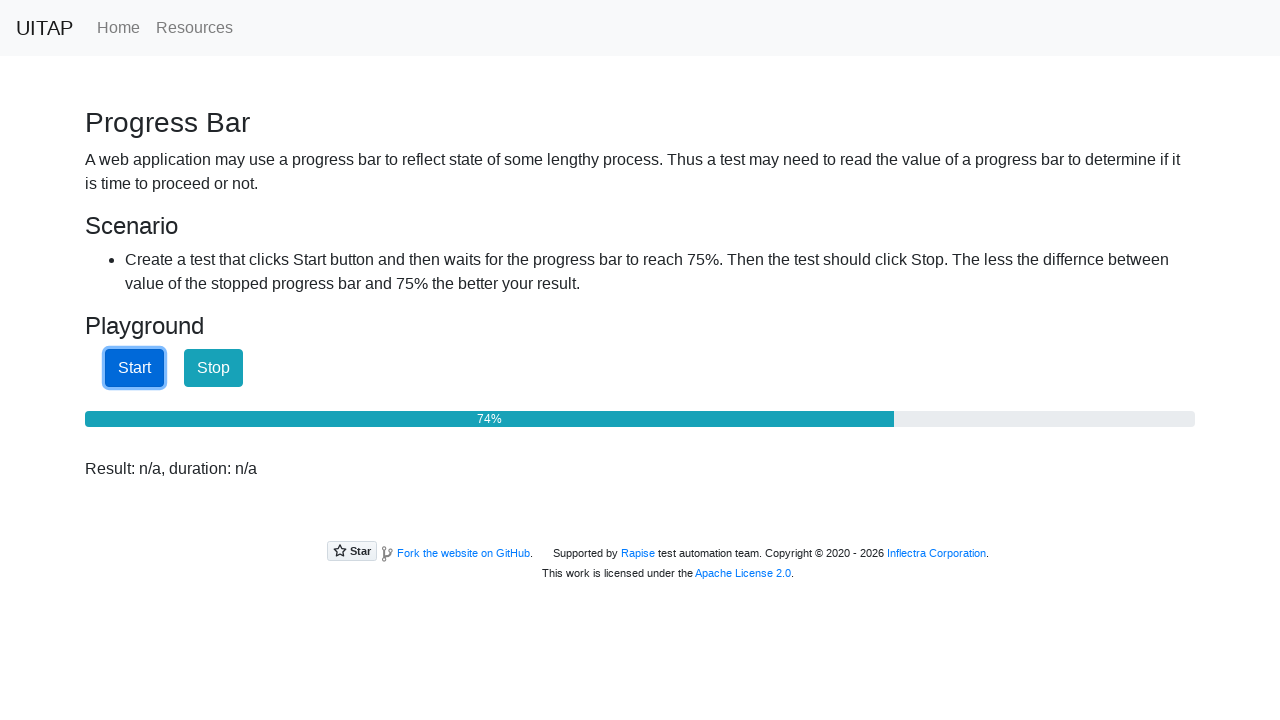

Checked progress bar value: 74%
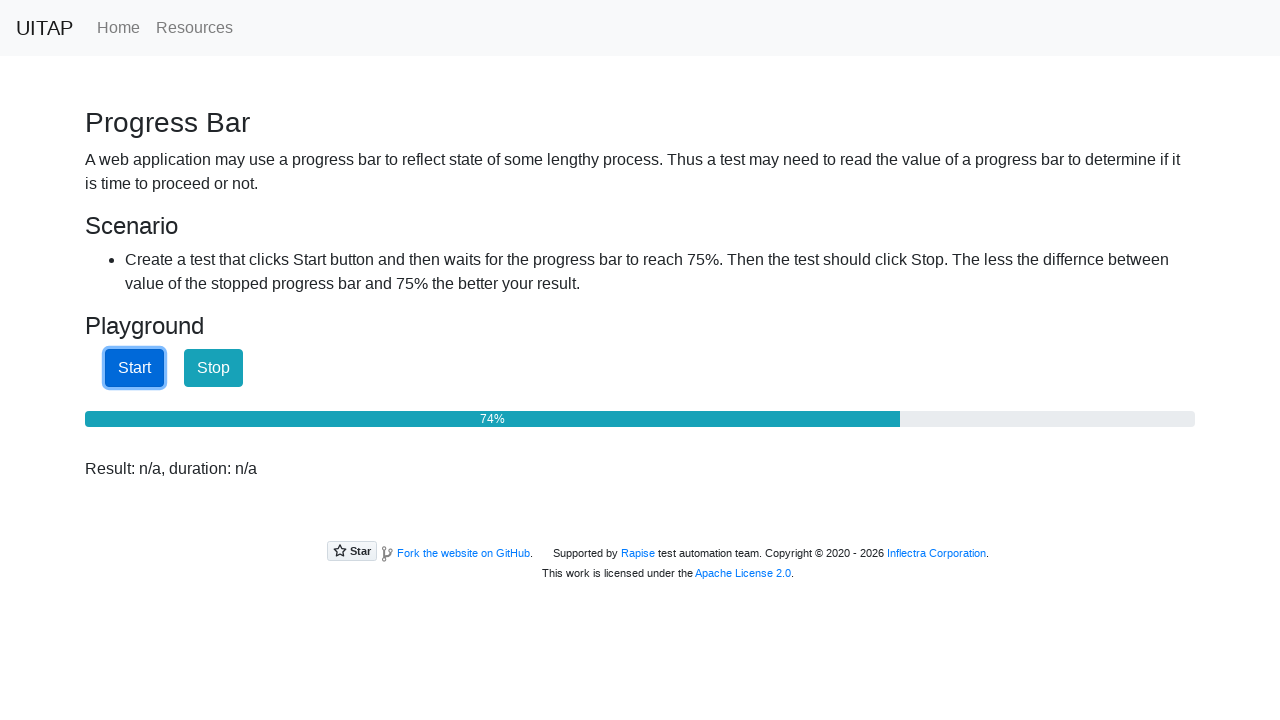

Checked progress bar value: 74%
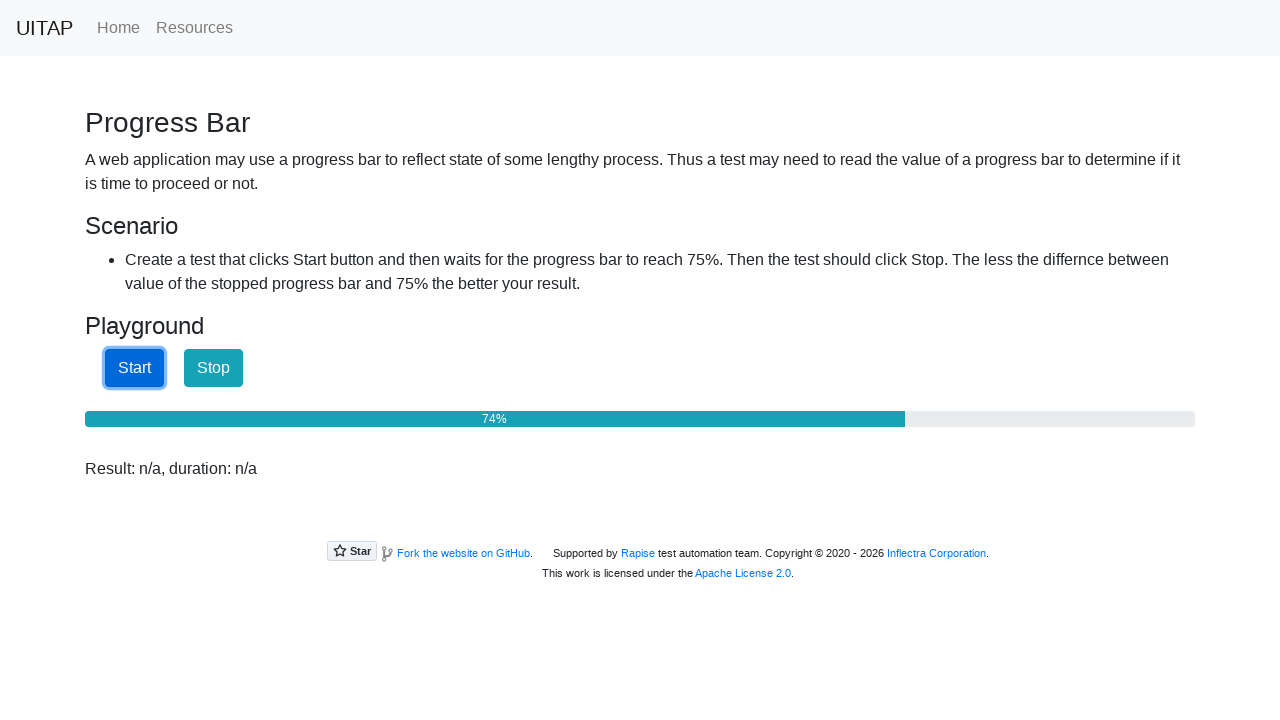

Checked progress bar value: 75%
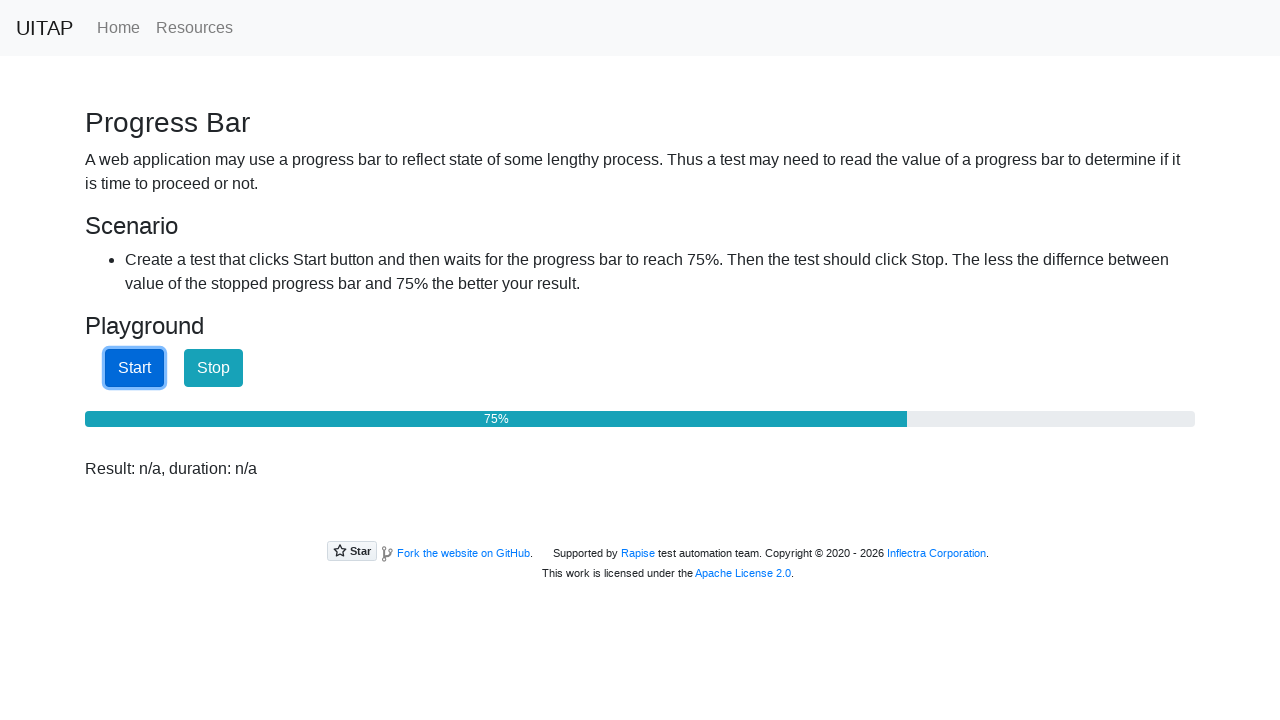

Clicked Stop button to halt progress at 75% or more at (214, 368) on internal:role=button[name="Stop"i]
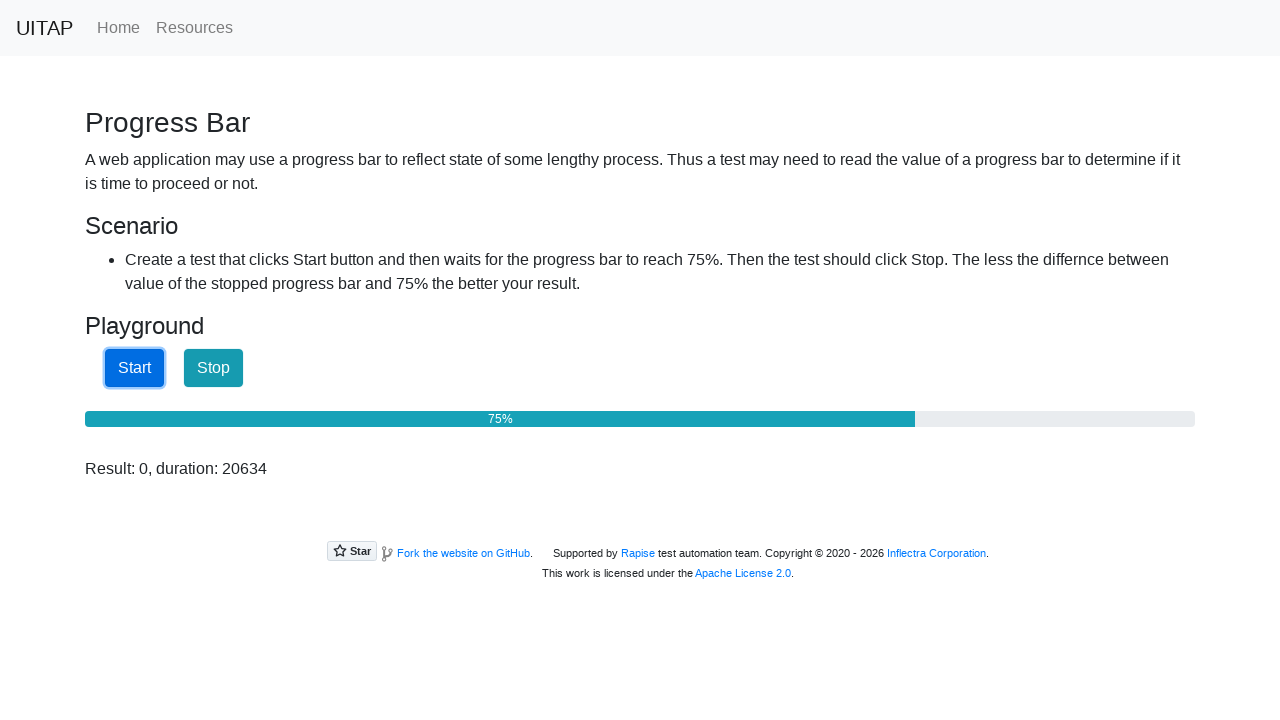

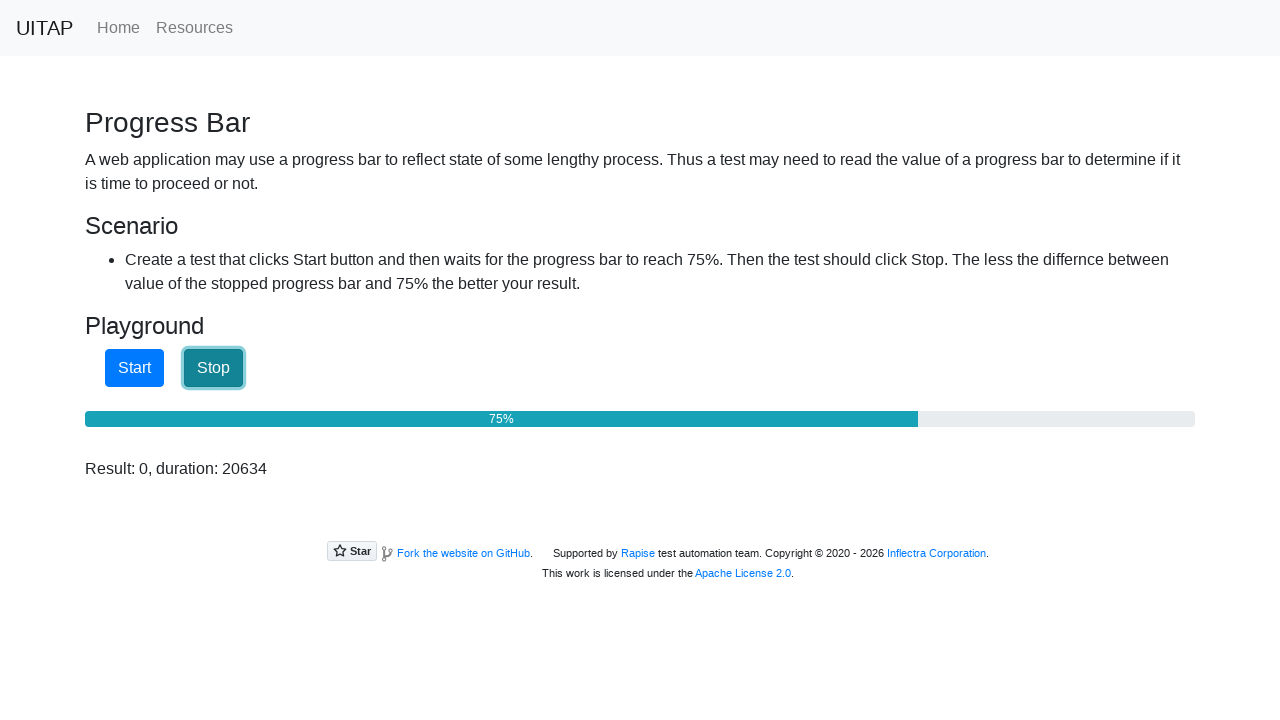